Tests a large form by filling all text input fields with a value and submitting the form by clicking the submit button

Starting URL: http://suninjuly.github.io/huge_form.html

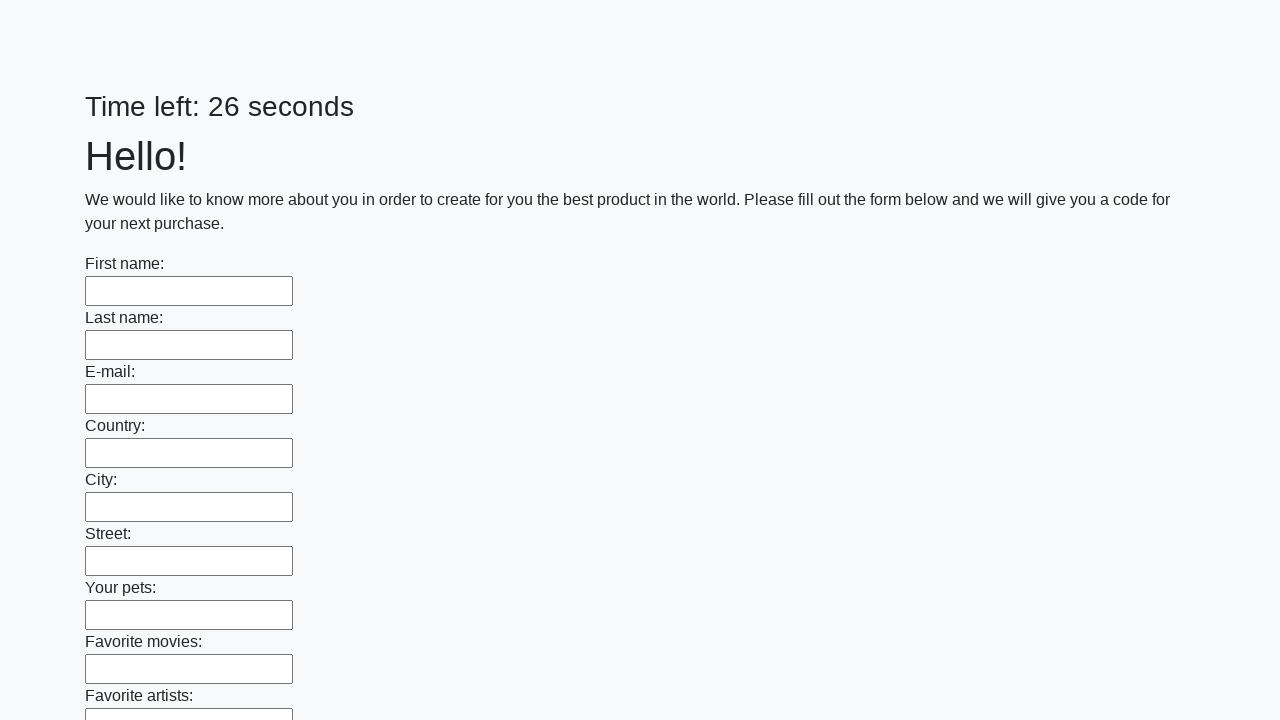

Navigated to huge form page
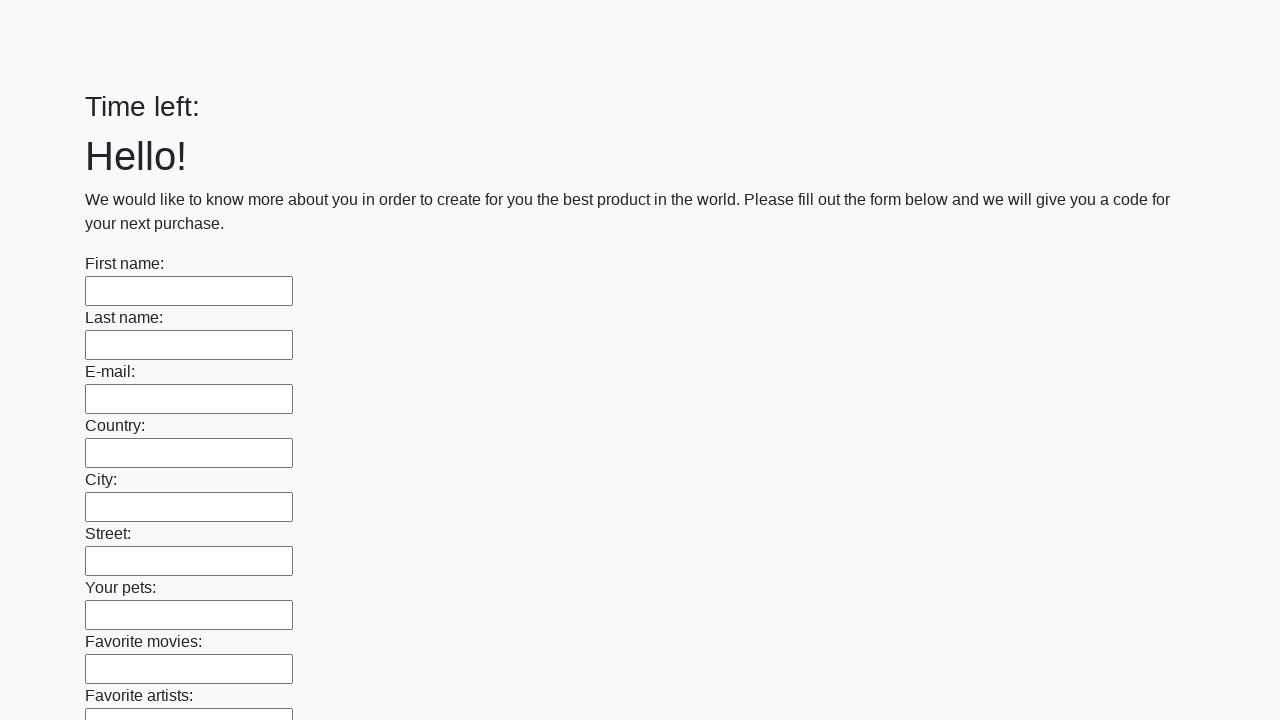

Filled a text input field with 'My answer' on [type=text] >> nth=0
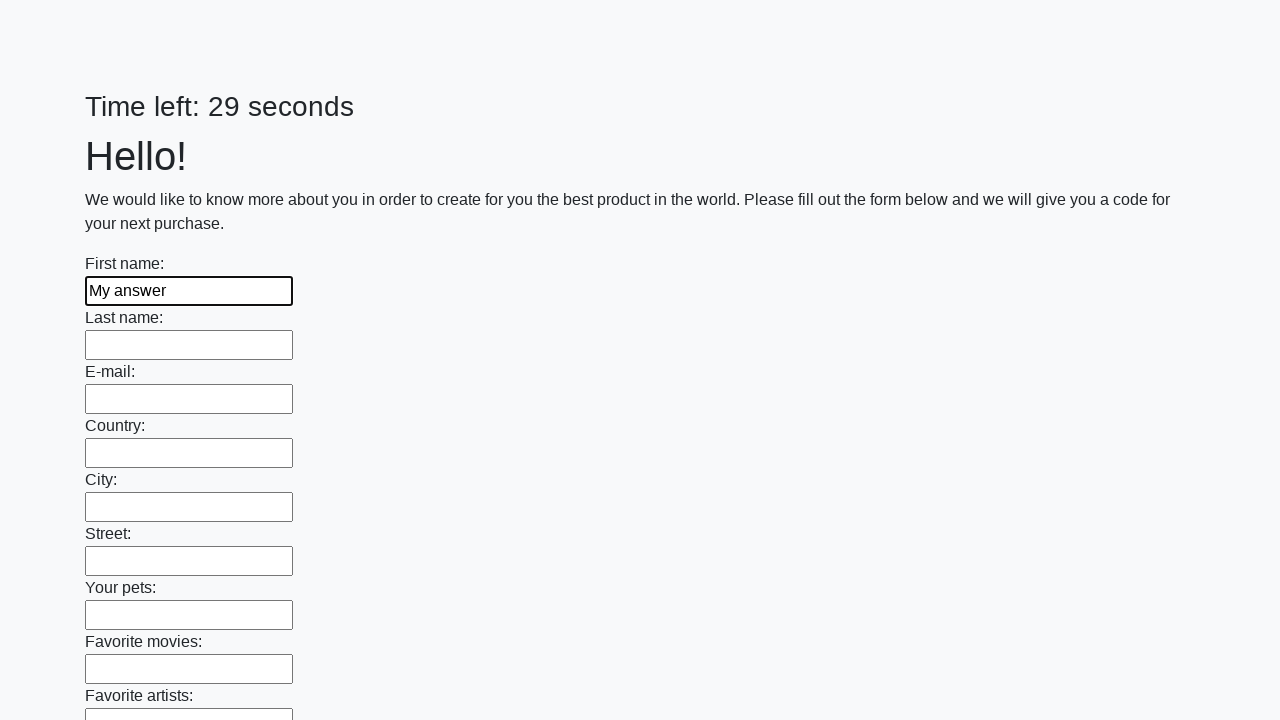

Filled a text input field with 'My answer' on [type=text] >> nth=1
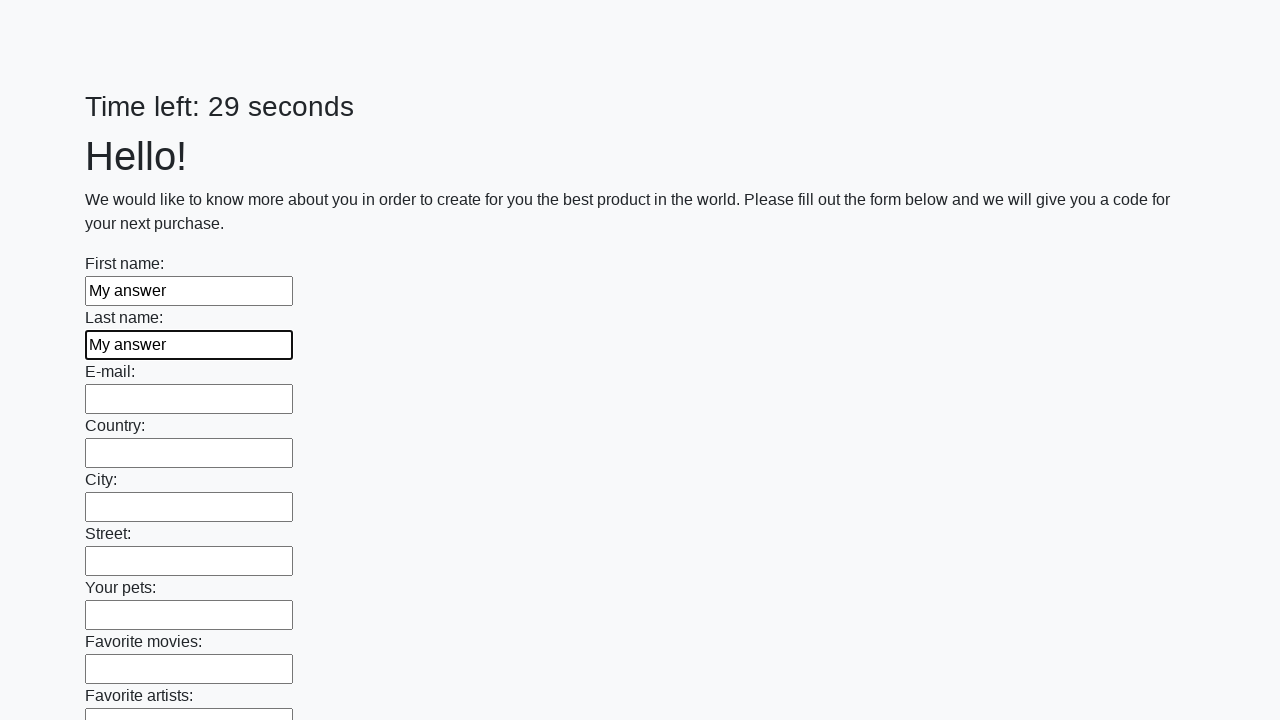

Filled a text input field with 'My answer' on [type=text] >> nth=2
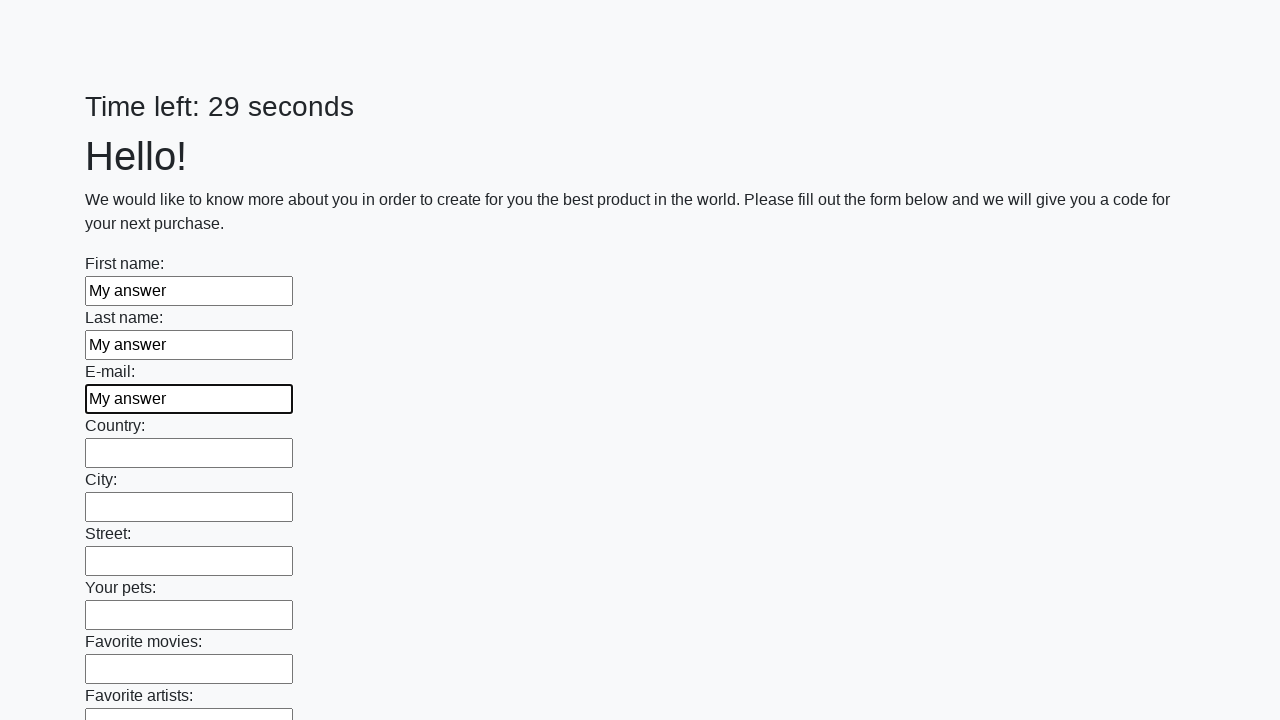

Filled a text input field with 'My answer' on [type=text] >> nth=3
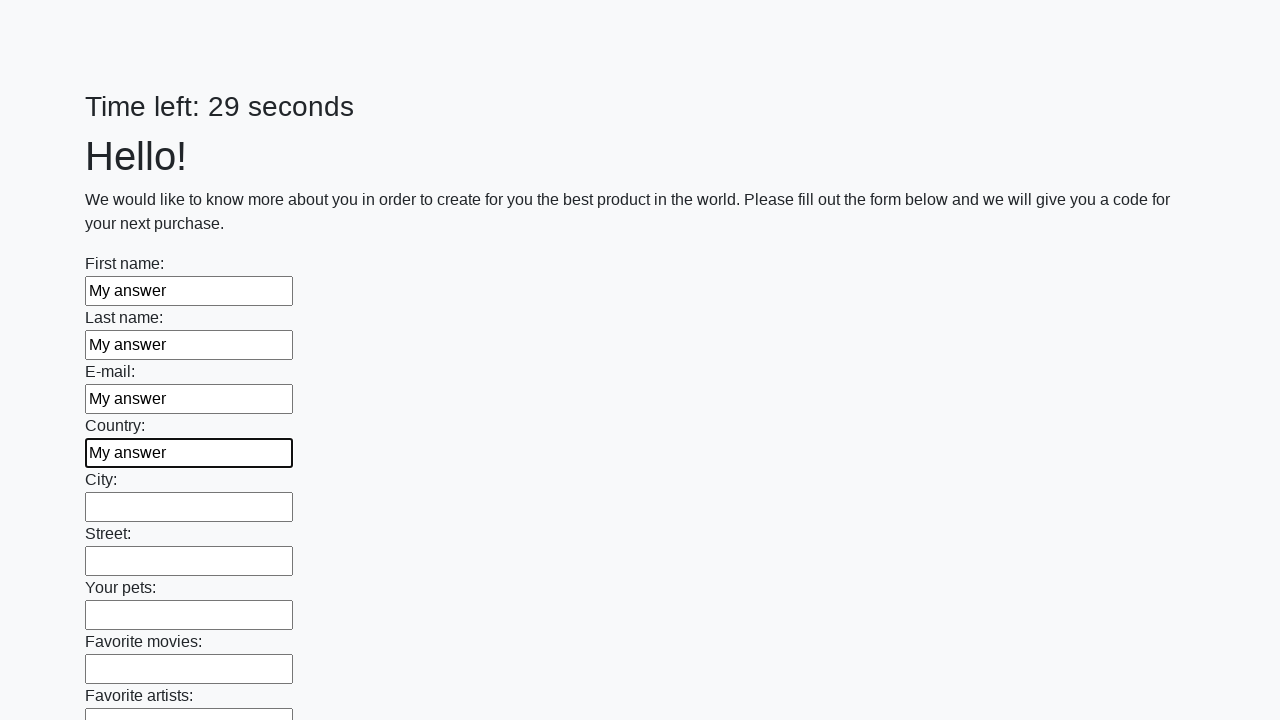

Filled a text input field with 'My answer' on [type=text] >> nth=4
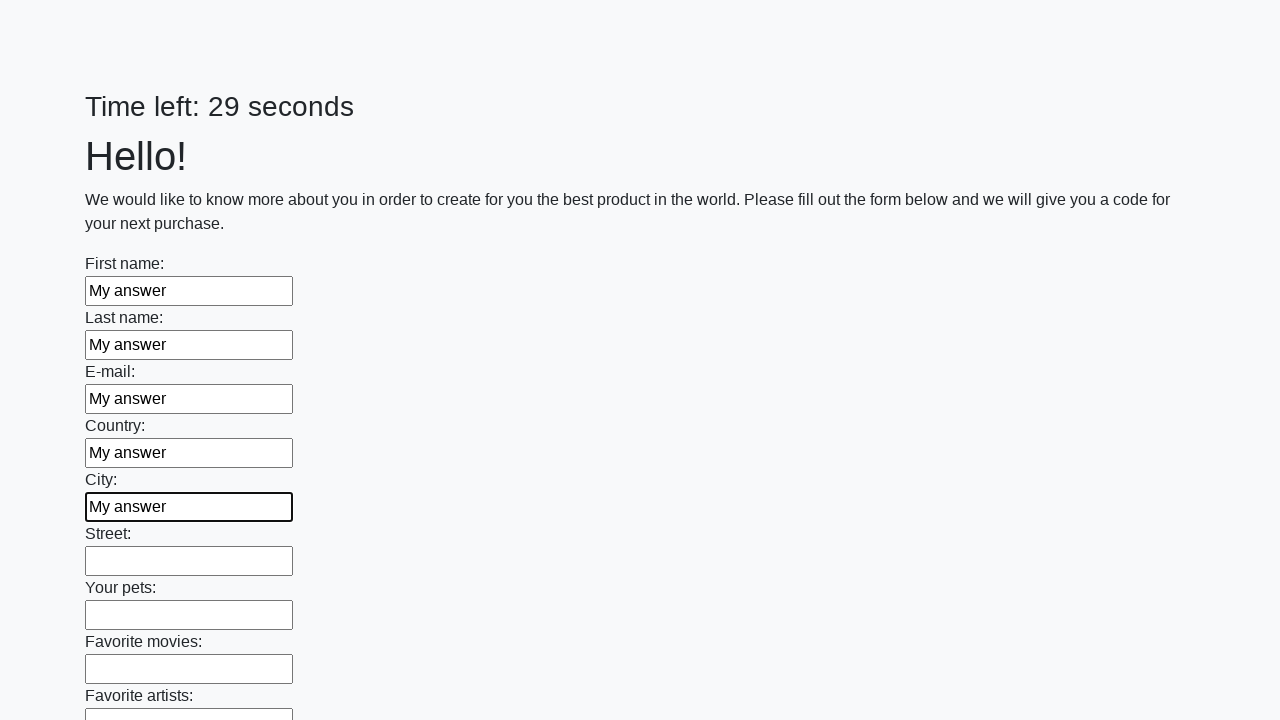

Filled a text input field with 'My answer' on [type=text] >> nth=5
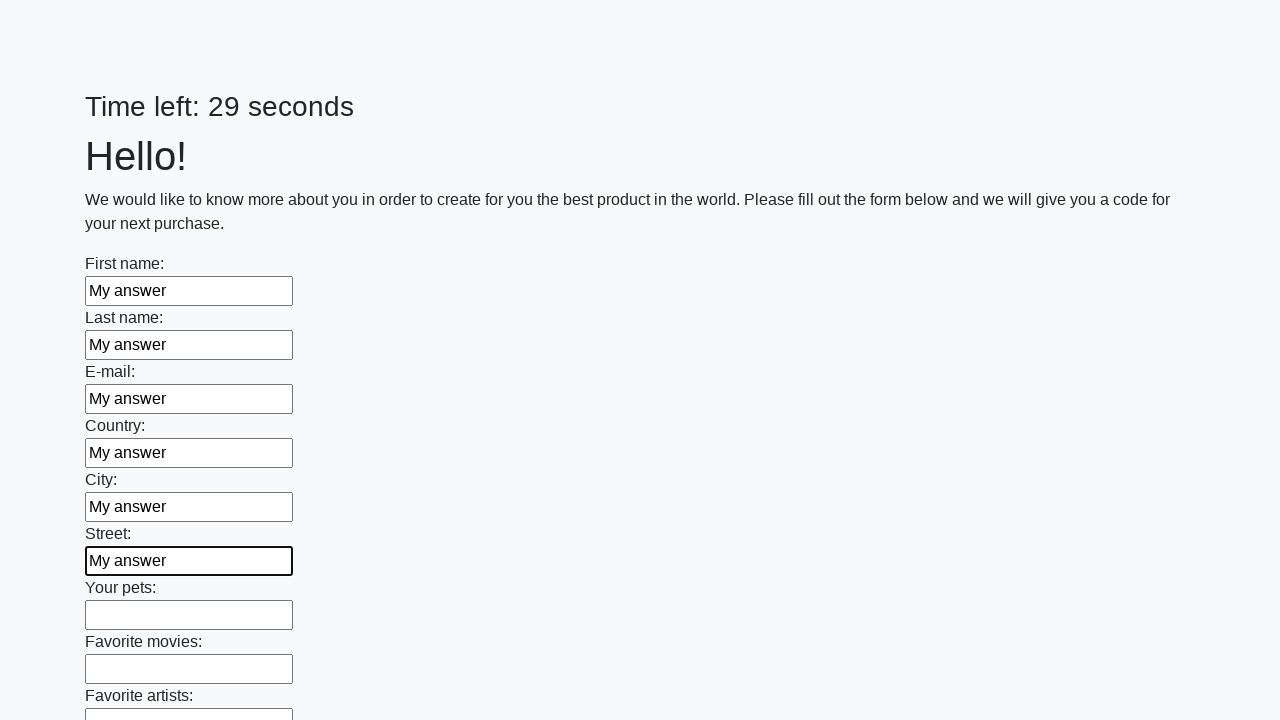

Filled a text input field with 'My answer' on [type=text] >> nth=6
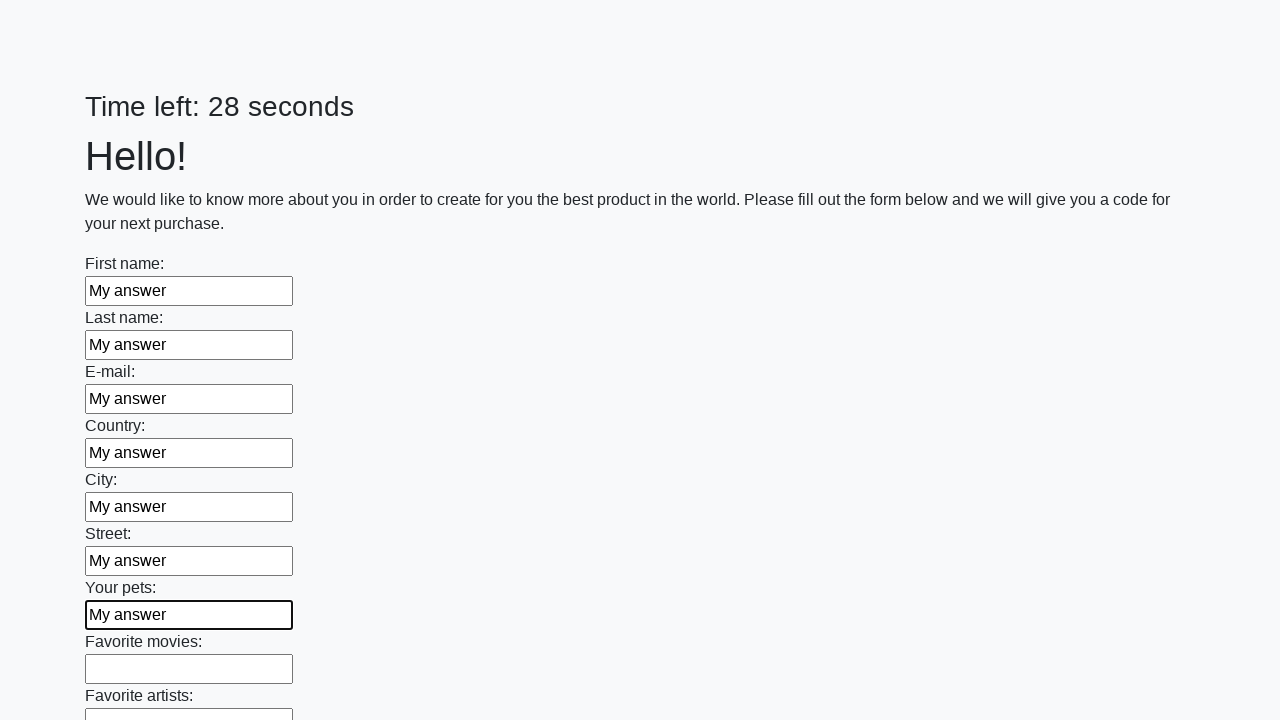

Filled a text input field with 'My answer' on [type=text] >> nth=7
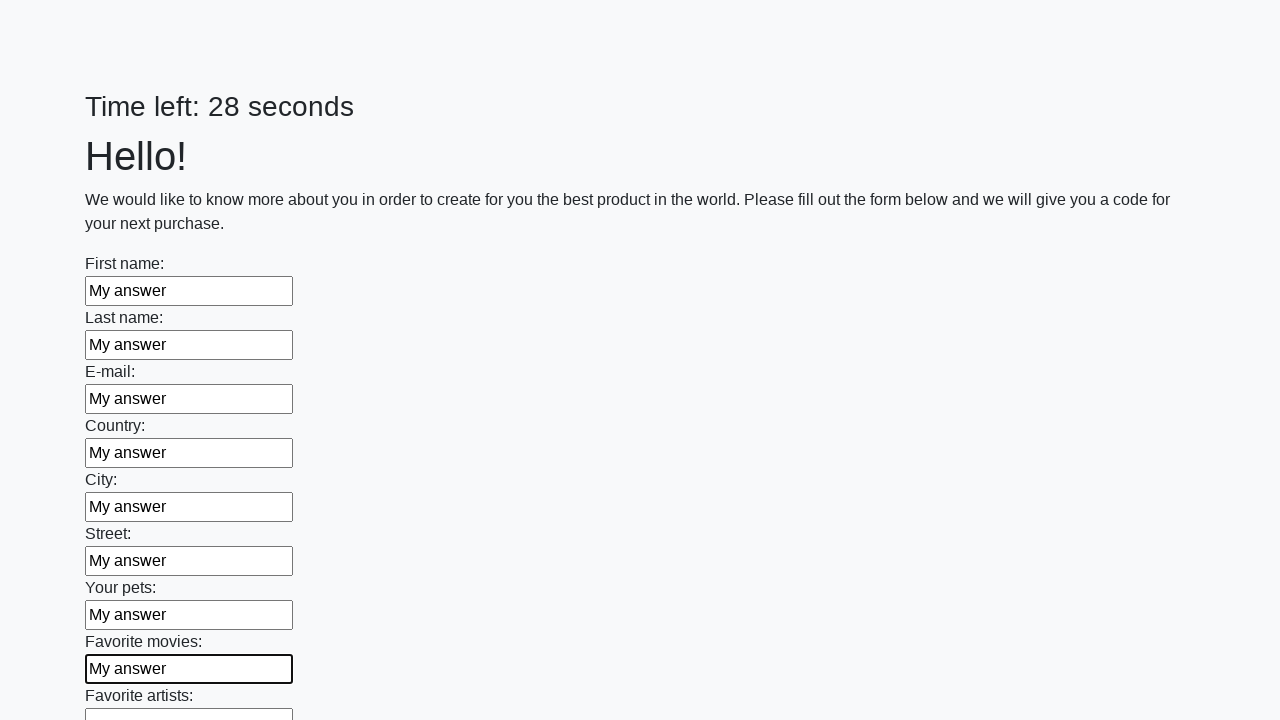

Filled a text input field with 'My answer' on [type=text] >> nth=8
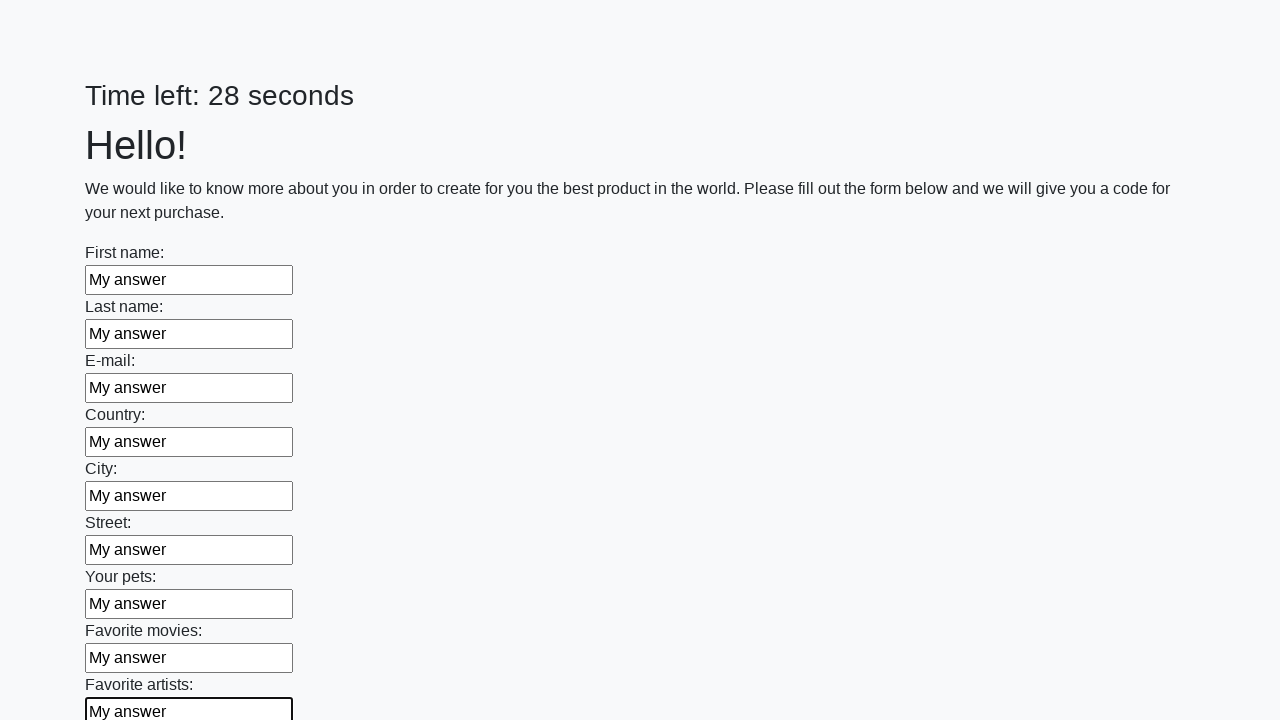

Filled a text input field with 'My answer' on [type=text] >> nth=9
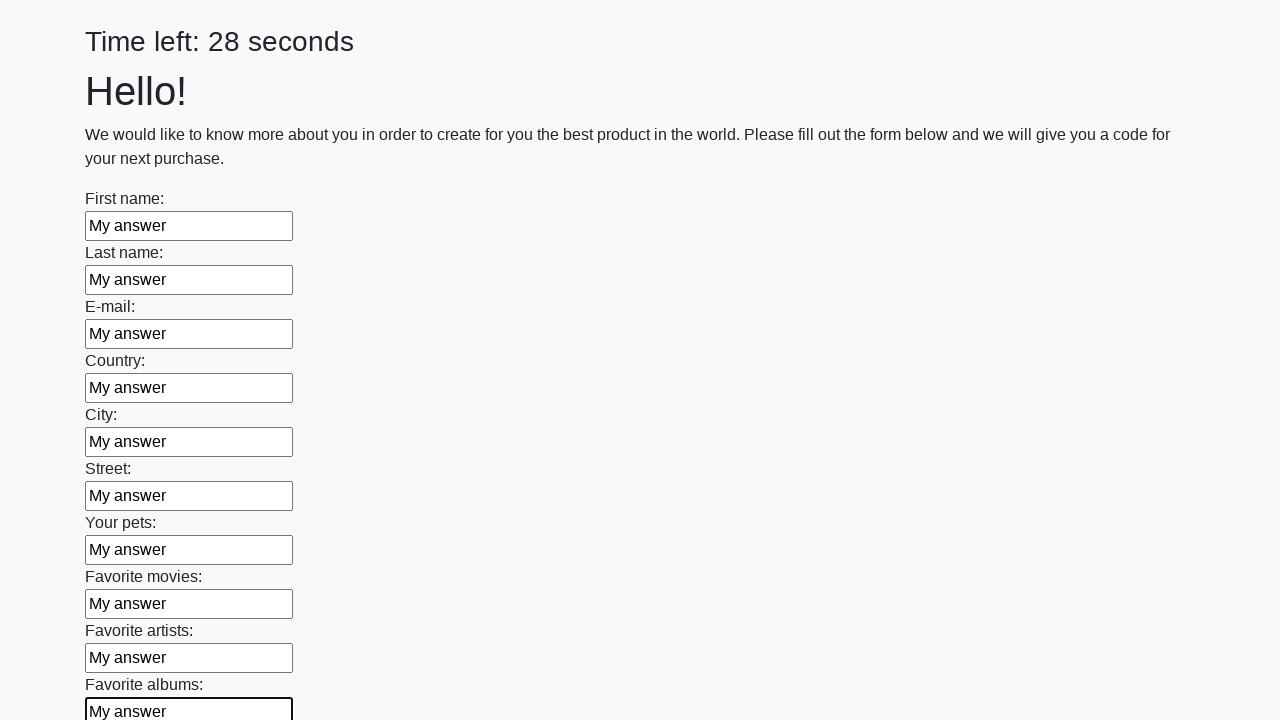

Filled a text input field with 'My answer' on [type=text] >> nth=10
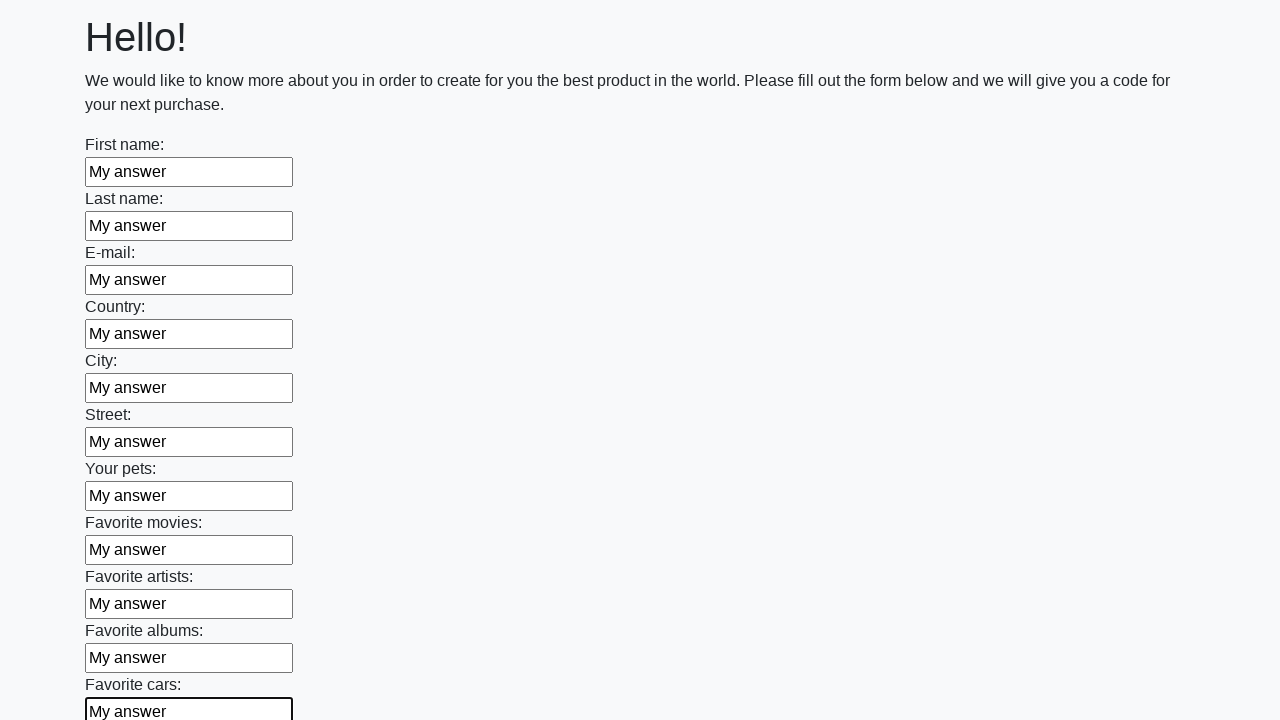

Filled a text input field with 'My answer' on [type=text] >> nth=11
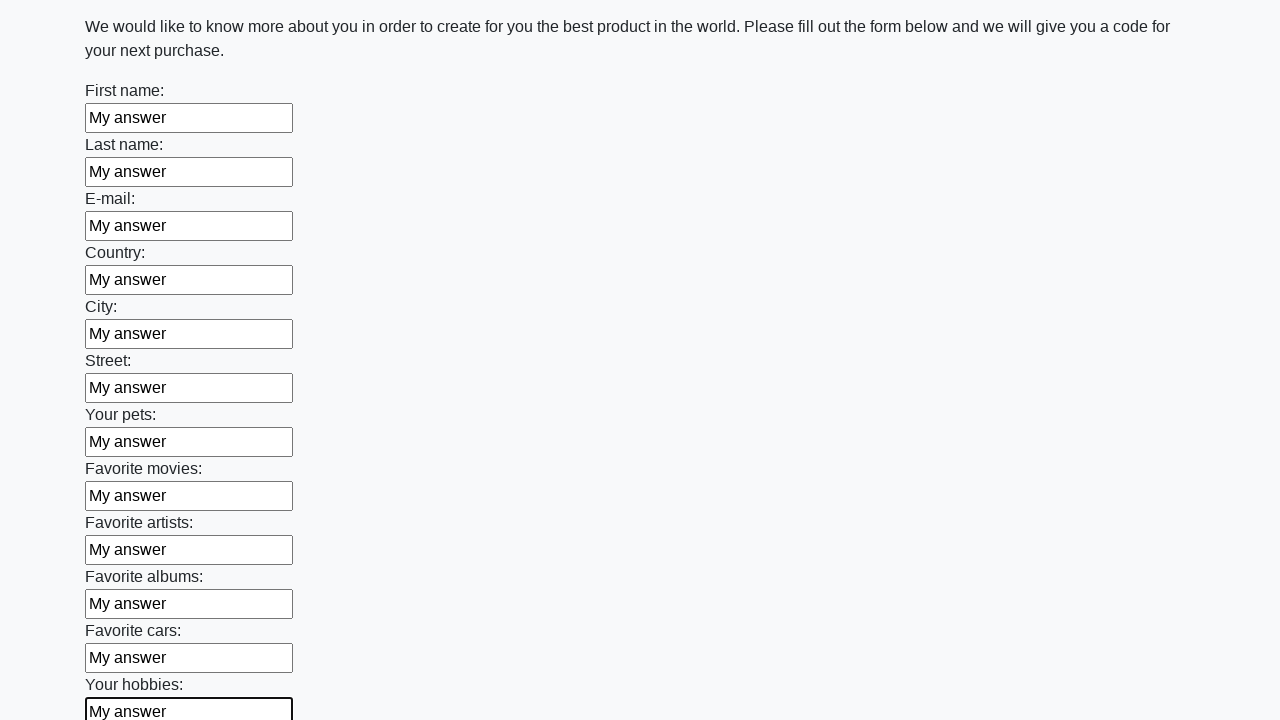

Filled a text input field with 'My answer' on [type=text] >> nth=12
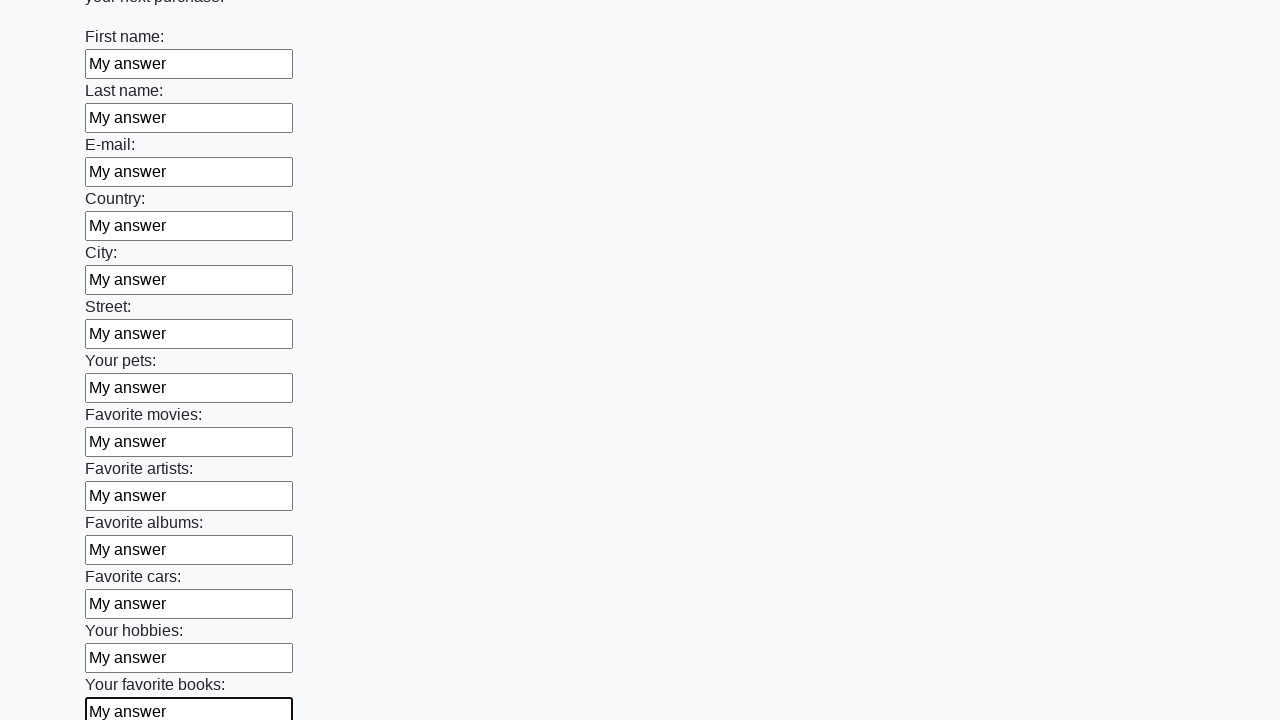

Filled a text input field with 'My answer' on [type=text] >> nth=13
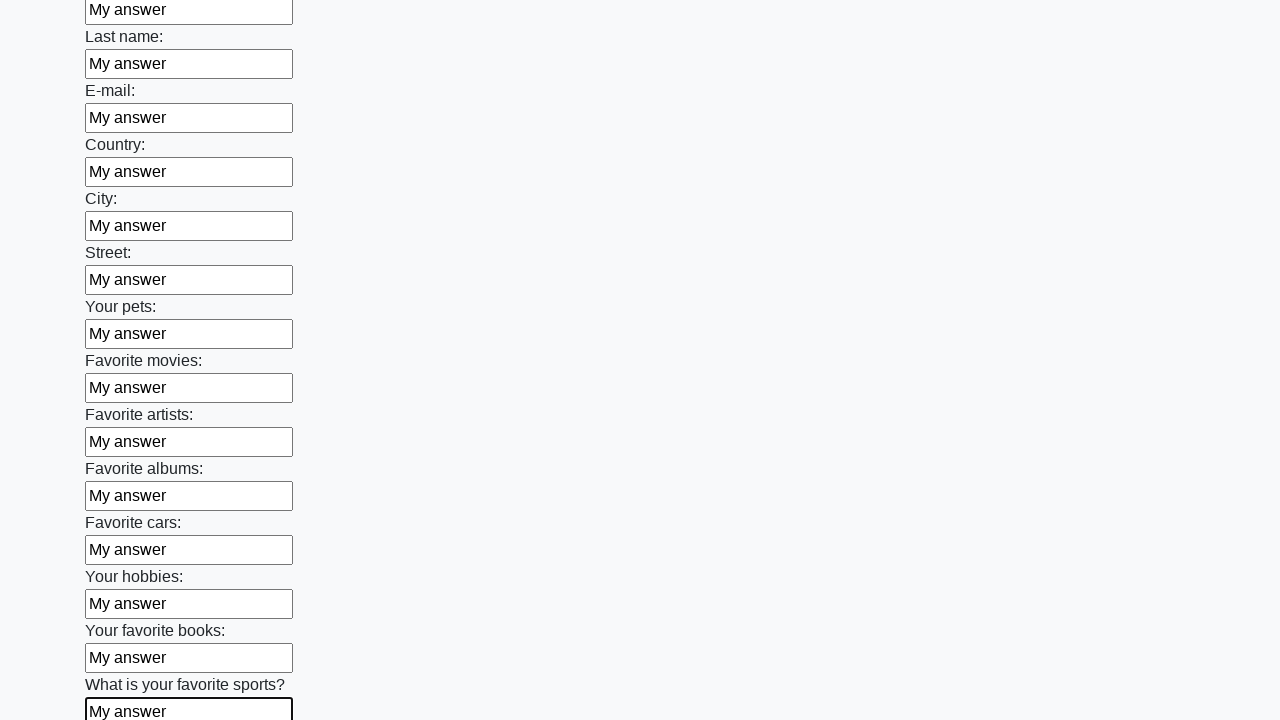

Filled a text input field with 'My answer' on [type=text] >> nth=14
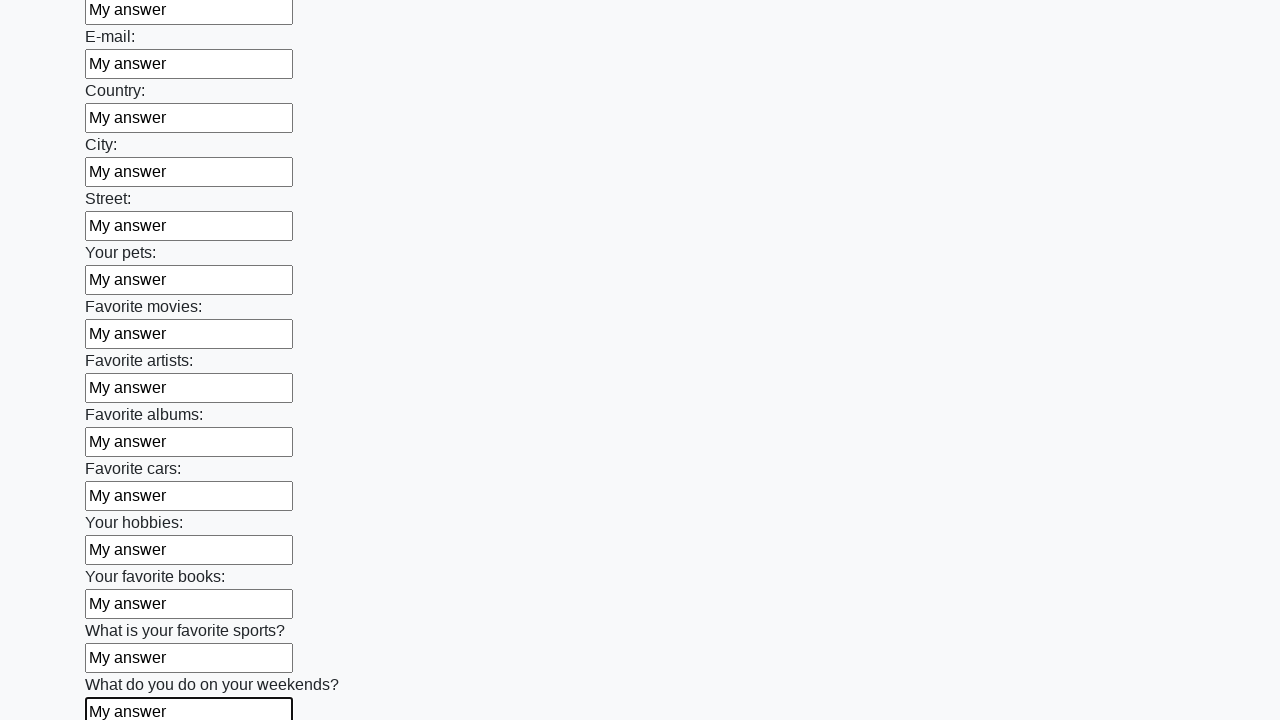

Filled a text input field with 'My answer' on [type=text] >> nth=15
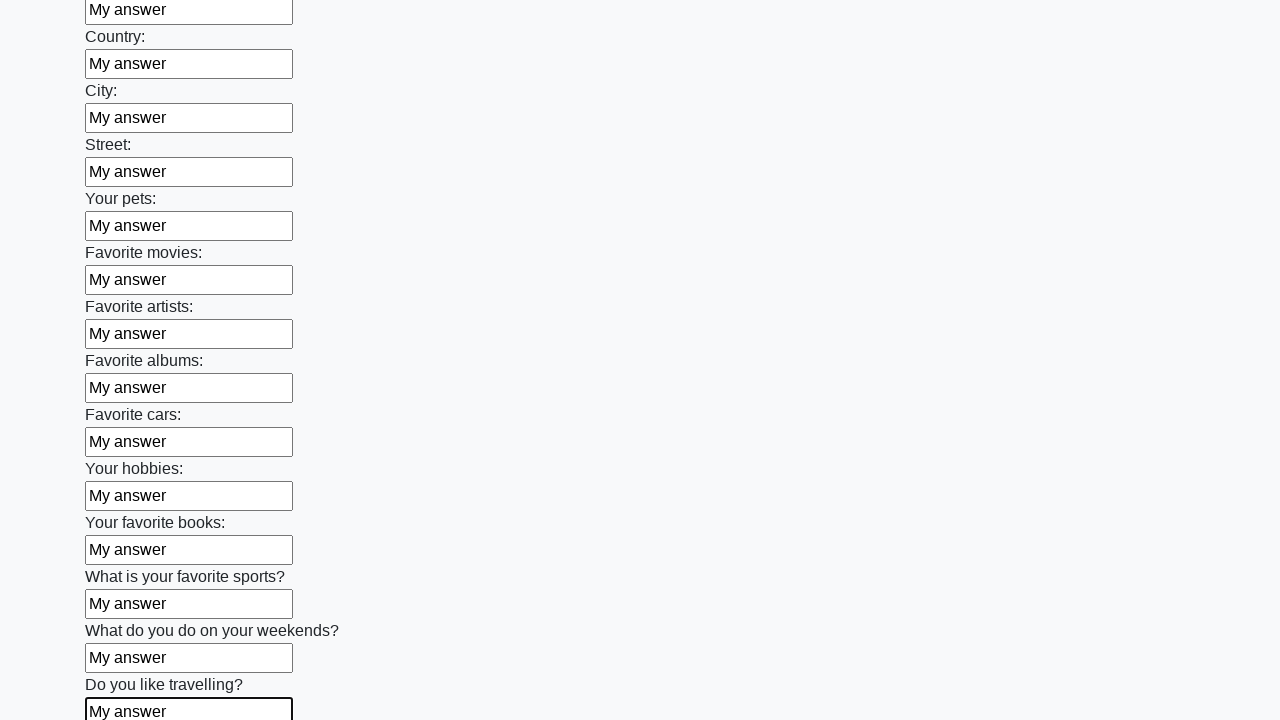

Filled a text input field with 'My answer' on [type=text] >> nth=16
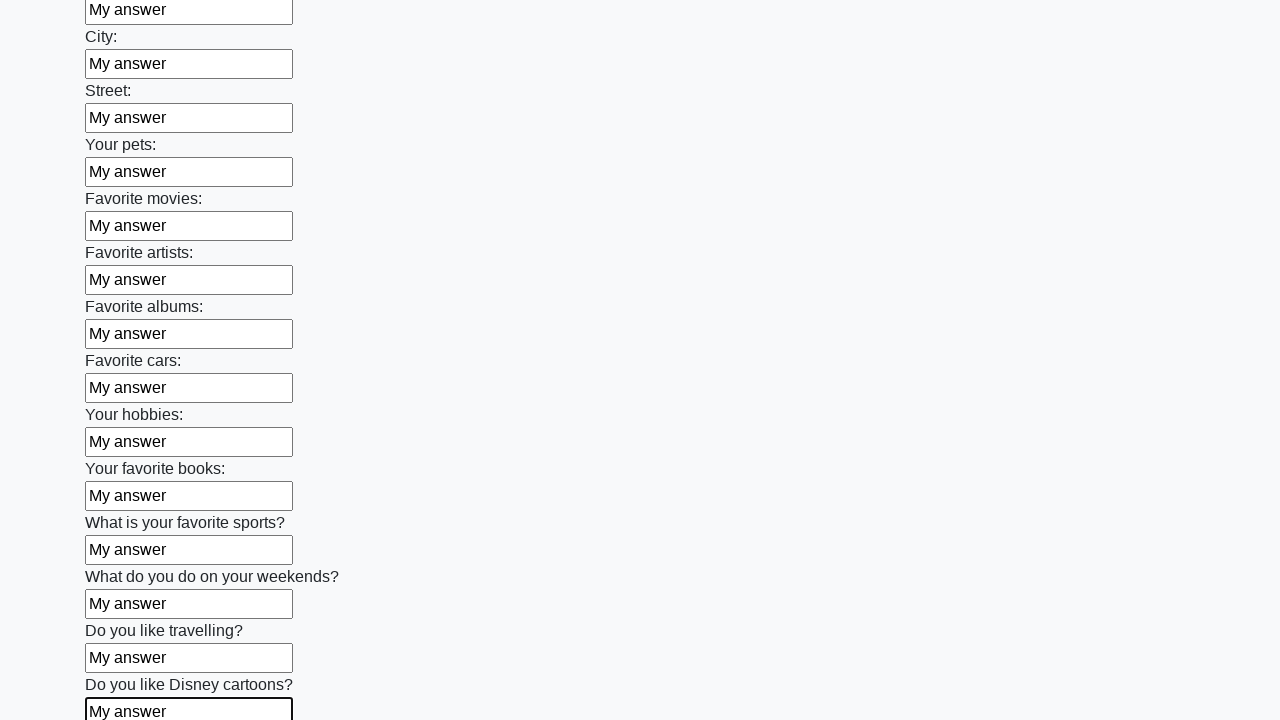

Filled a text input field with 'My answer' on [type=text] >> nth=17
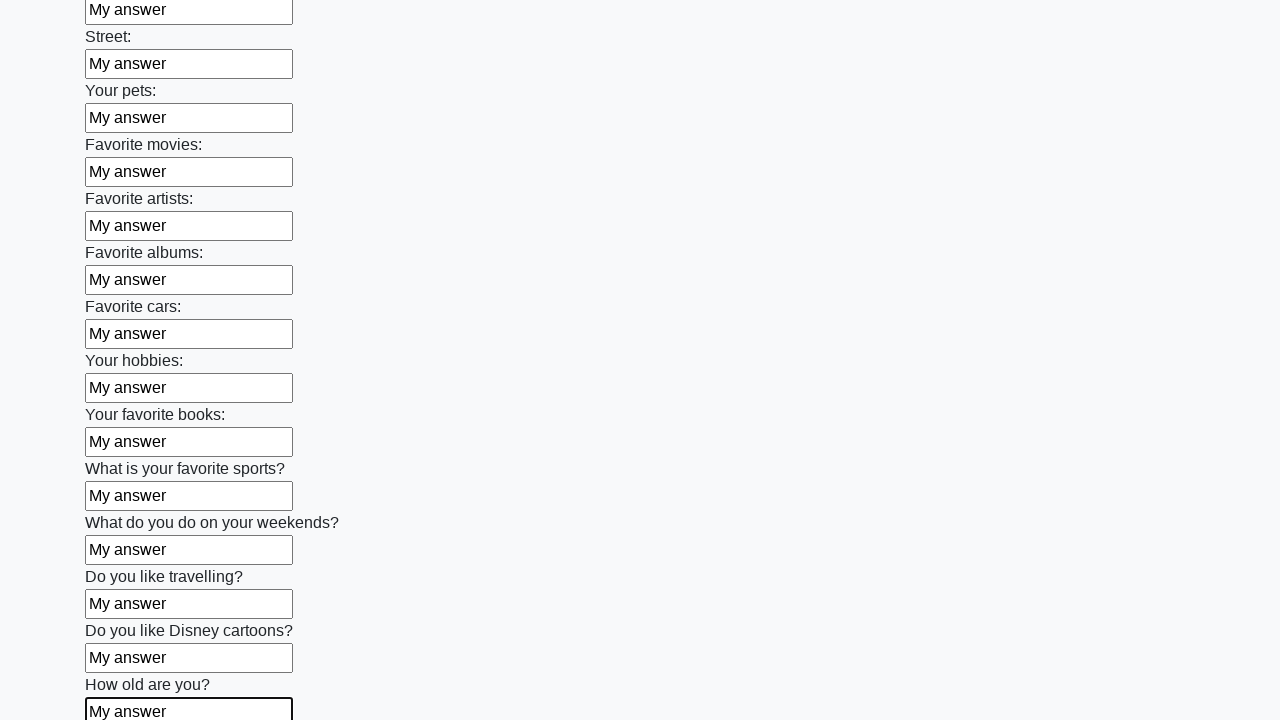

Filled a text input field with 'My answer' on [type=text] >> nth=18
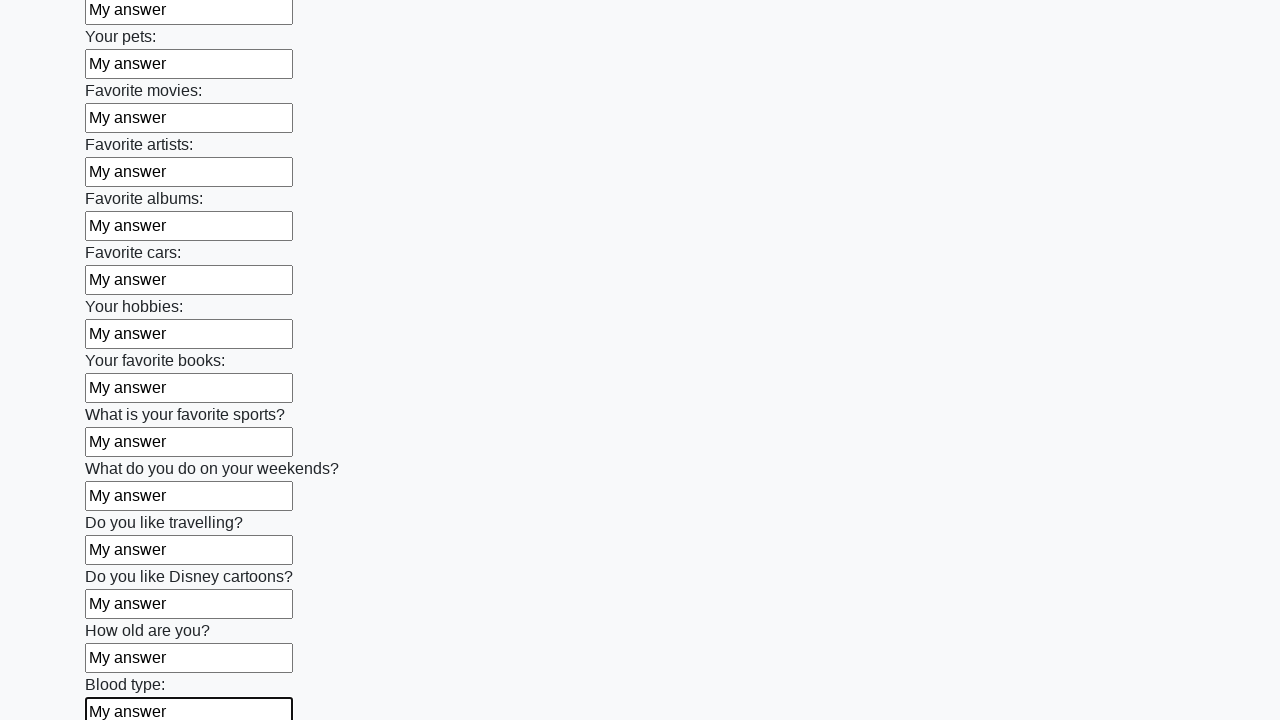

Filled a text input field with 'My answer' on [type=text] >> nth=19
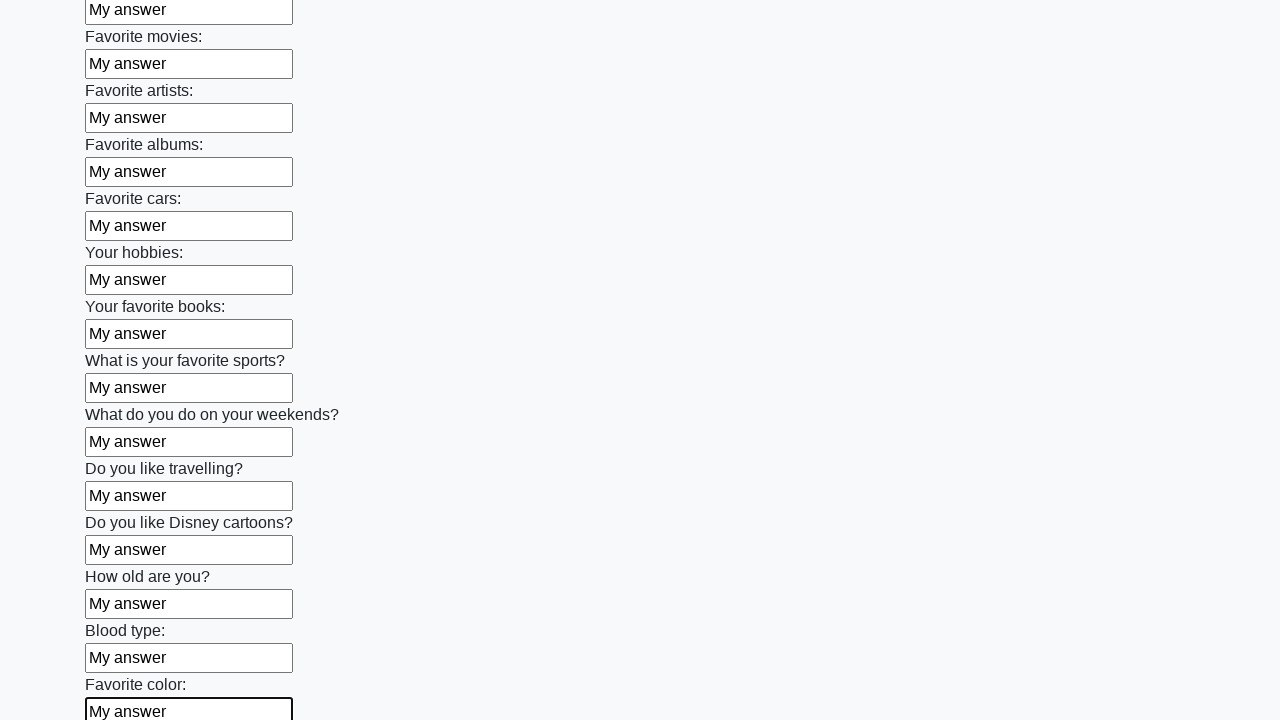

Filled a text input field with 'My answer' on [type=text] >> nth=20
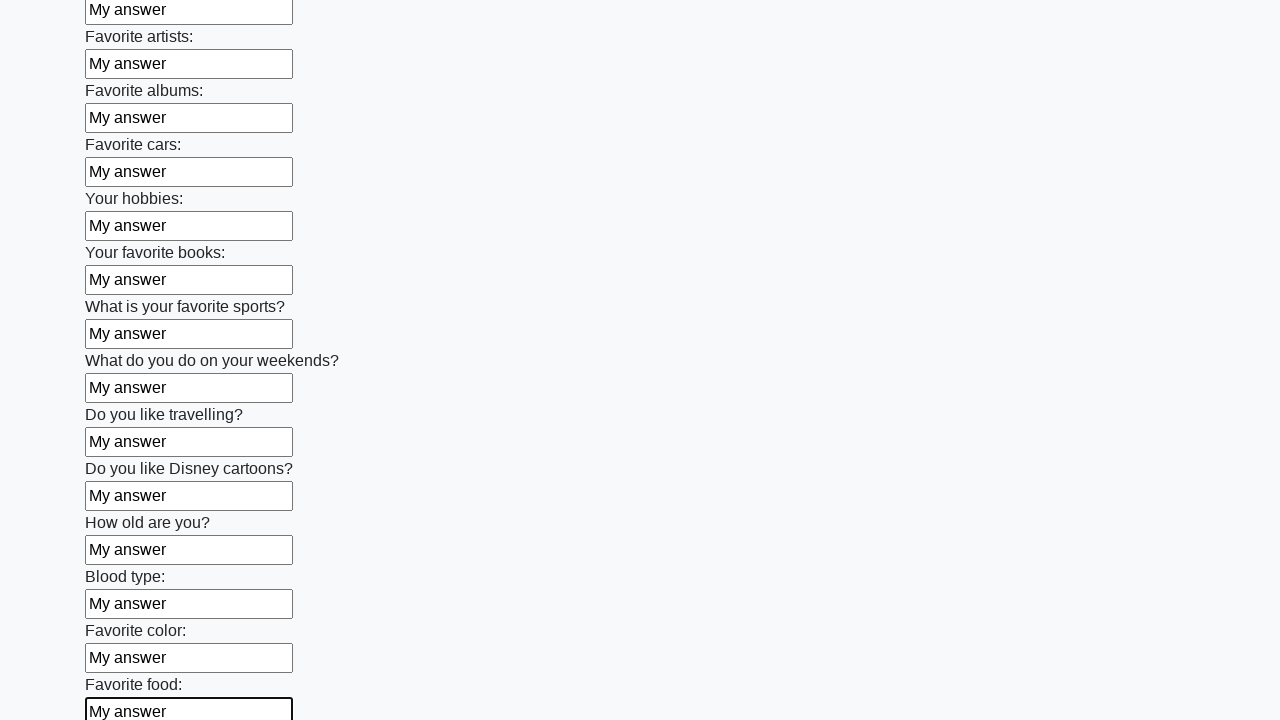

Filled a text input field with 'My answer' on [type=text] >> nth=21
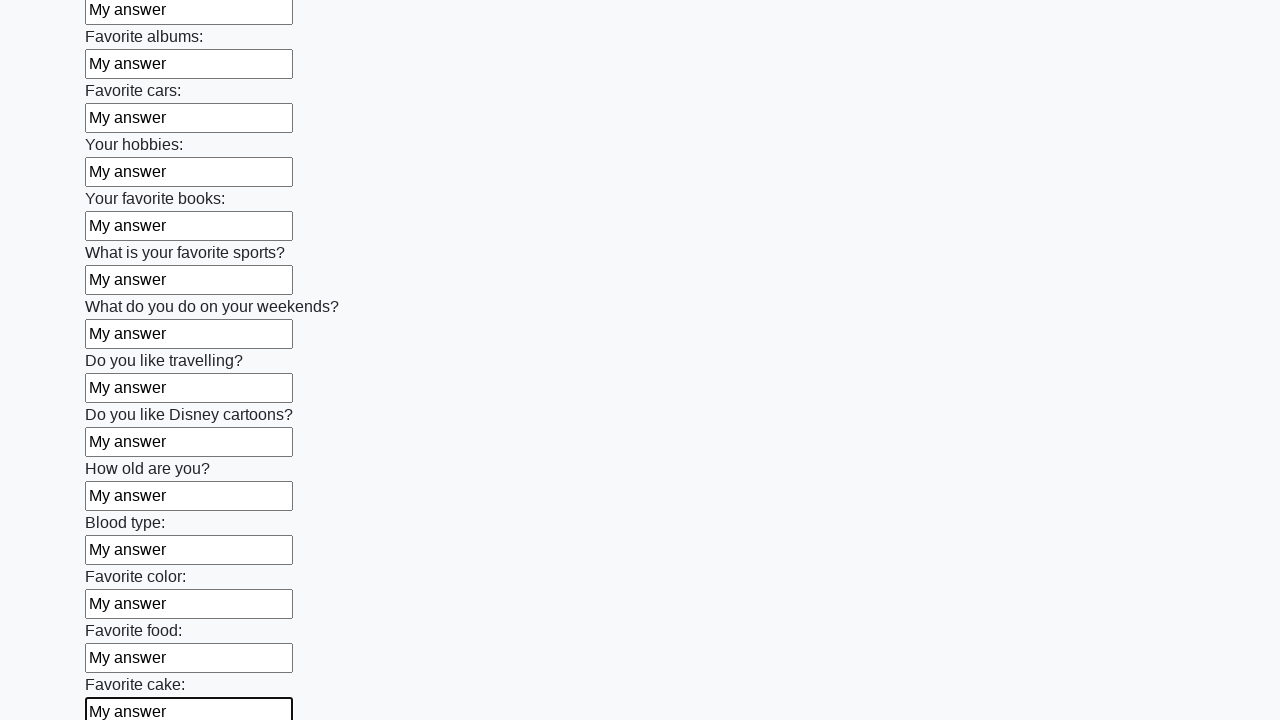

Filled a text input field with 'My answer' on [type=text] >> nth=22
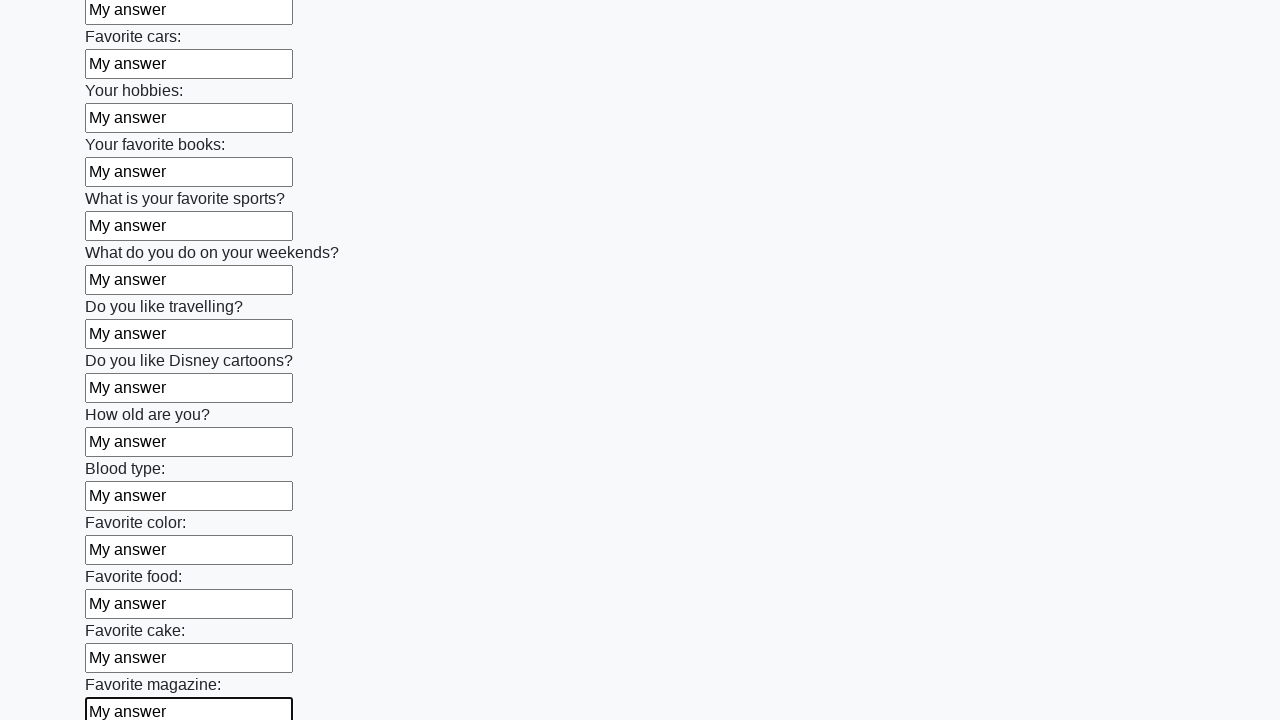

Filled a text input field with 'My answer' on [type=text] >> nth=23
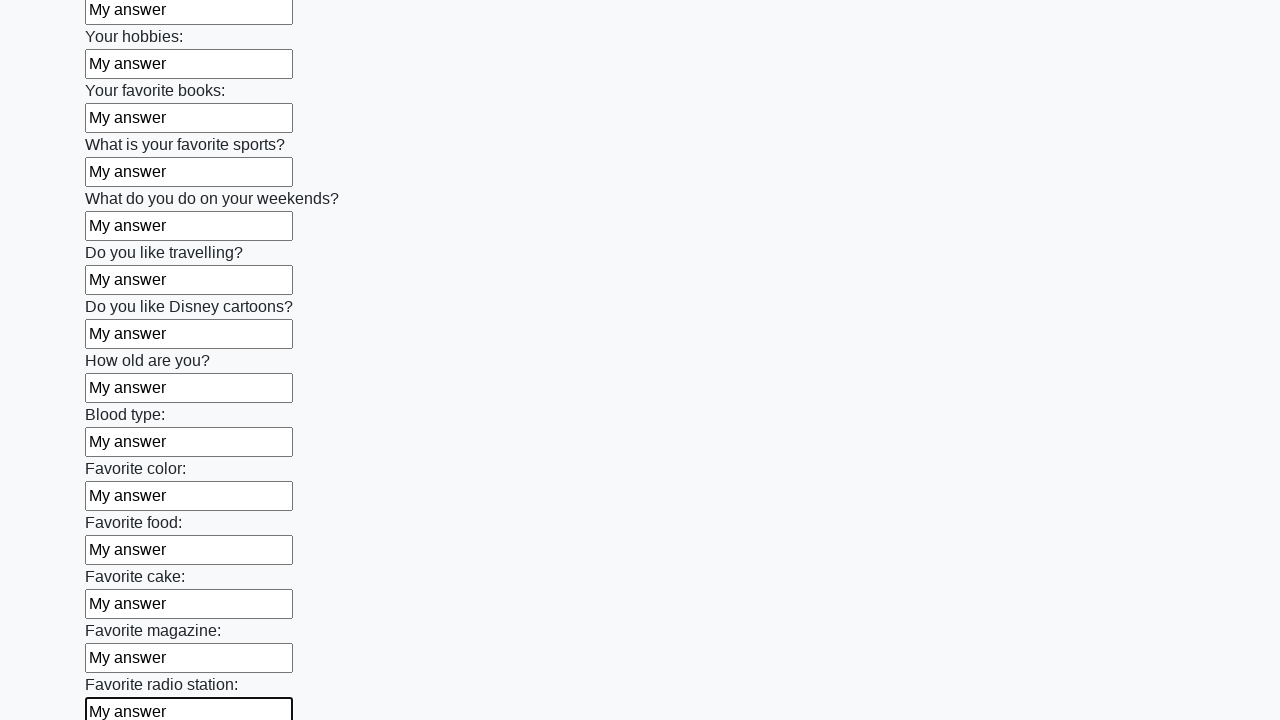

Filled a text input field with 'My answer' on [type=text] >> nth=24
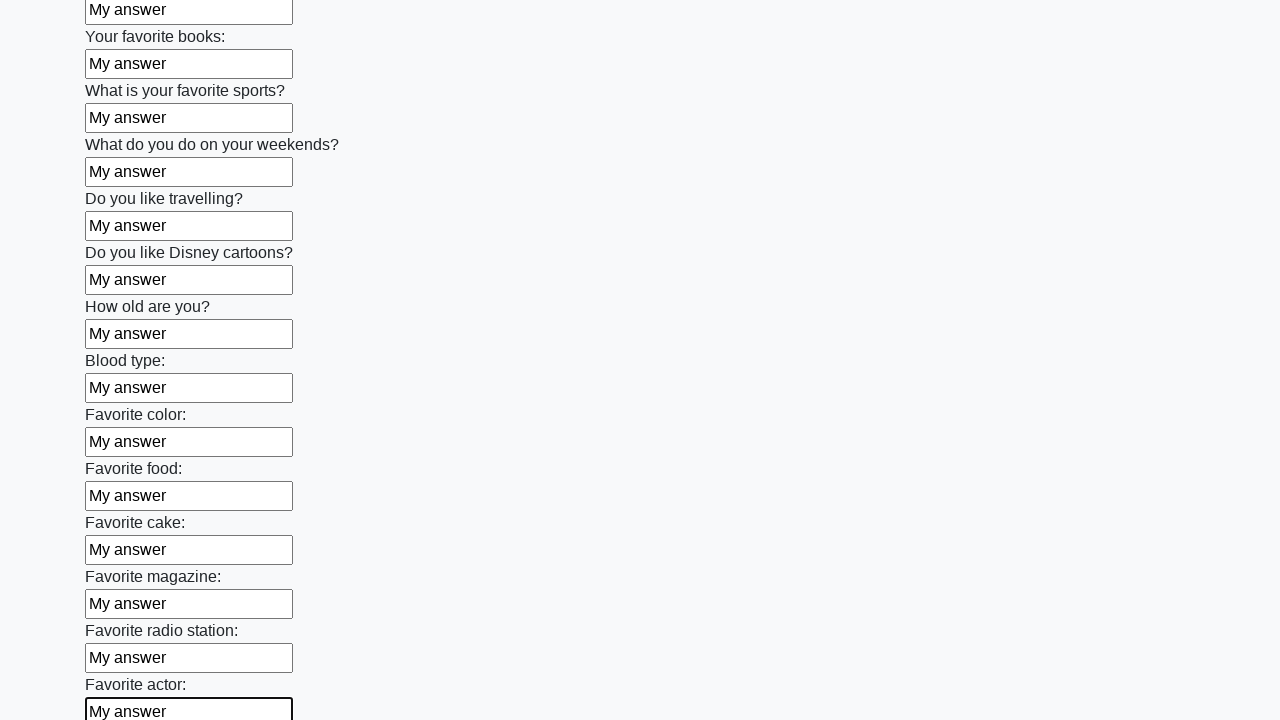

Filled a text input field with 'My answer' on [type=text] >> nth=25
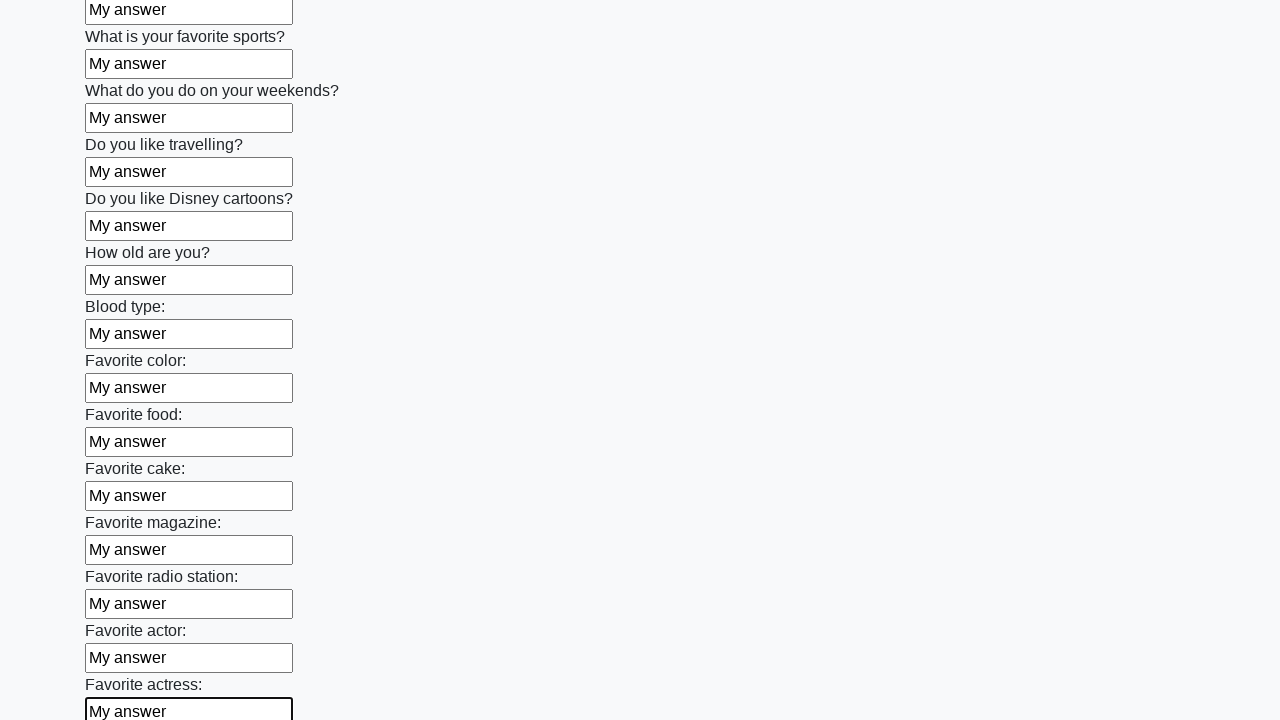

Filled a text input field with 'My answer' on [type=text] >> nth=26
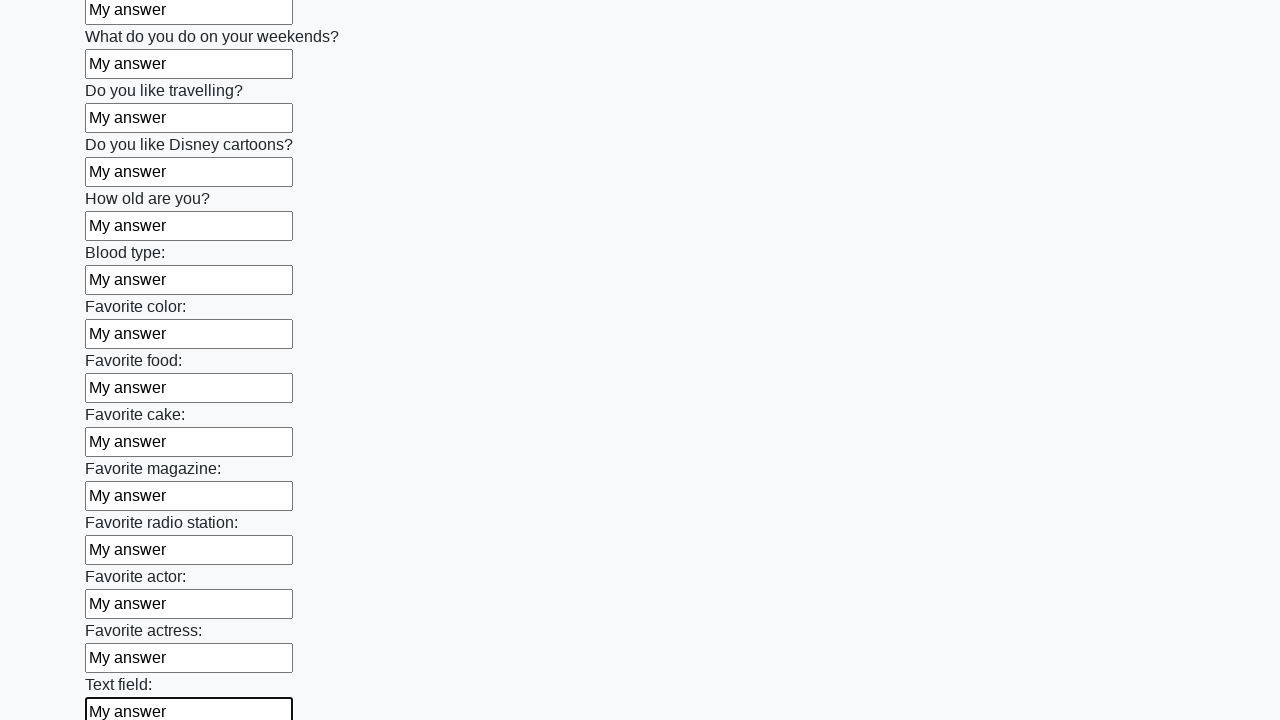

Filled a text input field with 'My answer' on [type=text] >> nth=27
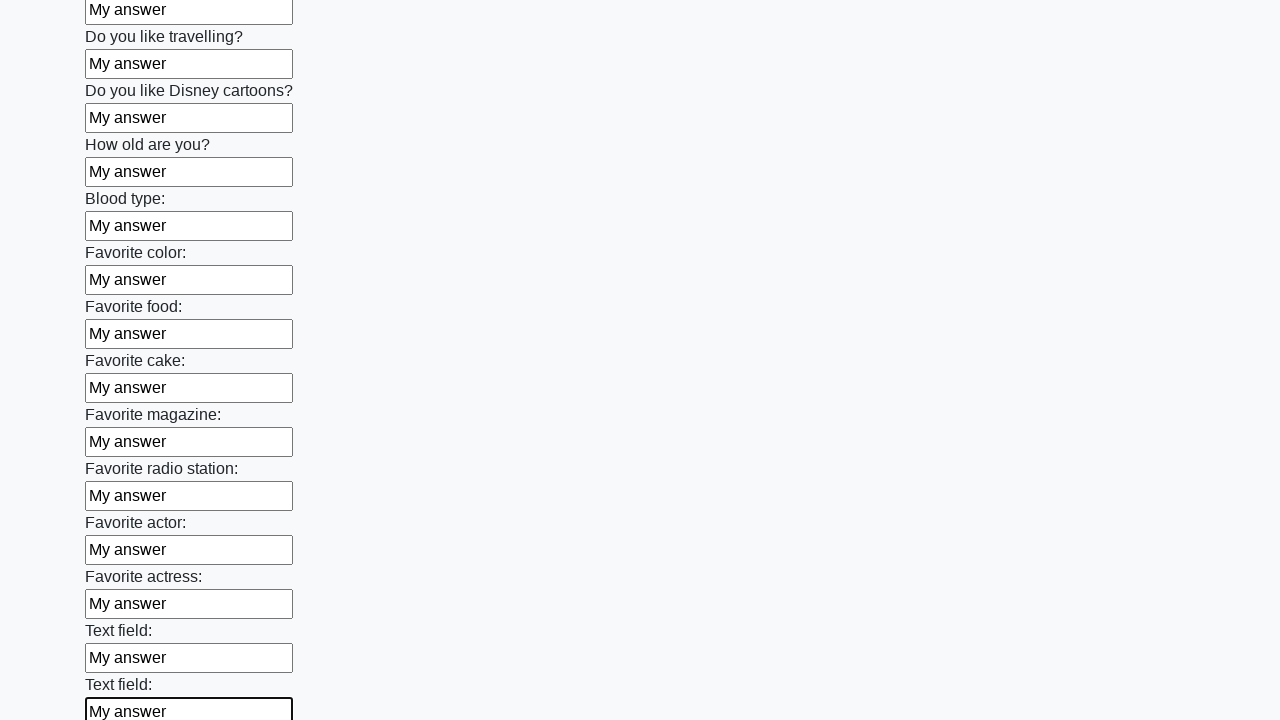

Filled a text input field with 'My answer' on [type=text] >> nth=28
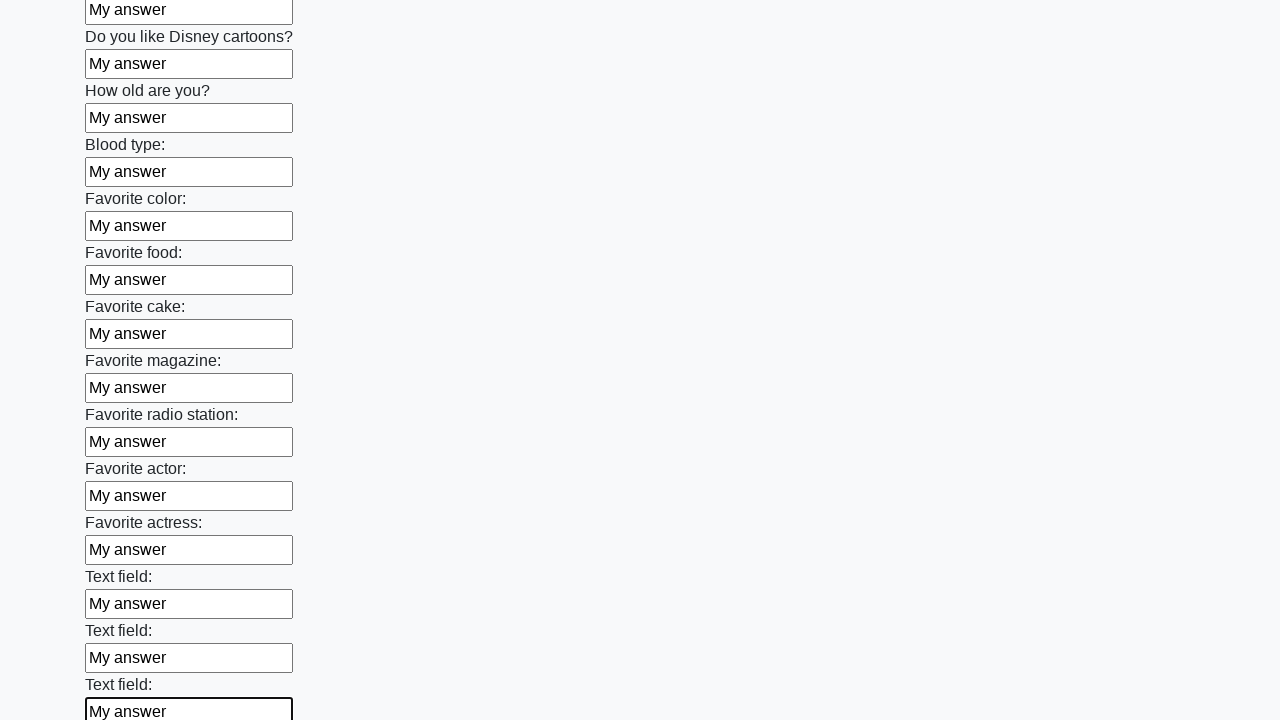

Filled a text input field with 'My answer' on [type=text] >> nth=29
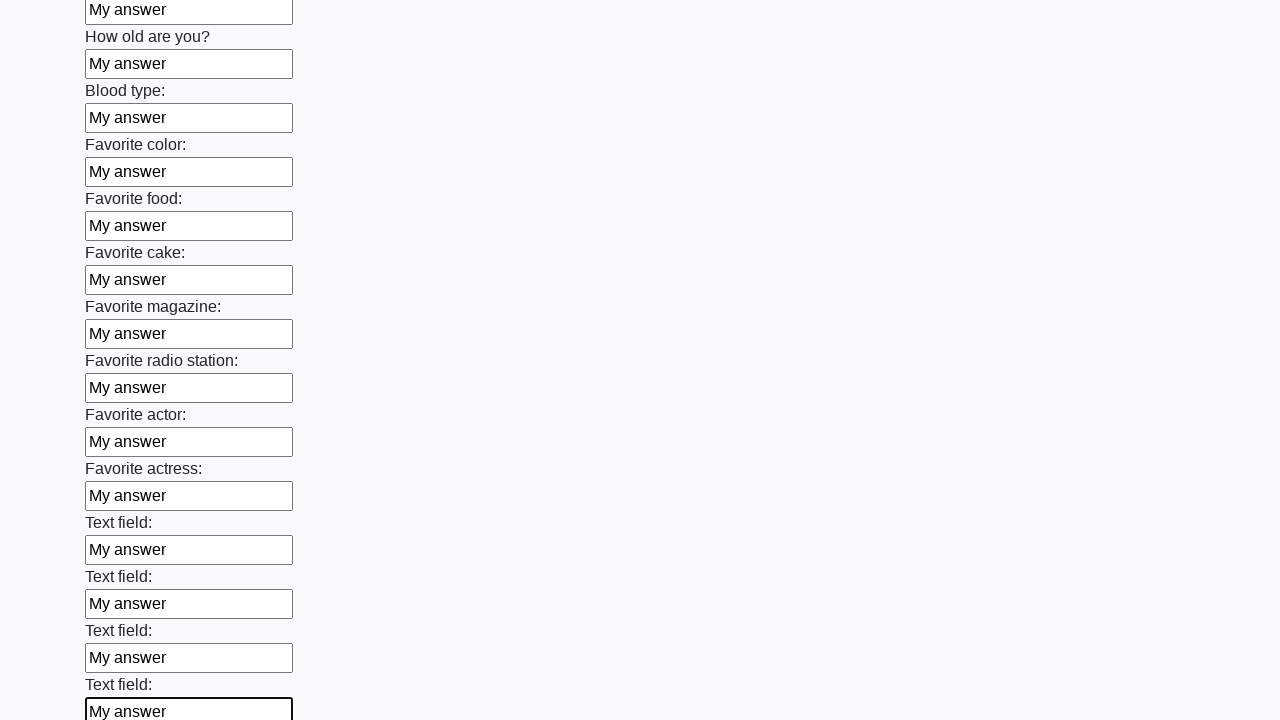

Filled a text input field with 'My answer' on [type=text] >> nth=30
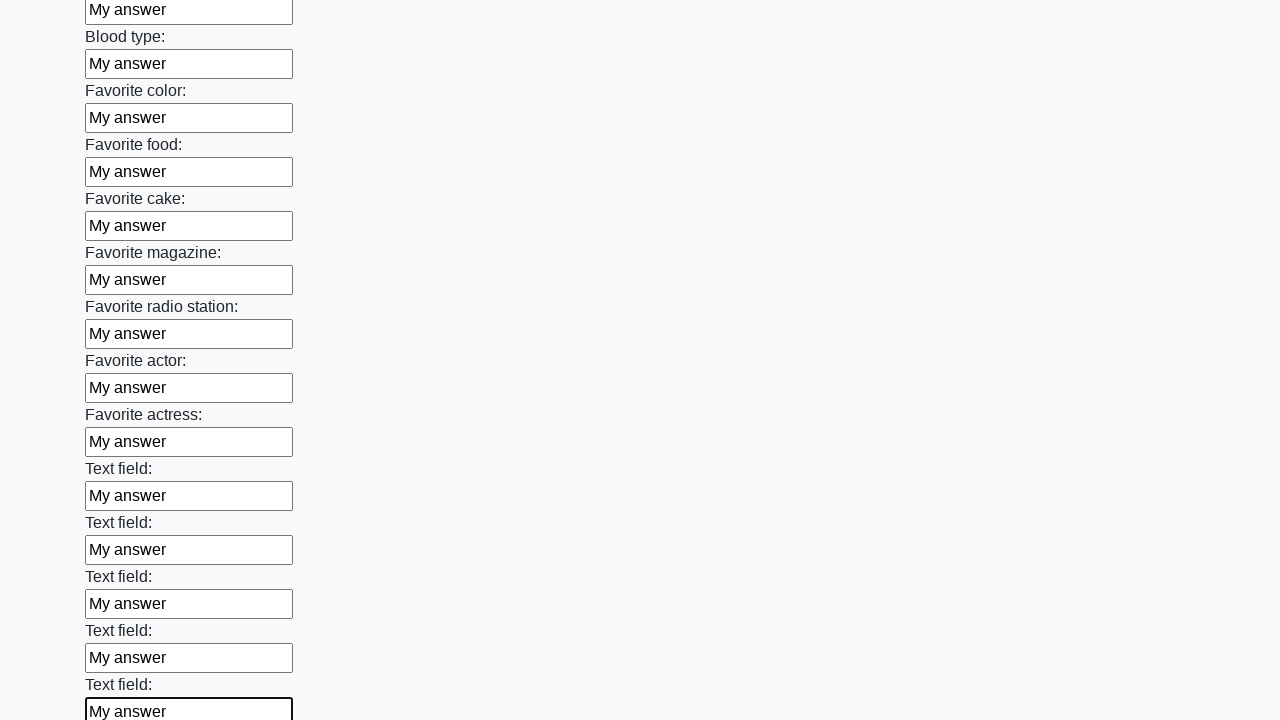

Filled a text input field with 'My answer' on [type=text] >> nth=31
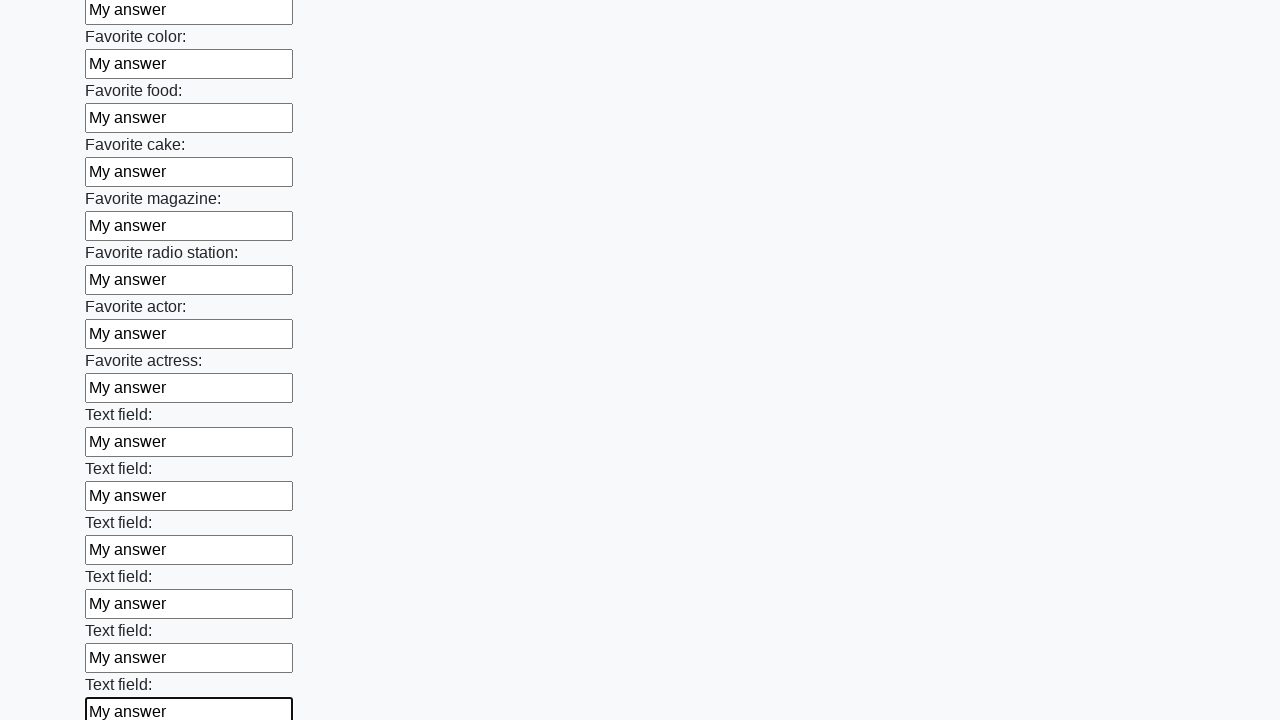

Filled a text input field with 'My answer' on [type=text] >> nth=32
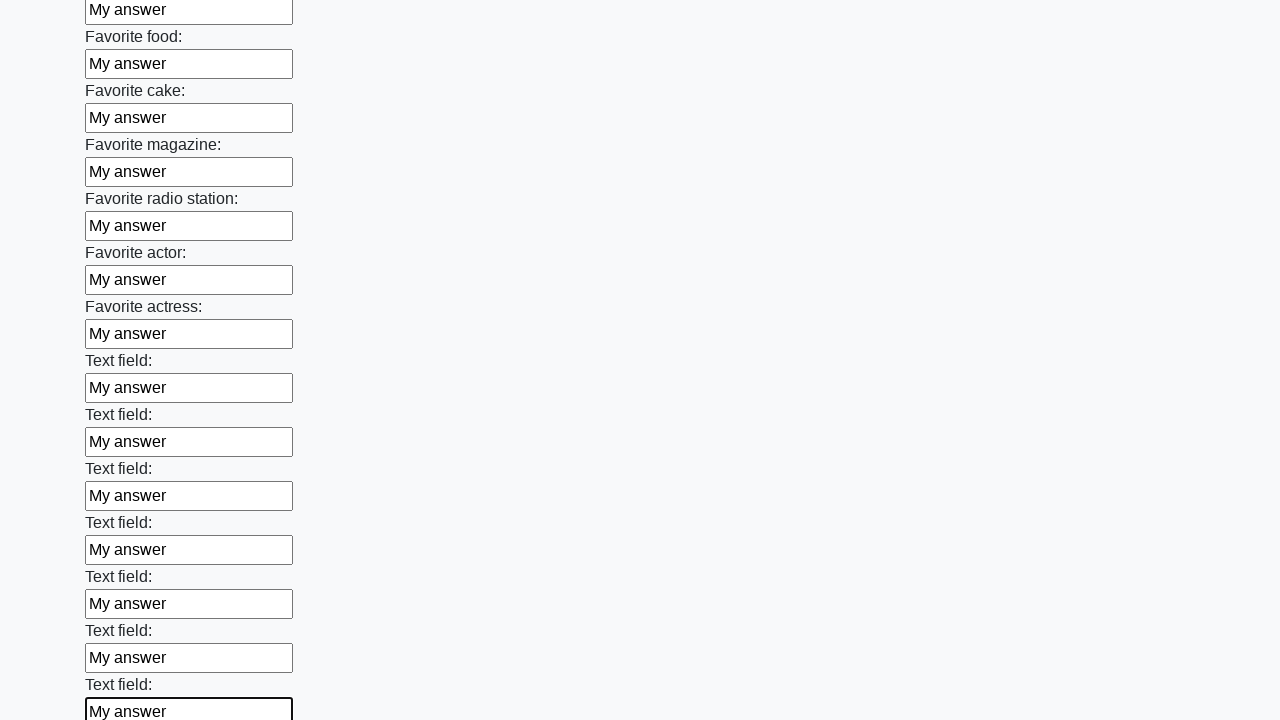

Filled a text input field with 'My answer' on [type=text] >> nth=33
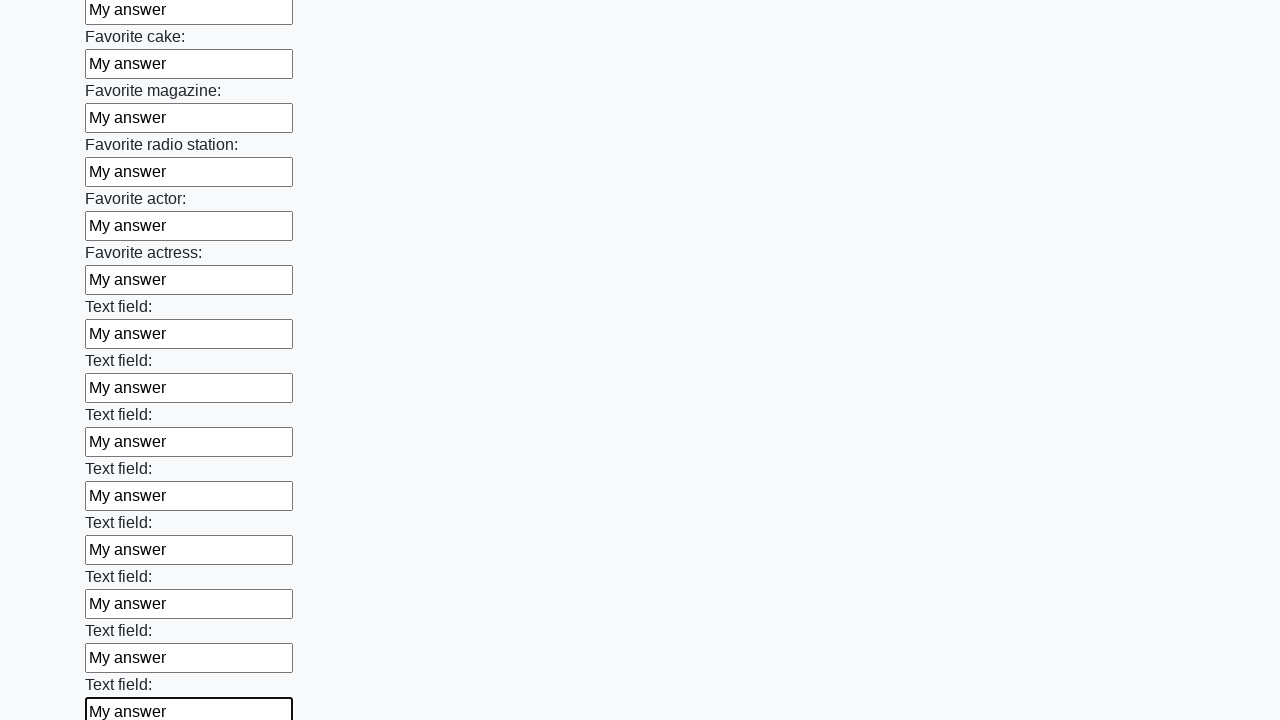

Filled a text input field with 'My answer' on [type=text] >> nth=34
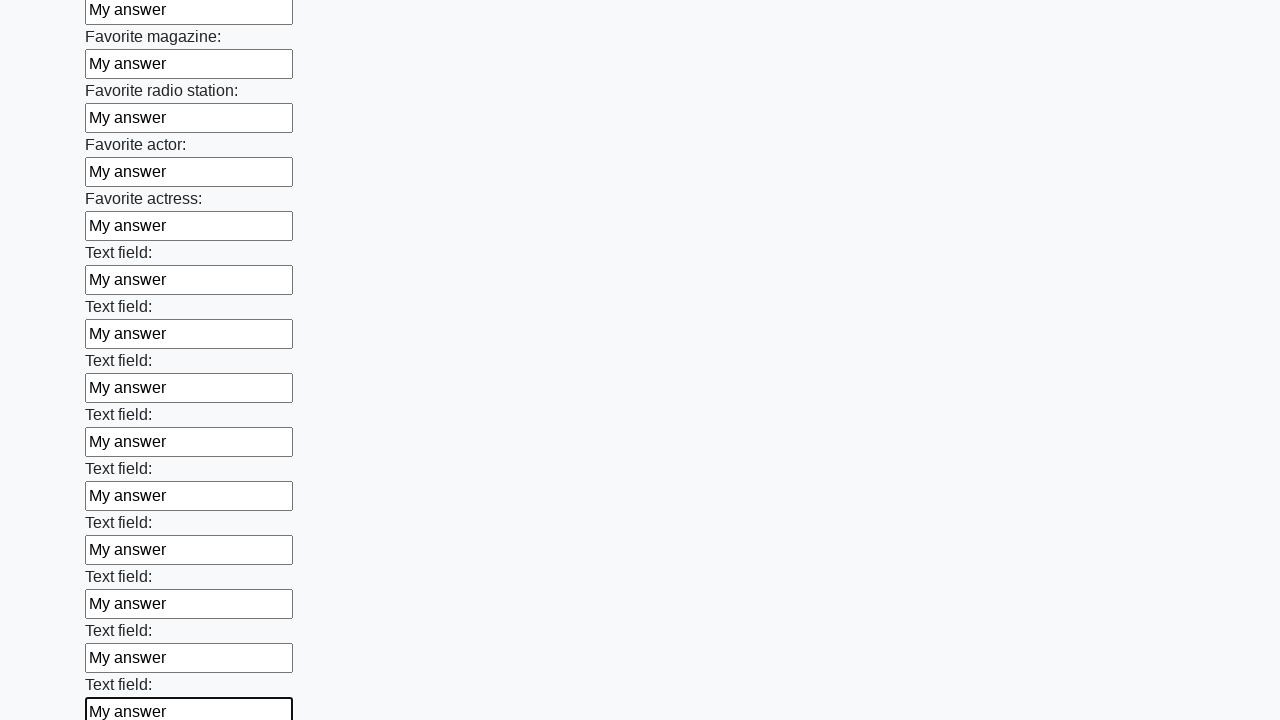

Filled a text input field with 'My answer' on [type=text] >> nth=35
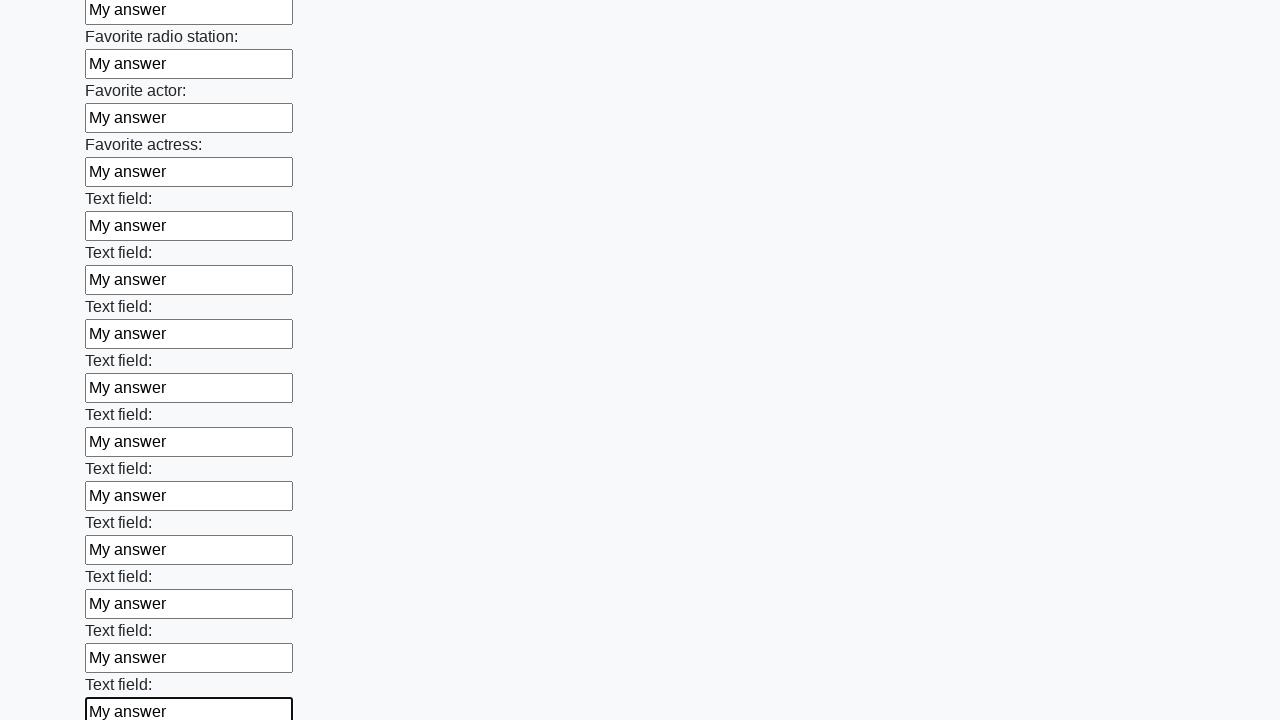

Filled a text input field with 'My answer' on [type=text] >> nth=36
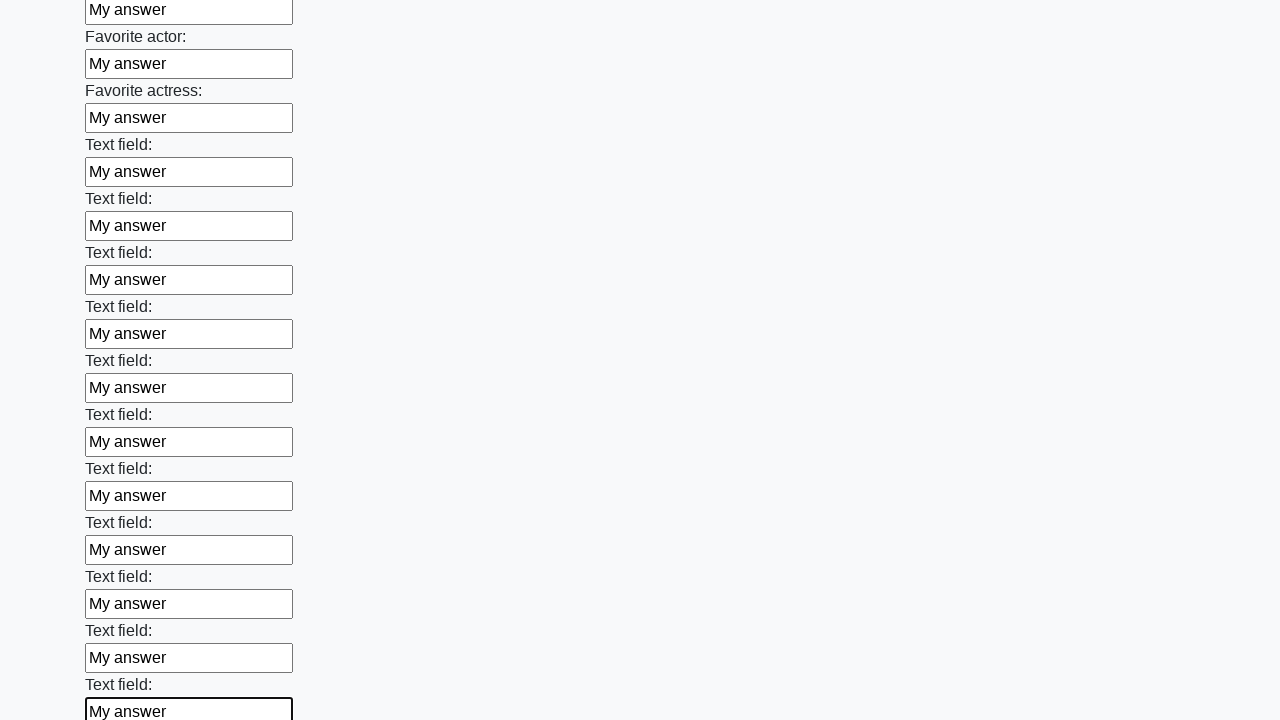

Filled a text input field with 'My answer' on [type=text] >> nth=37
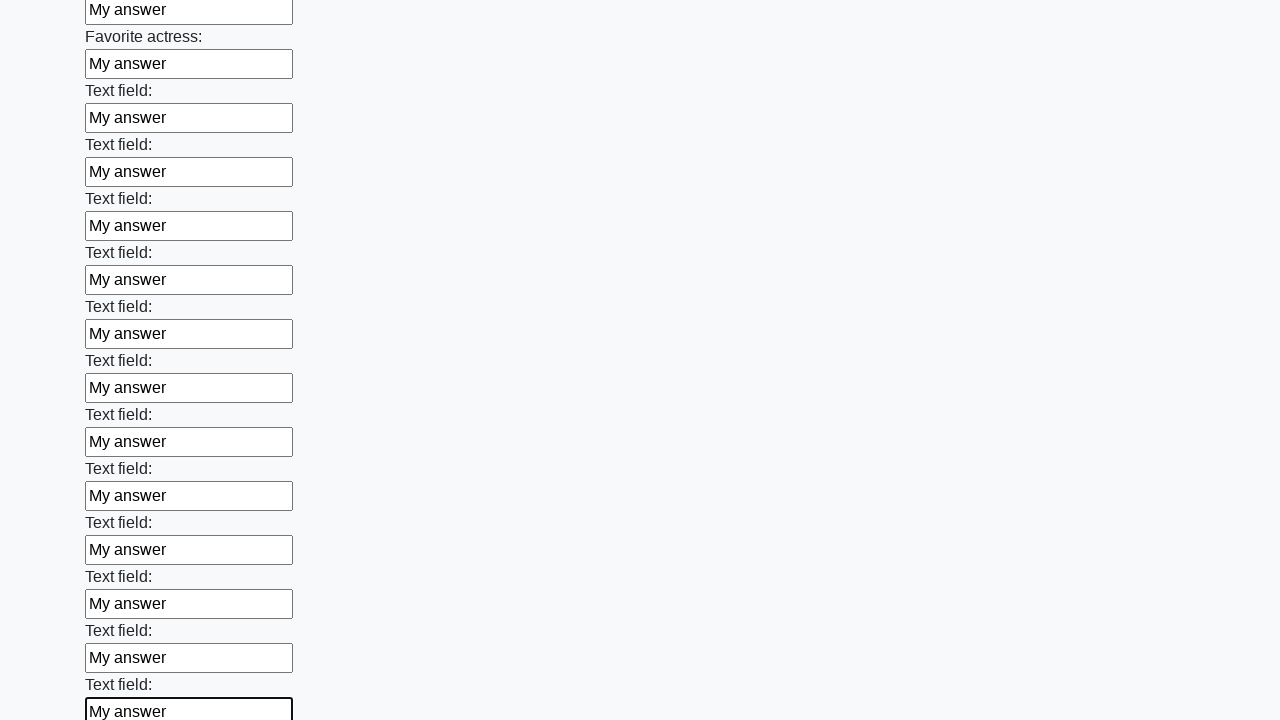

Filled a text input field with 'My answer' on [type=text] >> nth=38
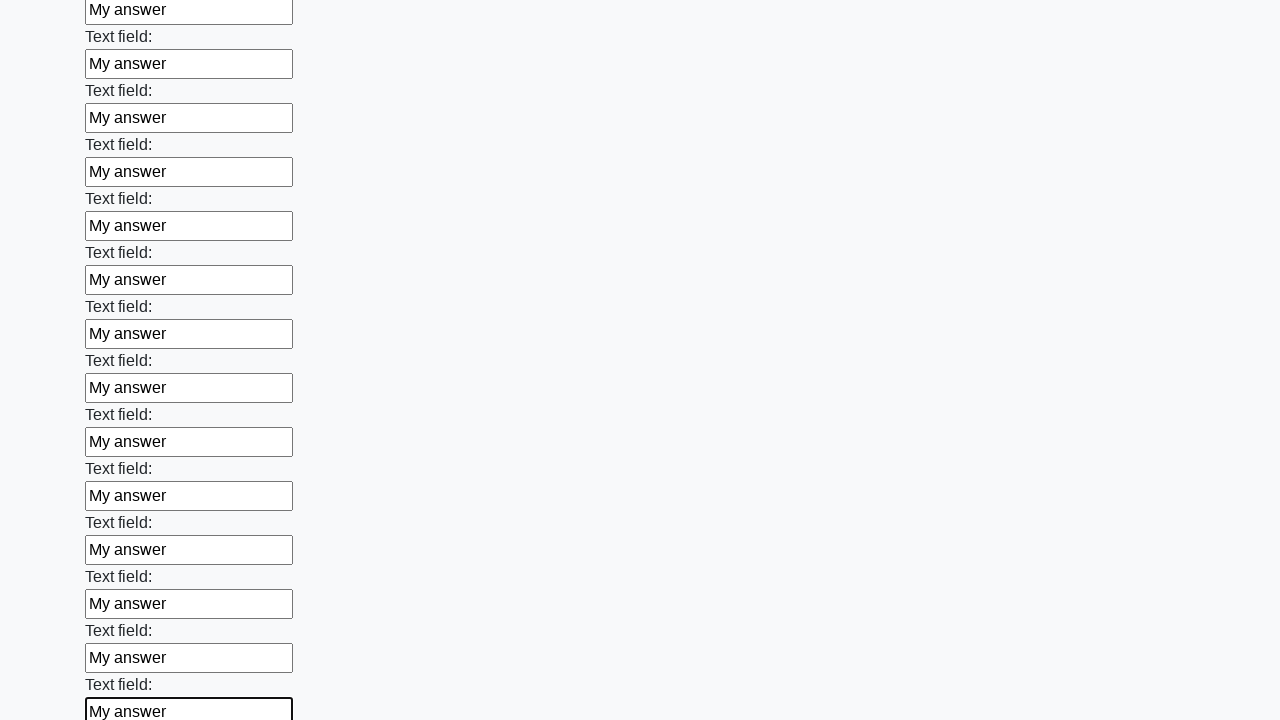

Filled a text input field with 'My answer' on [type=text] >> nth=39
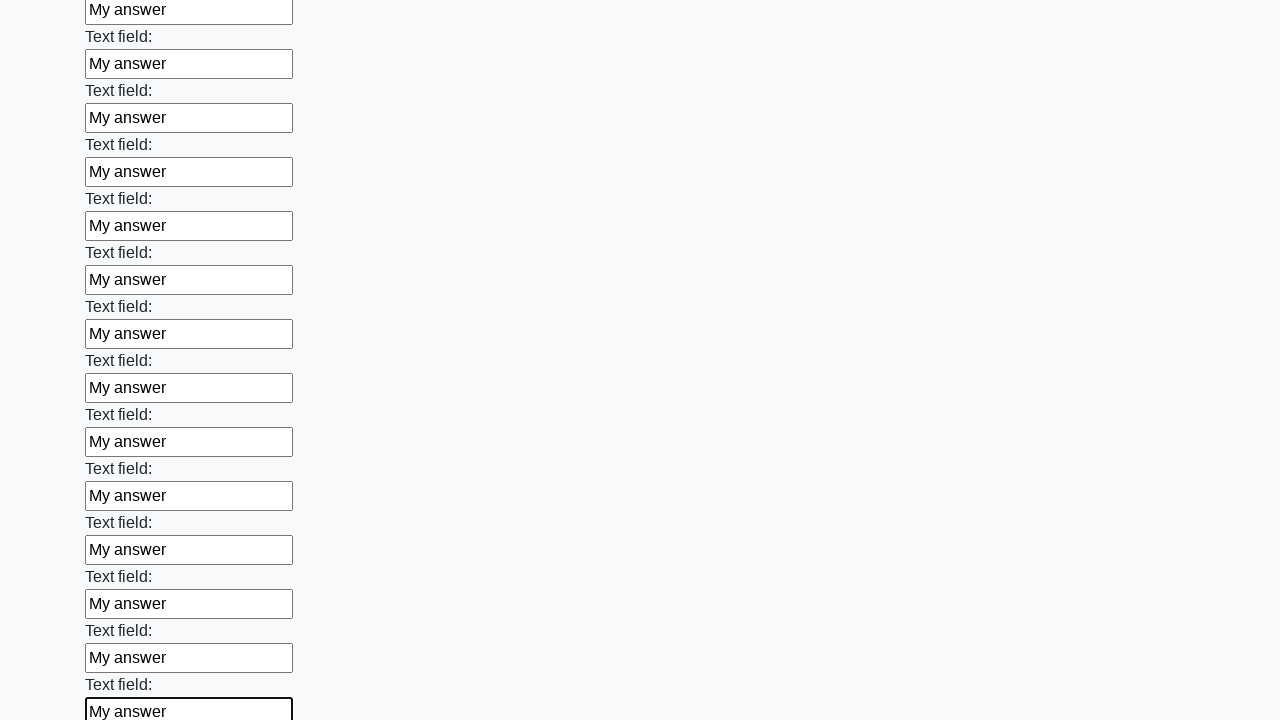

Filled a text input field with 'My answer' on [type=text] >> nth=40
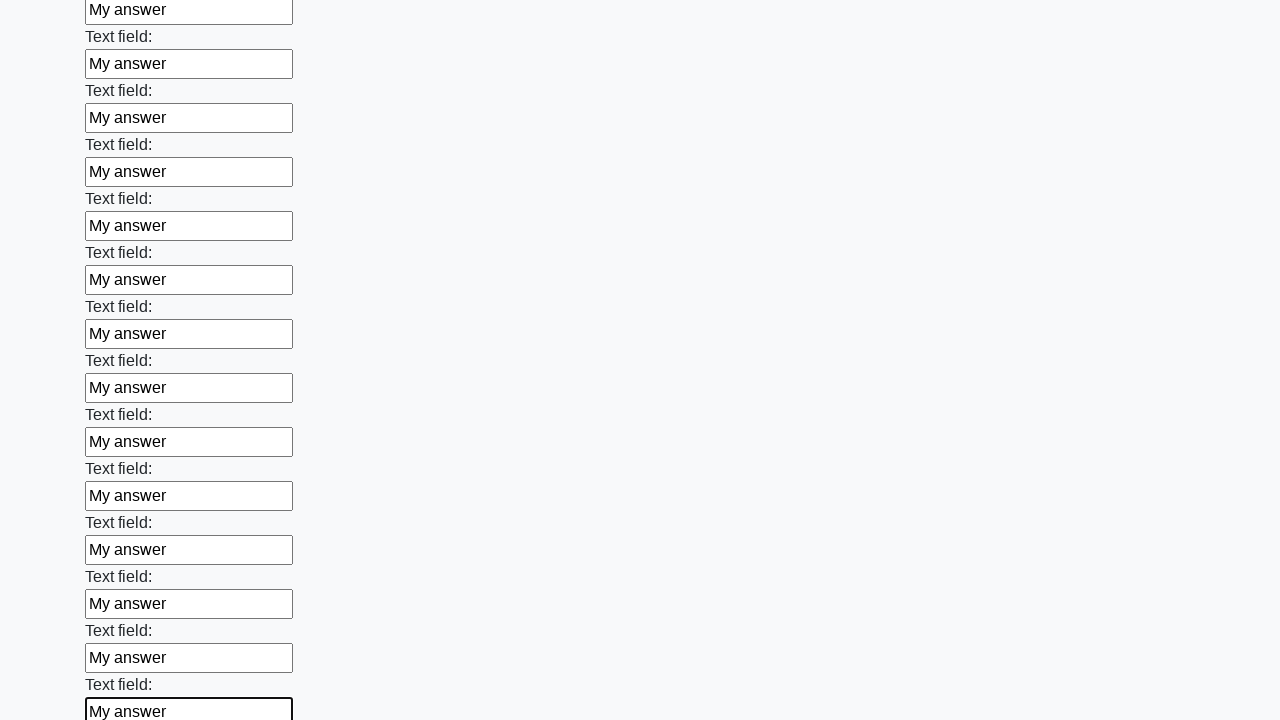

Filled a text input field with 'My answer' on [type=text] >> nth=41
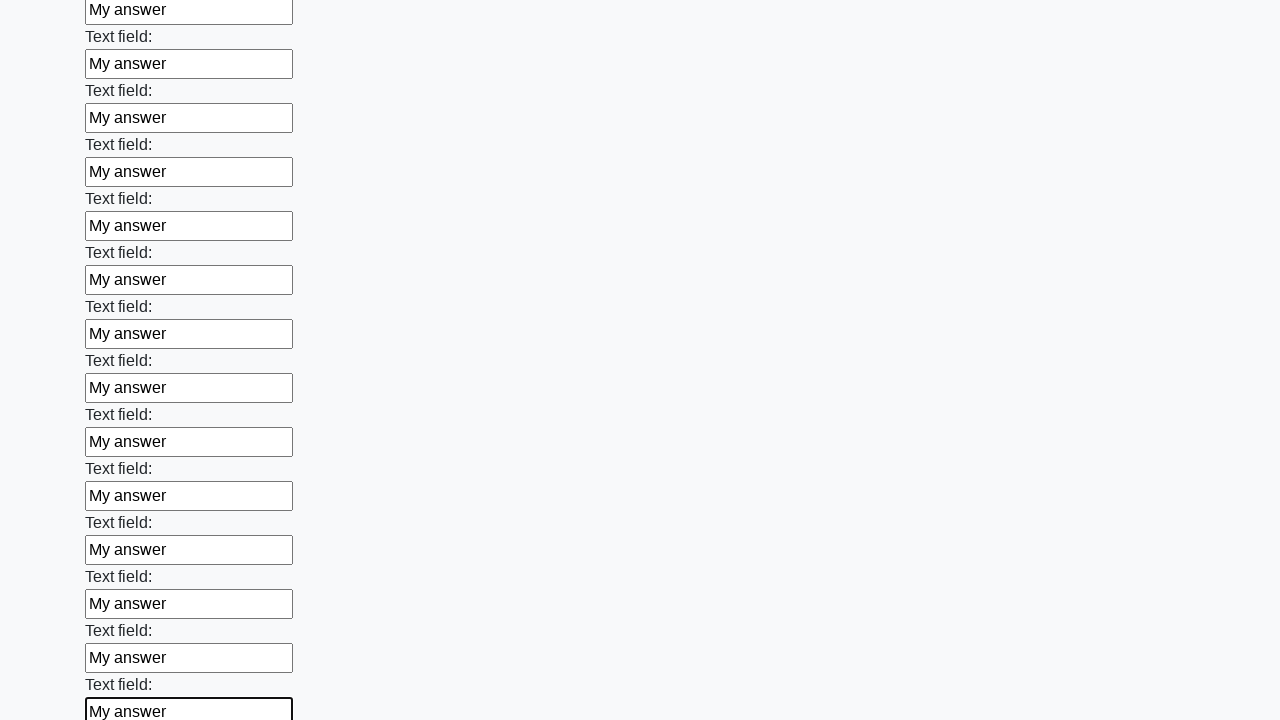

Filled a text input field with 'My answer' on [type=text] >> nth=42
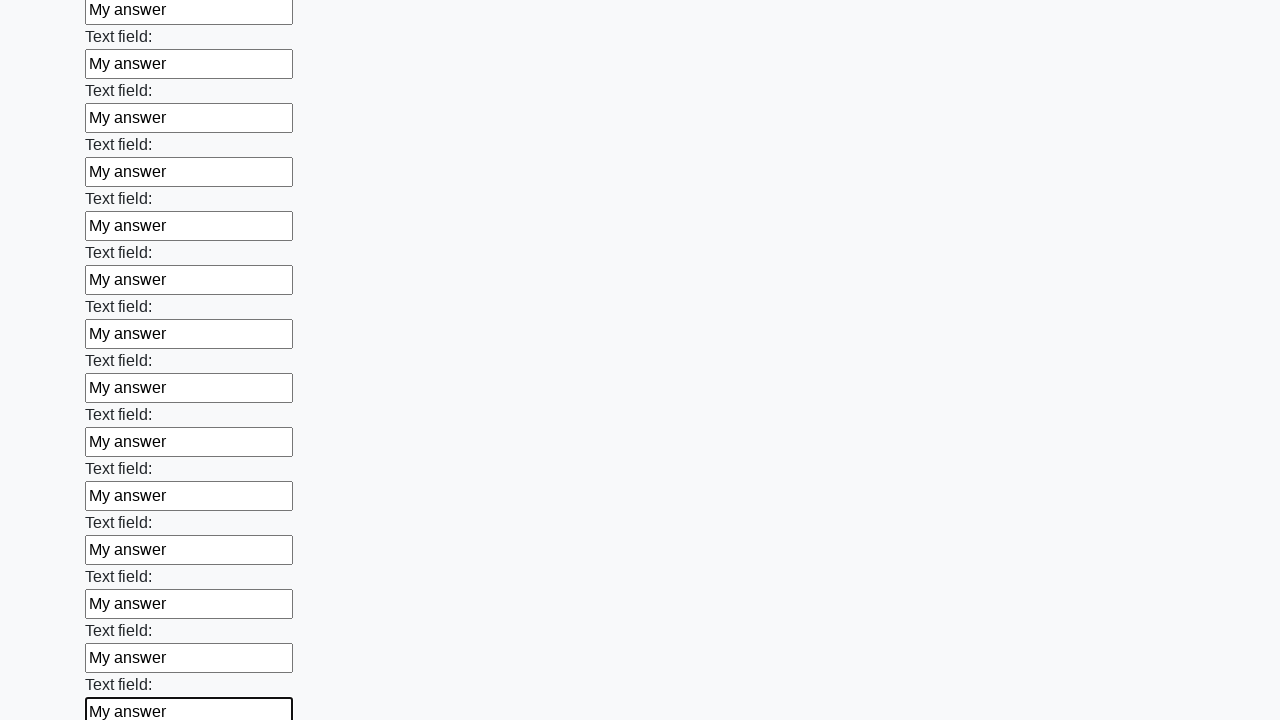

Filled a text input field with 'My answer' on [type=text] >> nth=43
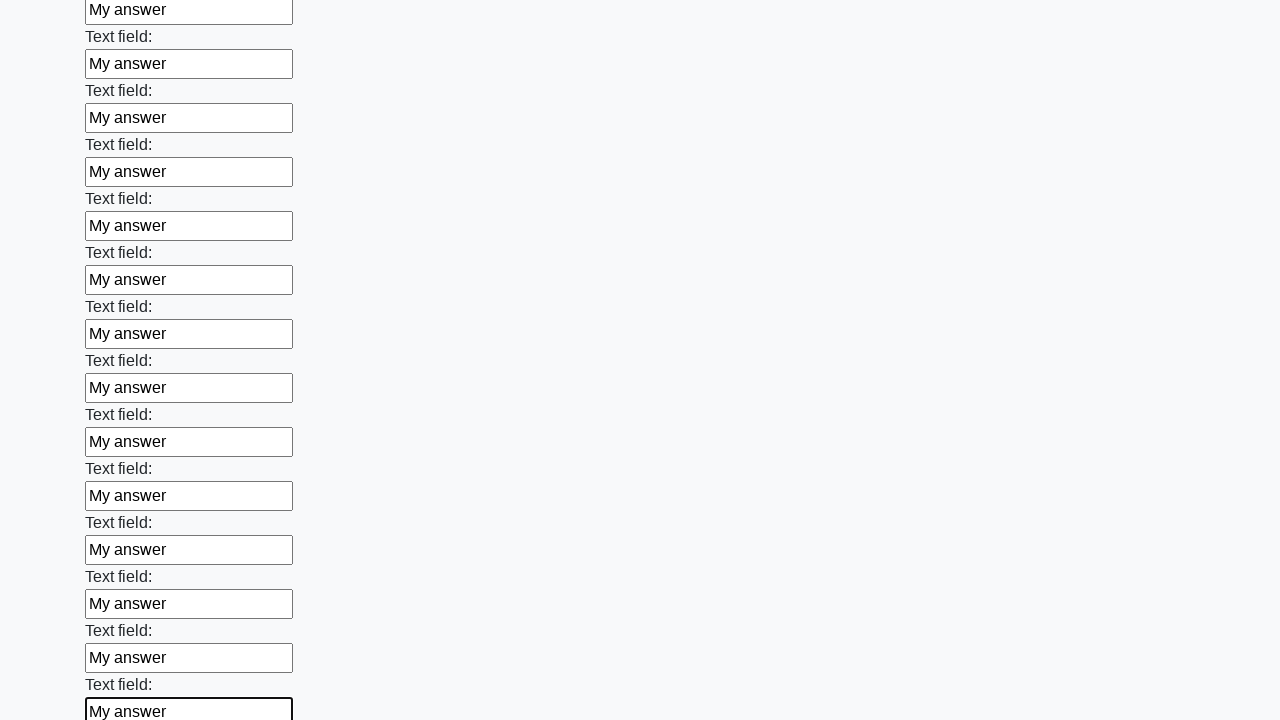

Filled a text input field with 'My answer' on [type=text] >> nth=44
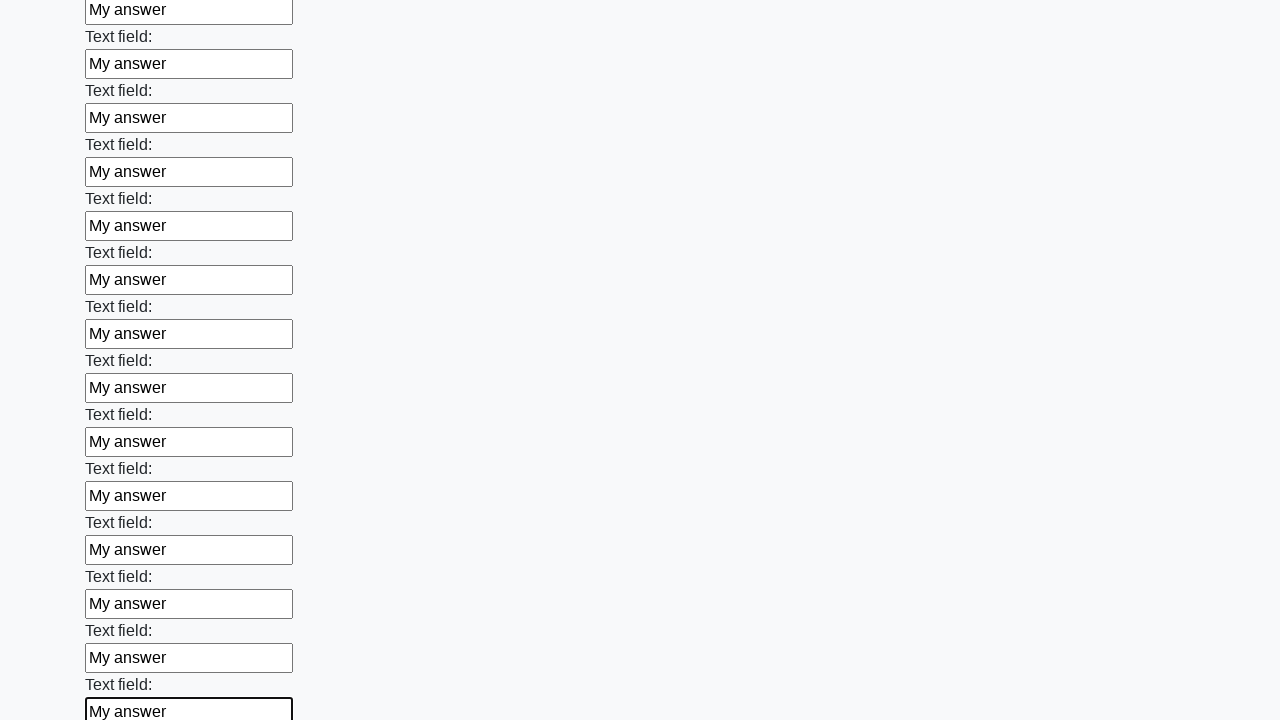

Filled a text input field with 'My answer' on [type=text] >> nth=45
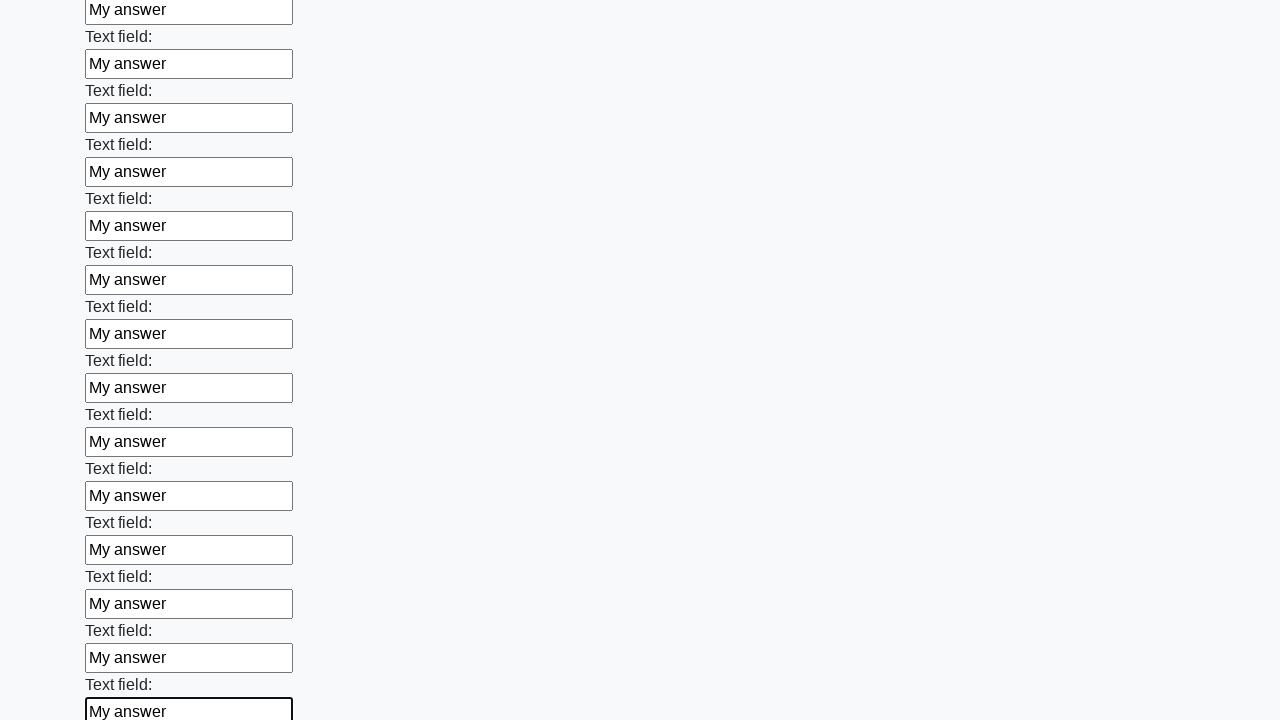

Filled a text input field with 'My answer' on [type=text] >> nth=46
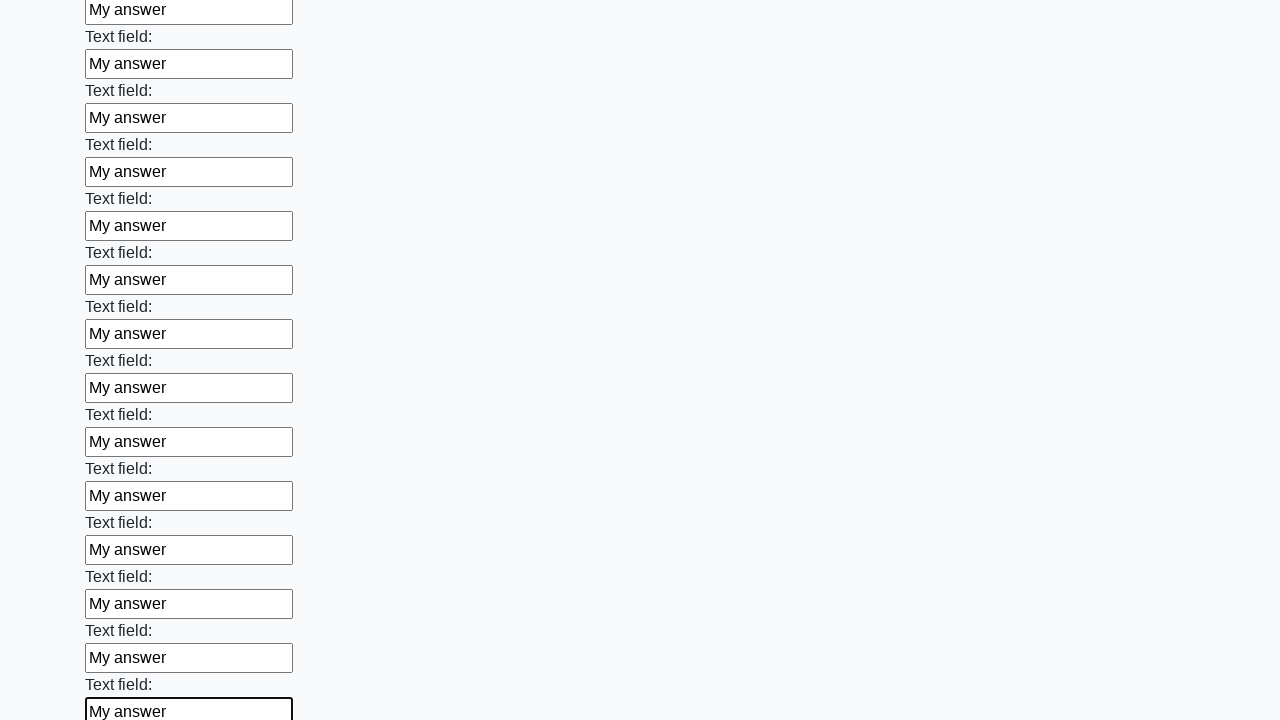

Filled a text input field with 'My answer' on [type=text] >> nth=47
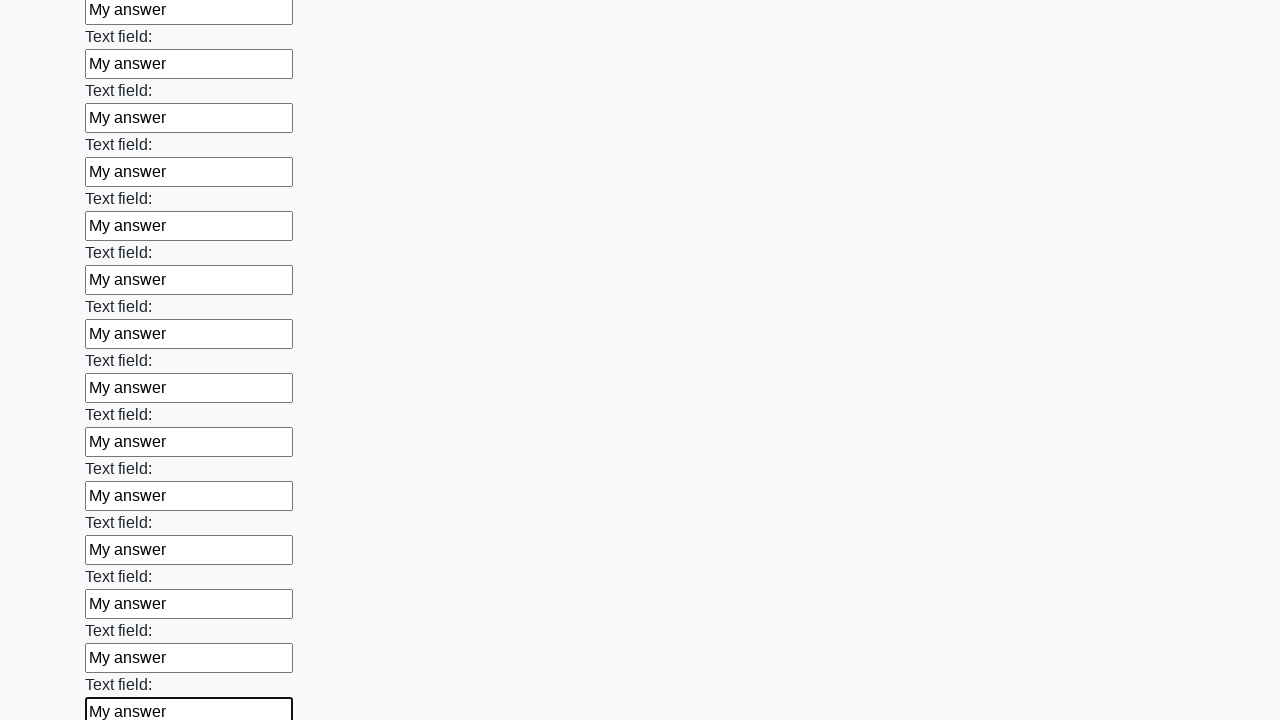

Filled a text input field with 'My answer' on [type=text] >> nth=48
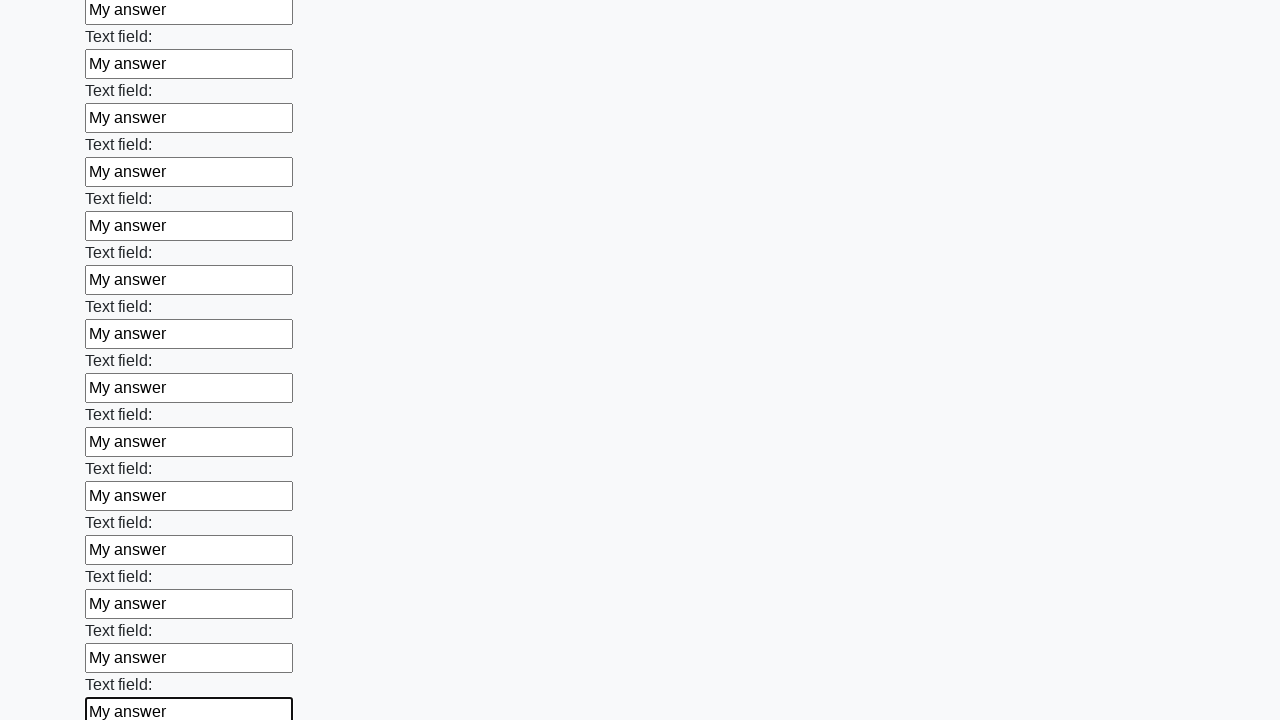

Filled a text input field with 'My answer' on [type=text] >> nth=49
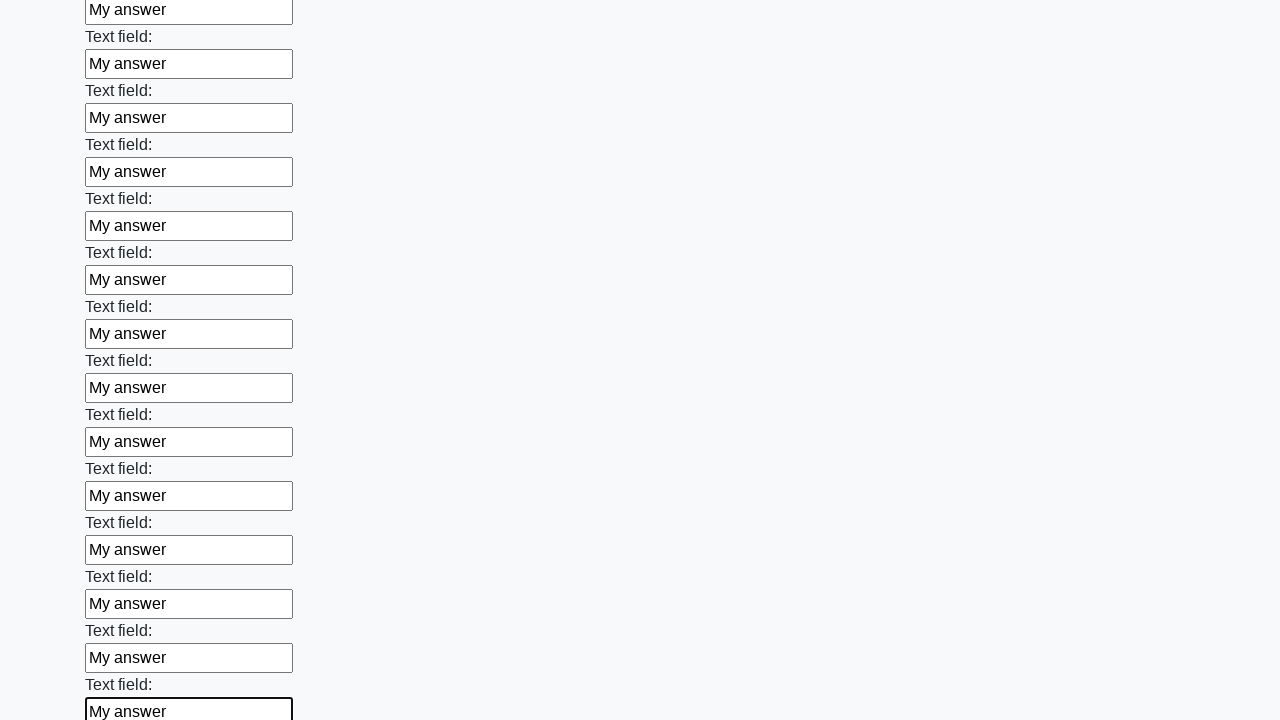

Filled a text input field with 'My answer' on [type=text] >> nth=50
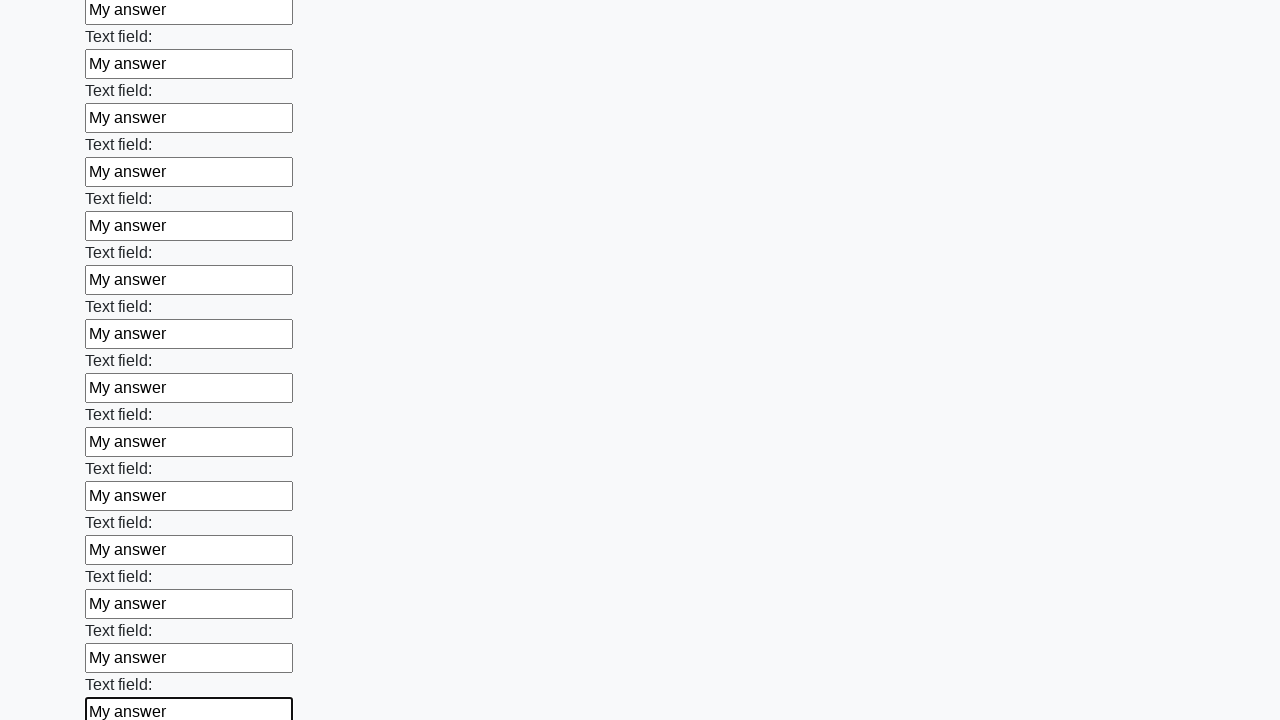

Filled a text input field with 'My answer' on [type=text] >> nth=51
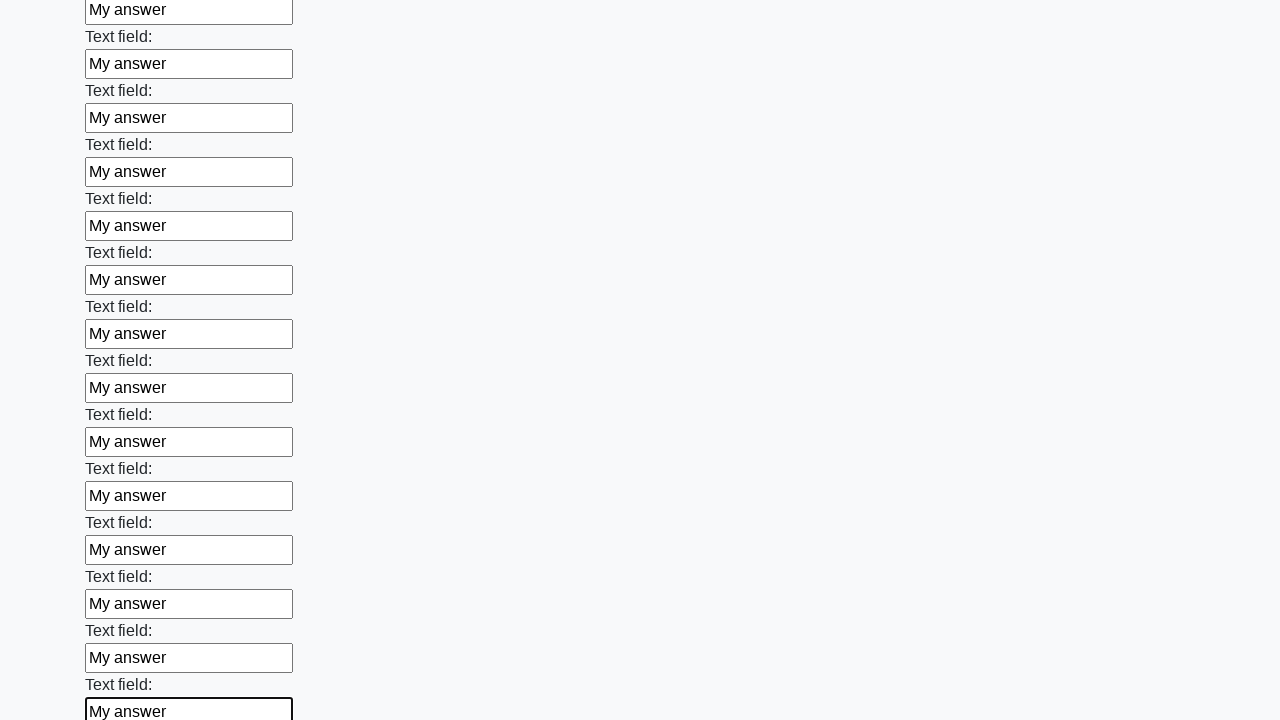

Filled a text input field with 'My answer' on [type=text] >> nth=52
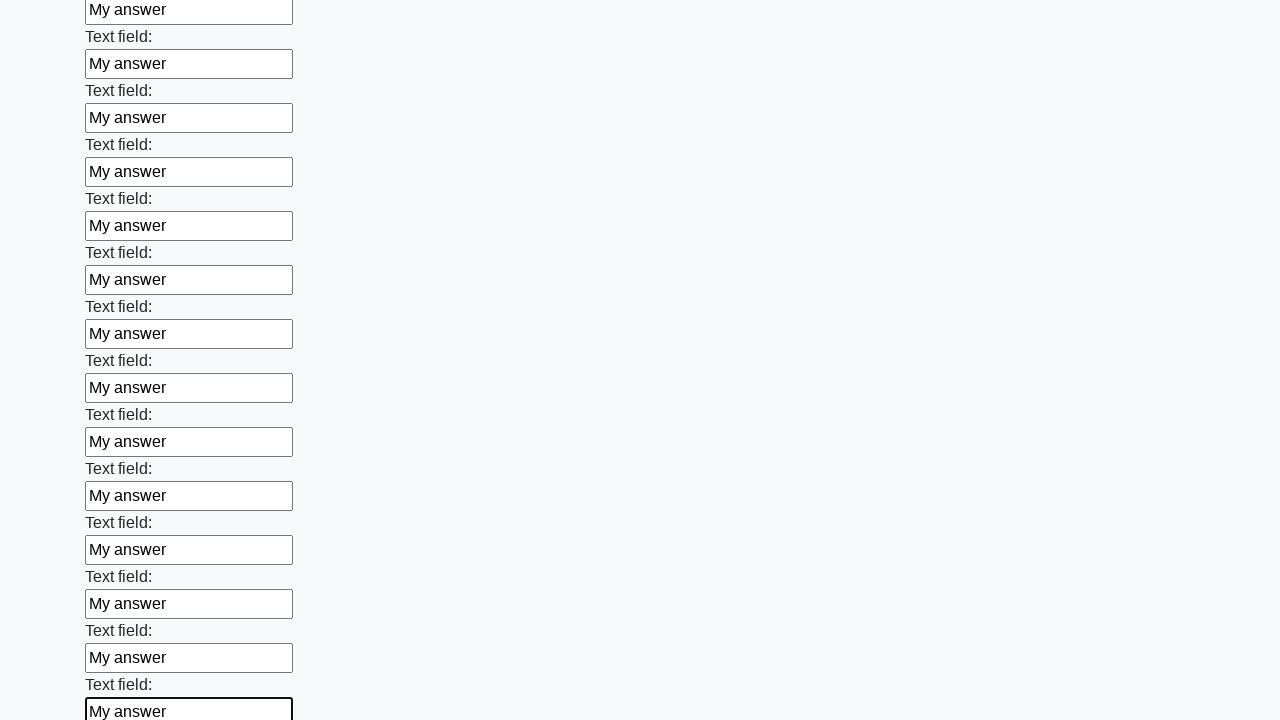

Filled a text input field with 'My answer' on [type=text] >> nth=53
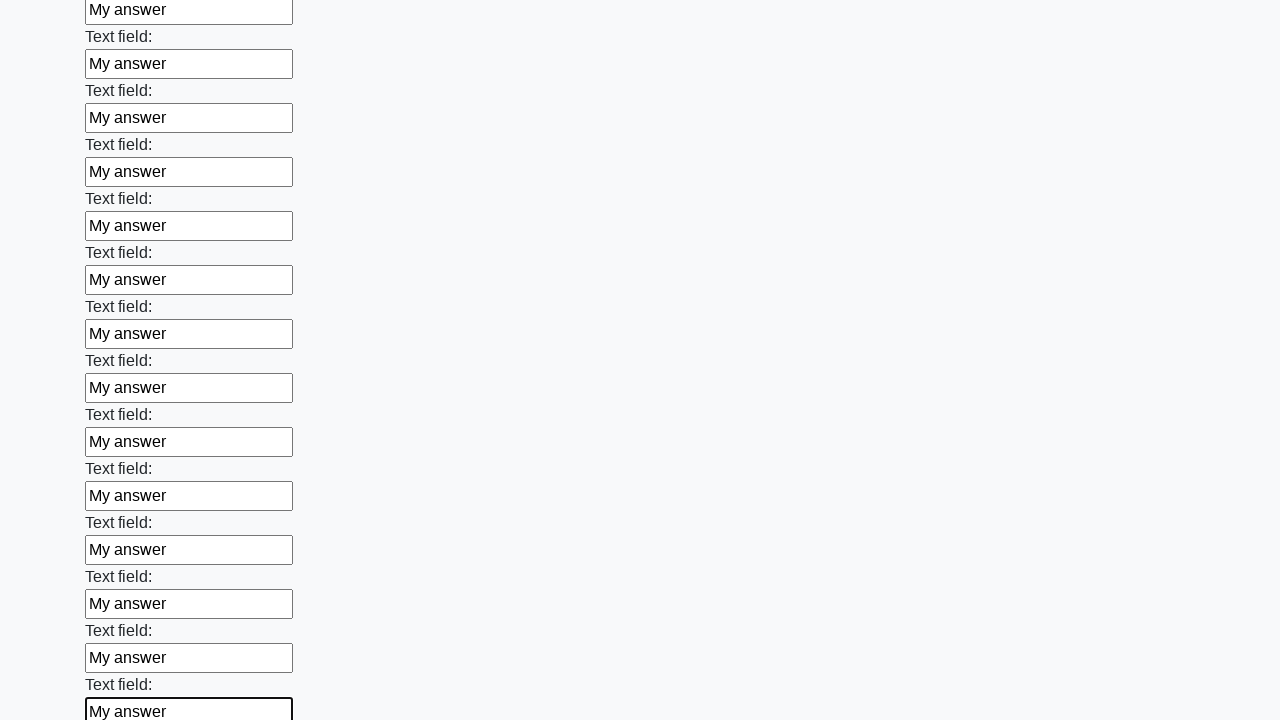

Filled a text input field with 'My answer' on [type=text] >> nth=54
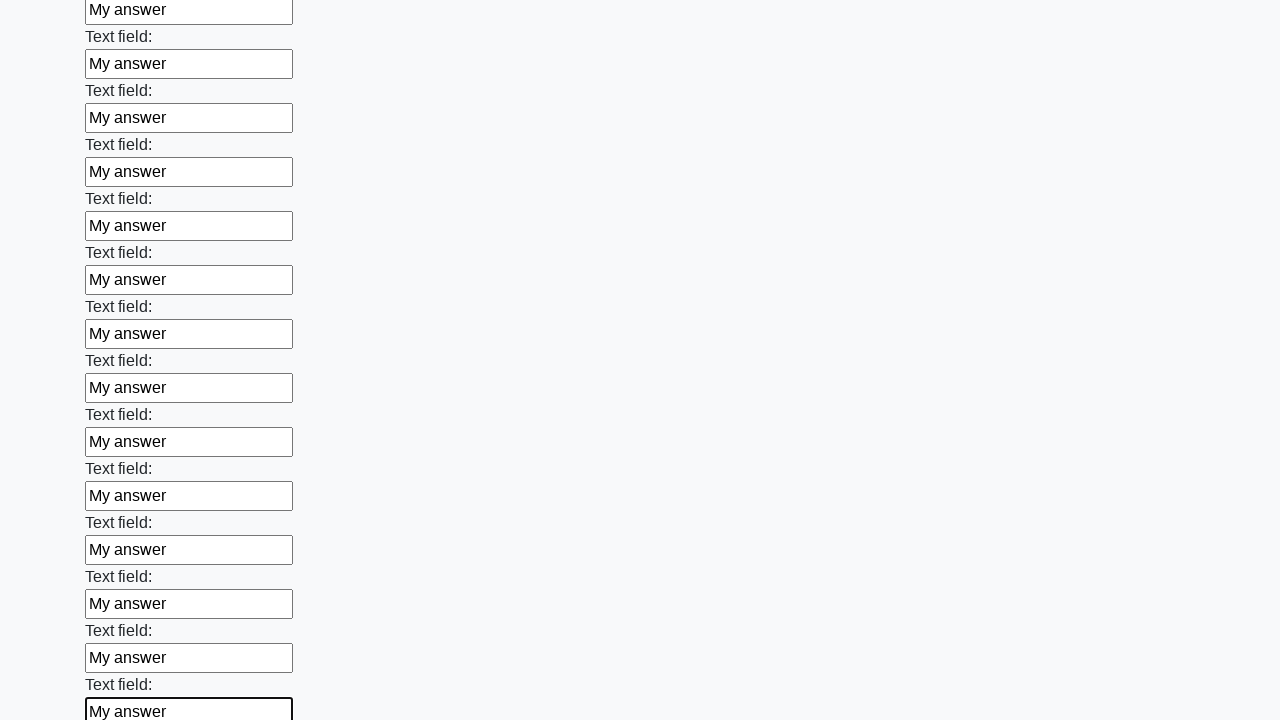

Filled a text input field with 'My answer' on [type=text] >> nth=55
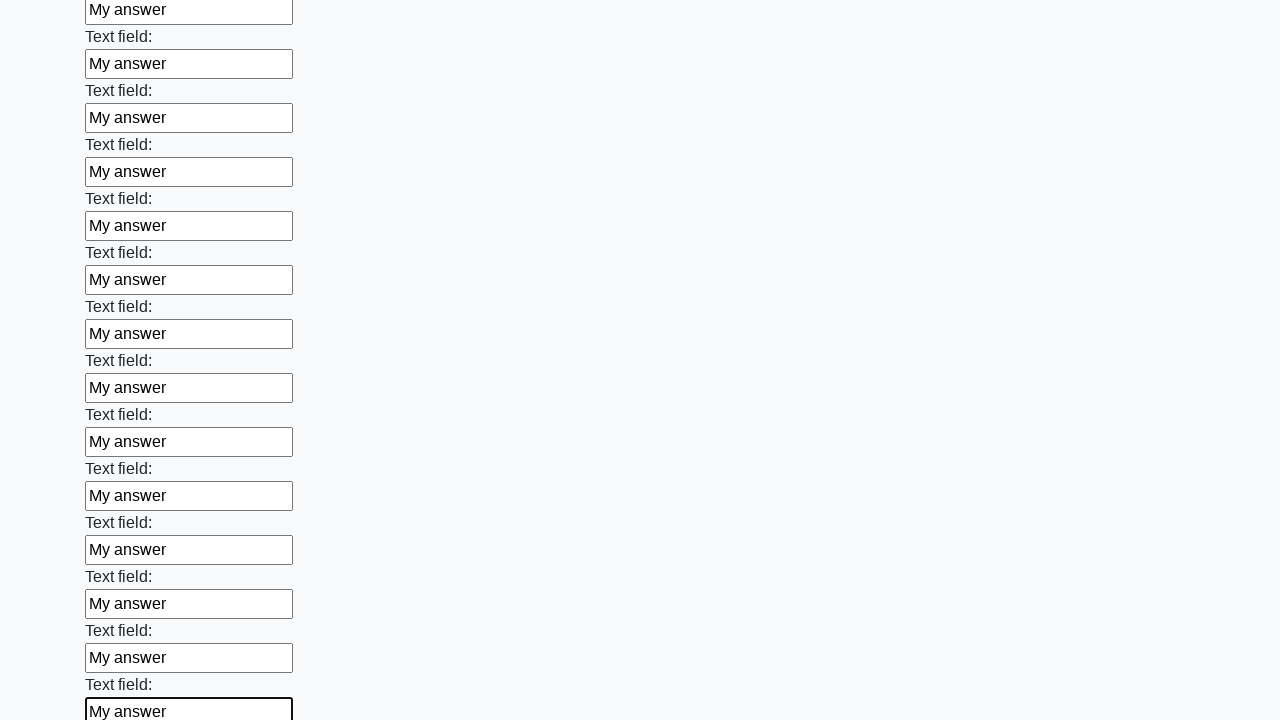

Filled a text input field with 'My answer' on [type=text] >> nth=56
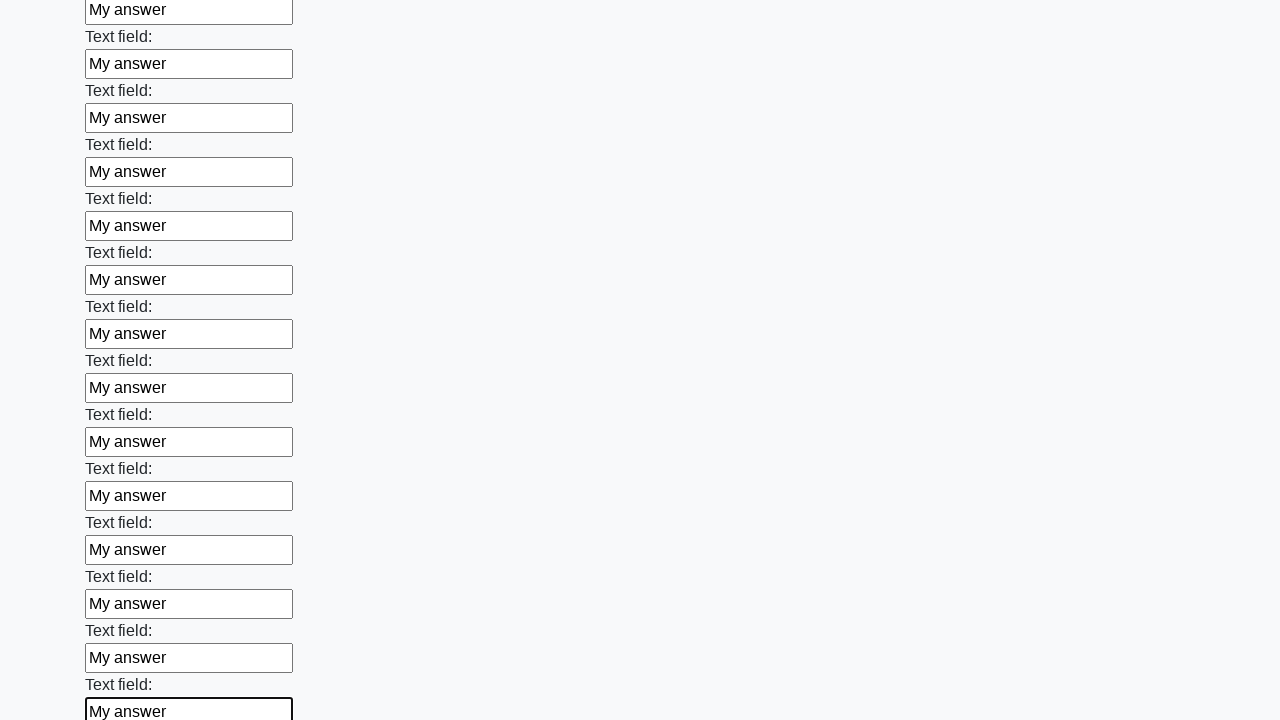

Filled a text input field with 'My answer' on [type=text] >> nth=57
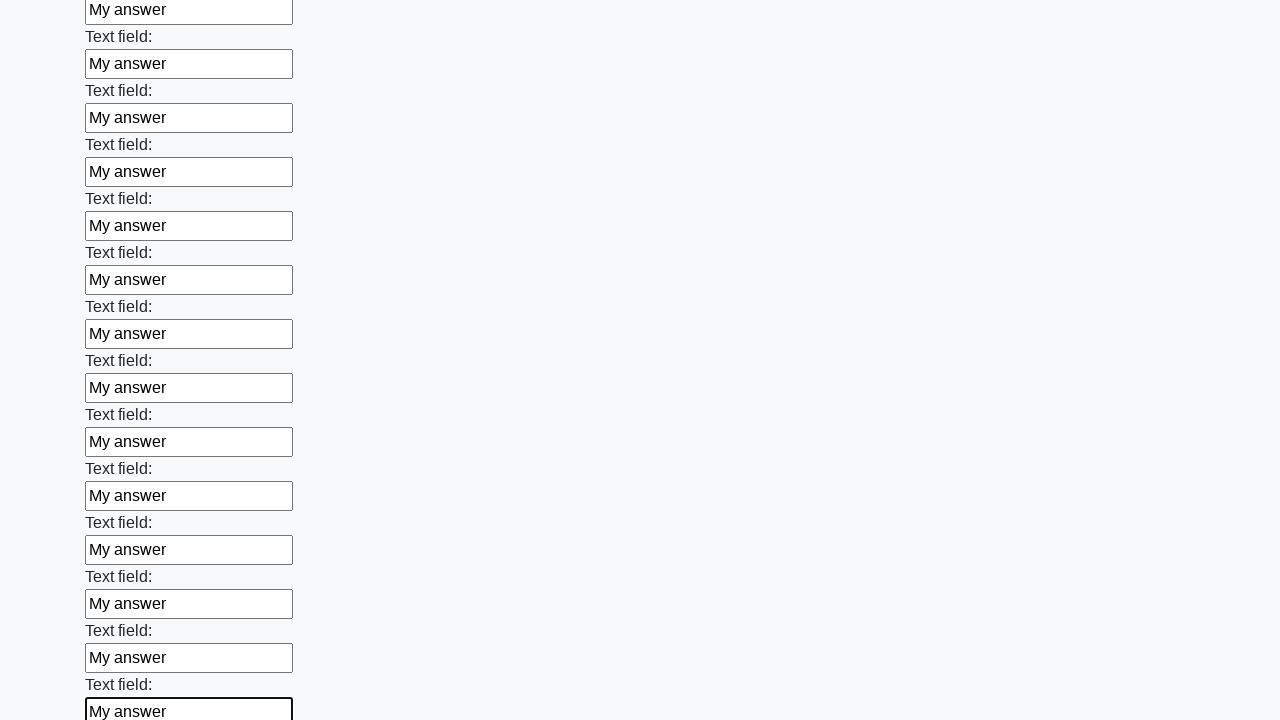

Filled a text input field with 'My answer' on [type=text] >> nth=58
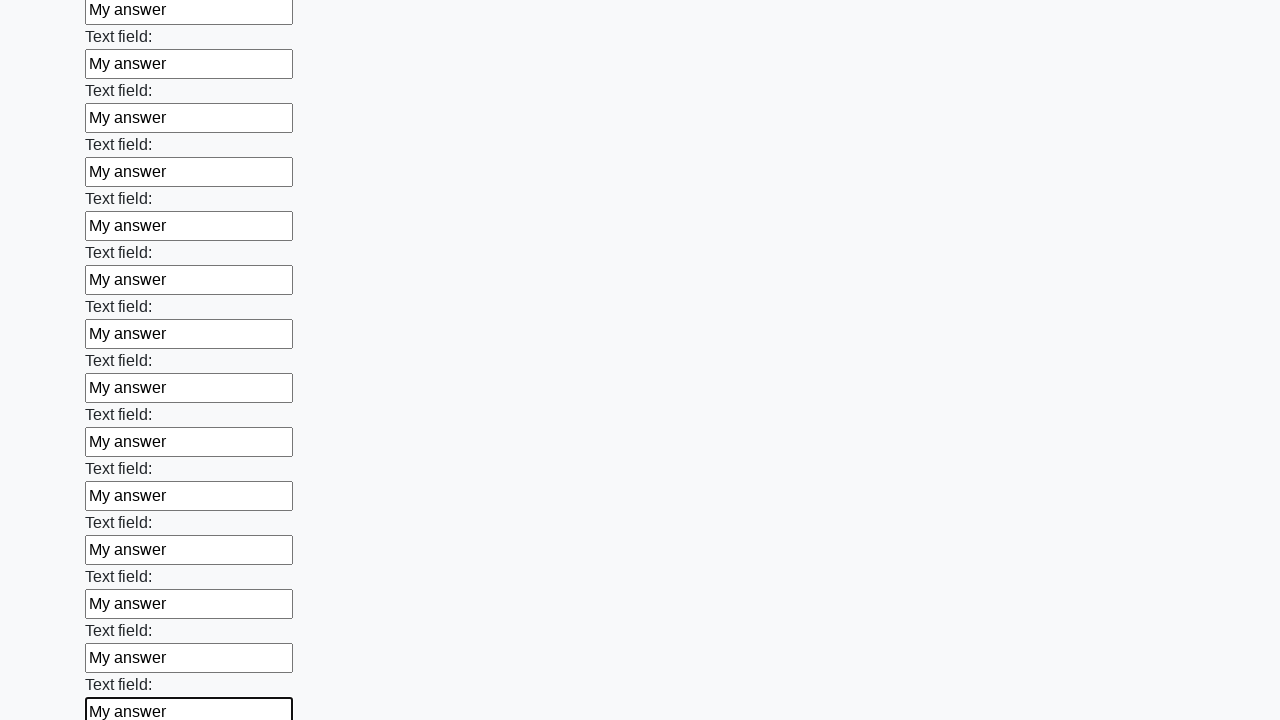

Filled a text input field with 'My answer' on [type=text] >> nth=59
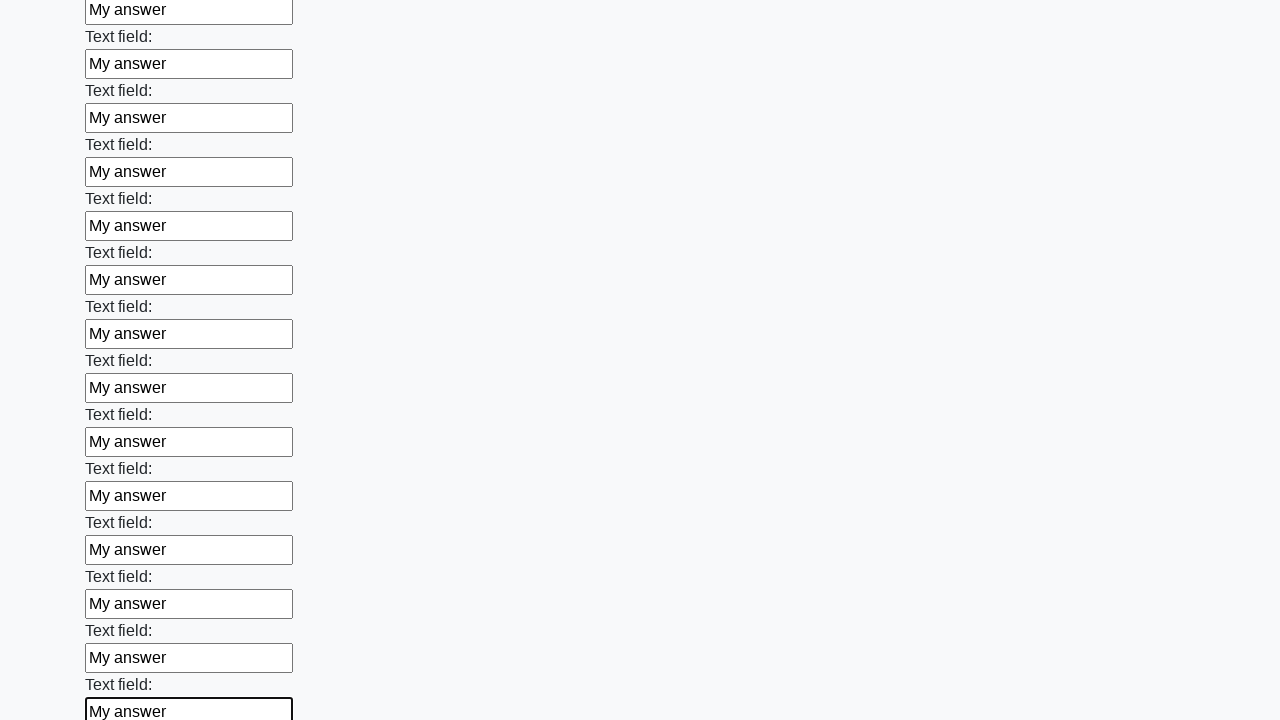

Filled a text input field with 'My answer' on [type=text] >> nth=60
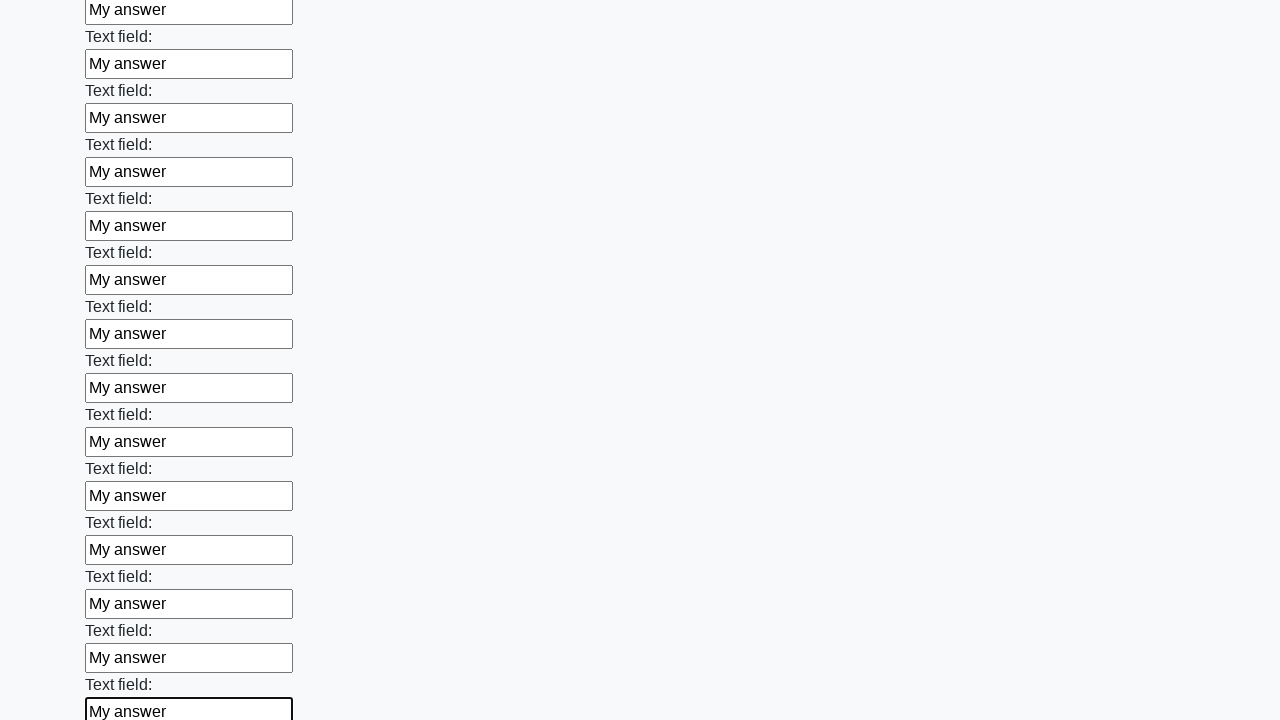

Filled a text input field with 'My answer' on [type=text] >> nth=61
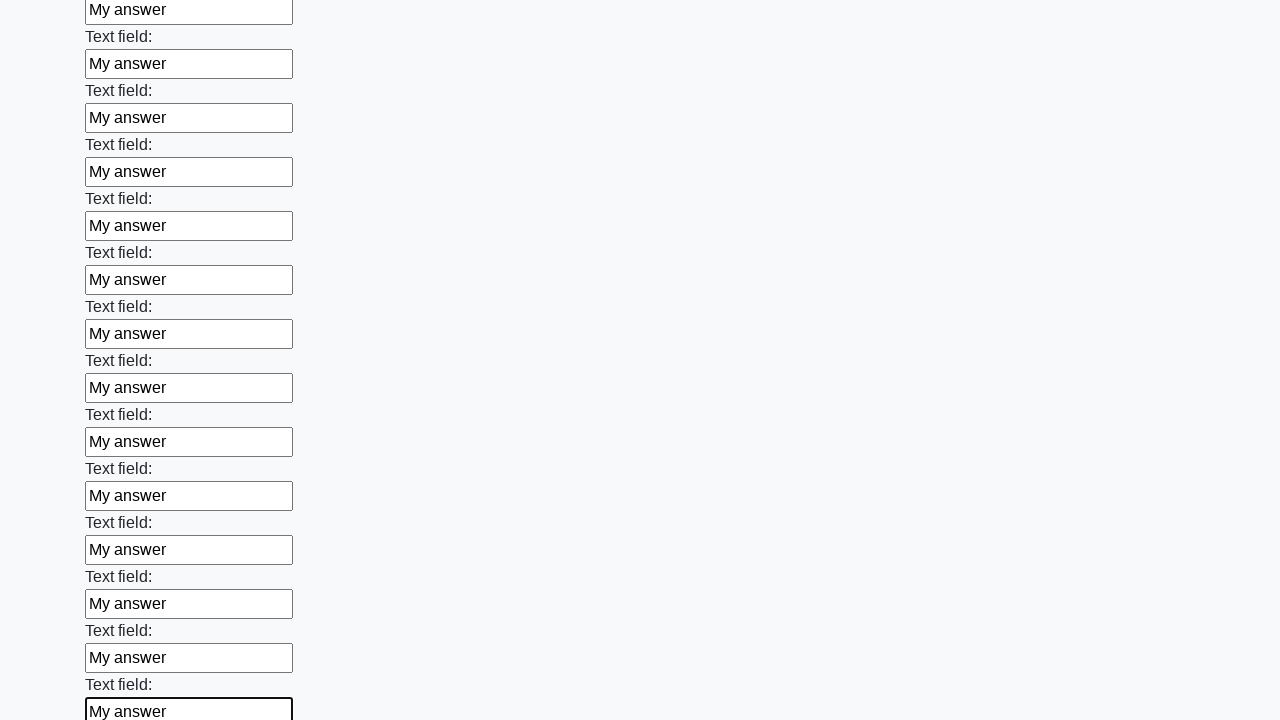

Filled a text input field with 'My answer' on [type=text] >> nth=62
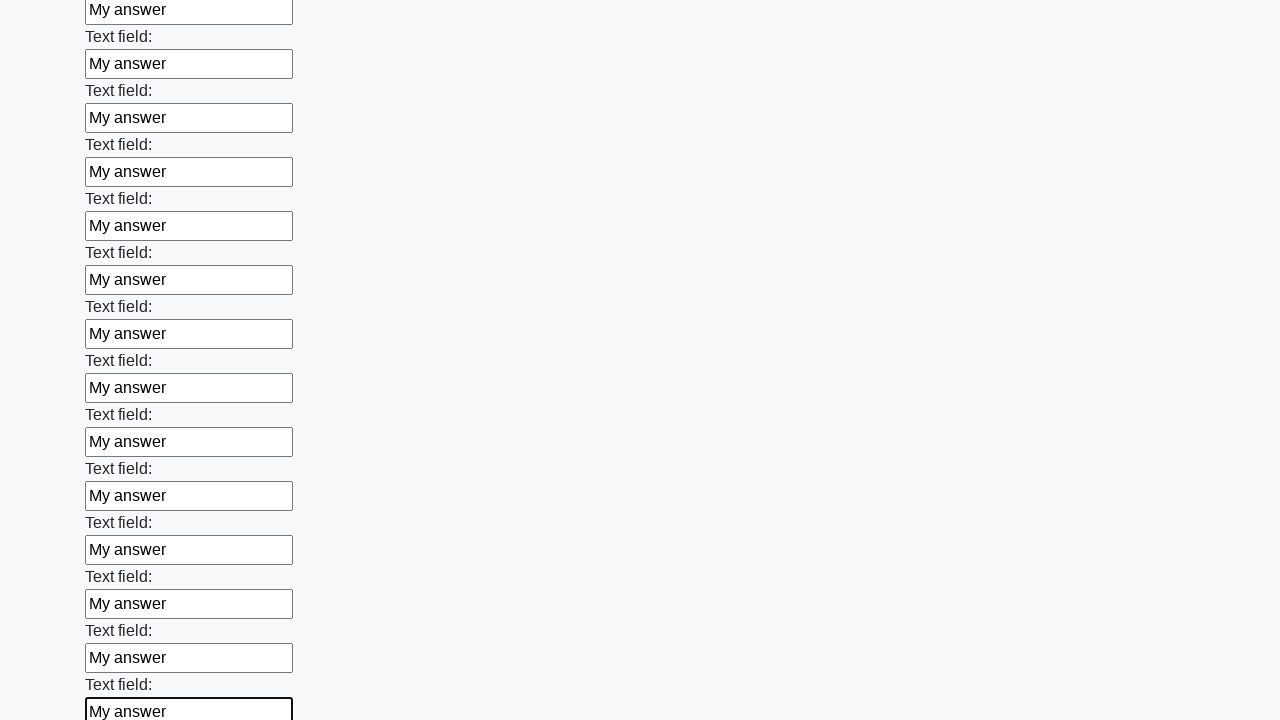

Filled a text input field with 'My answer' on [type=text] >> nth=63
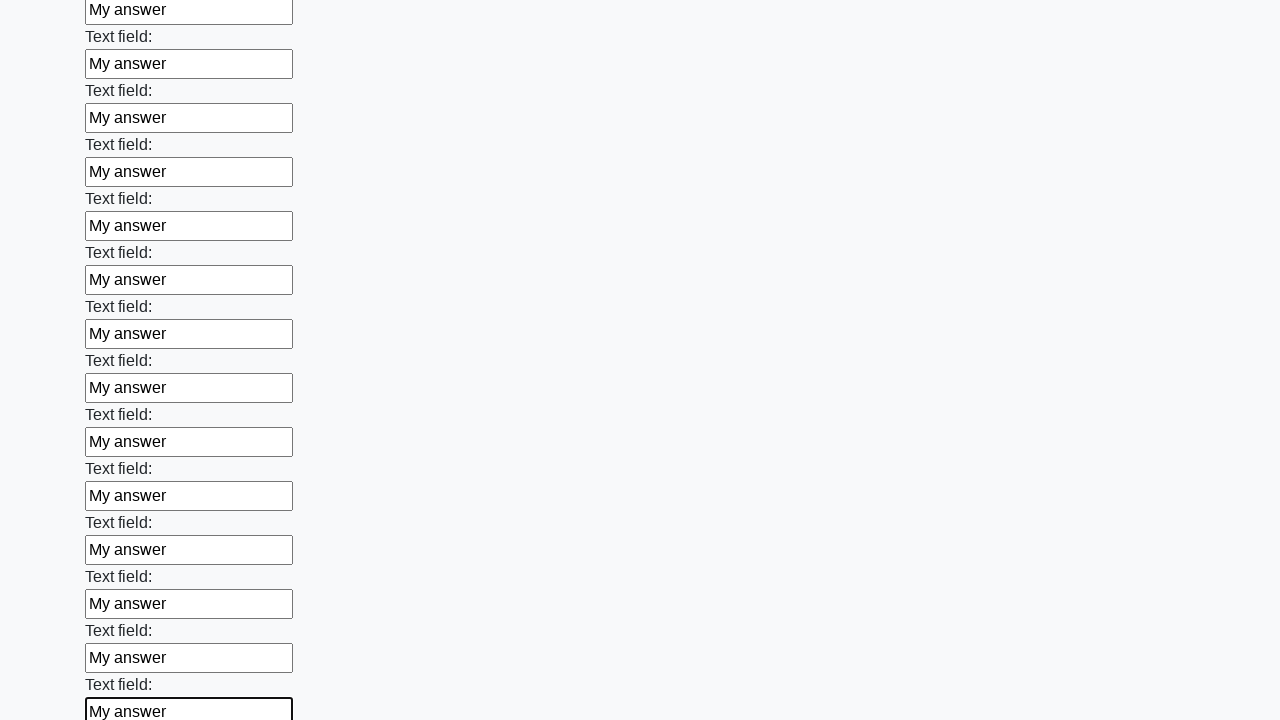

Filled a text input field with 'My answer' on [type=text] >> nth=64
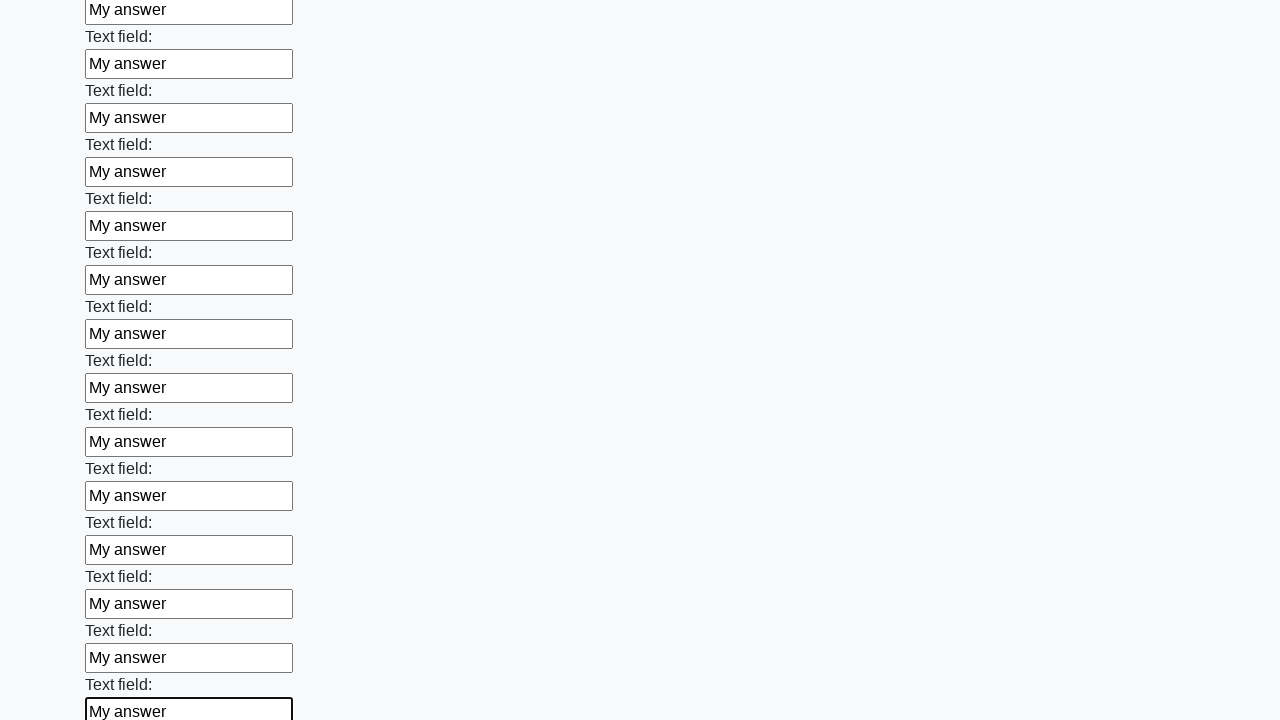

Filled a text input field with 'My answer' on [type=text] >> nth=65
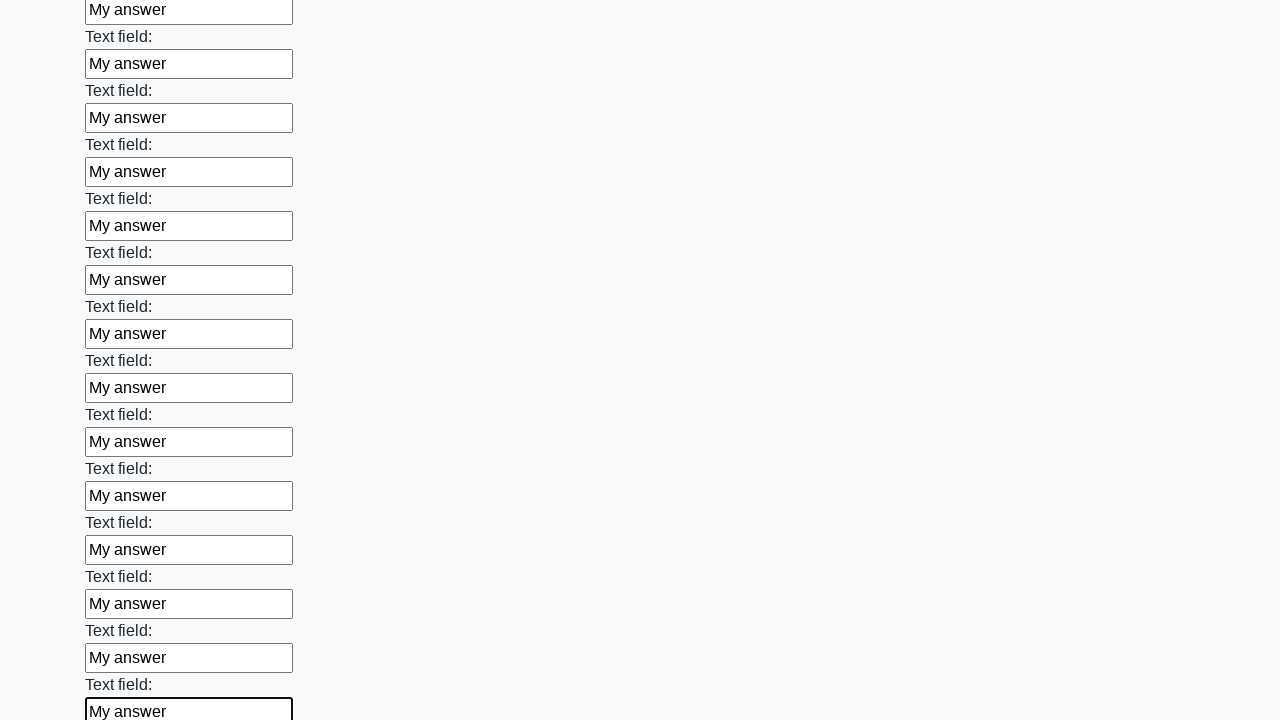

Filled a text input field with 'My answer' on [type=text] >> nth=66
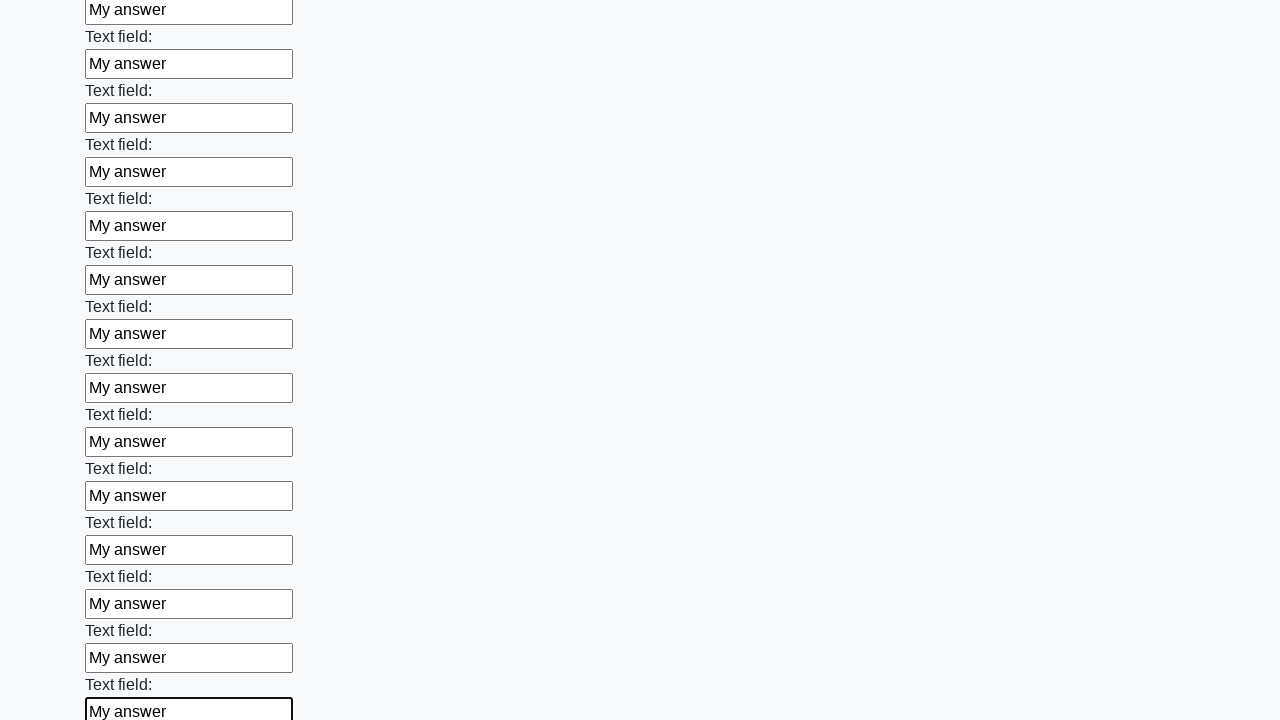

Filled a text input field with 'My answer' on [type=text] >> nth=67
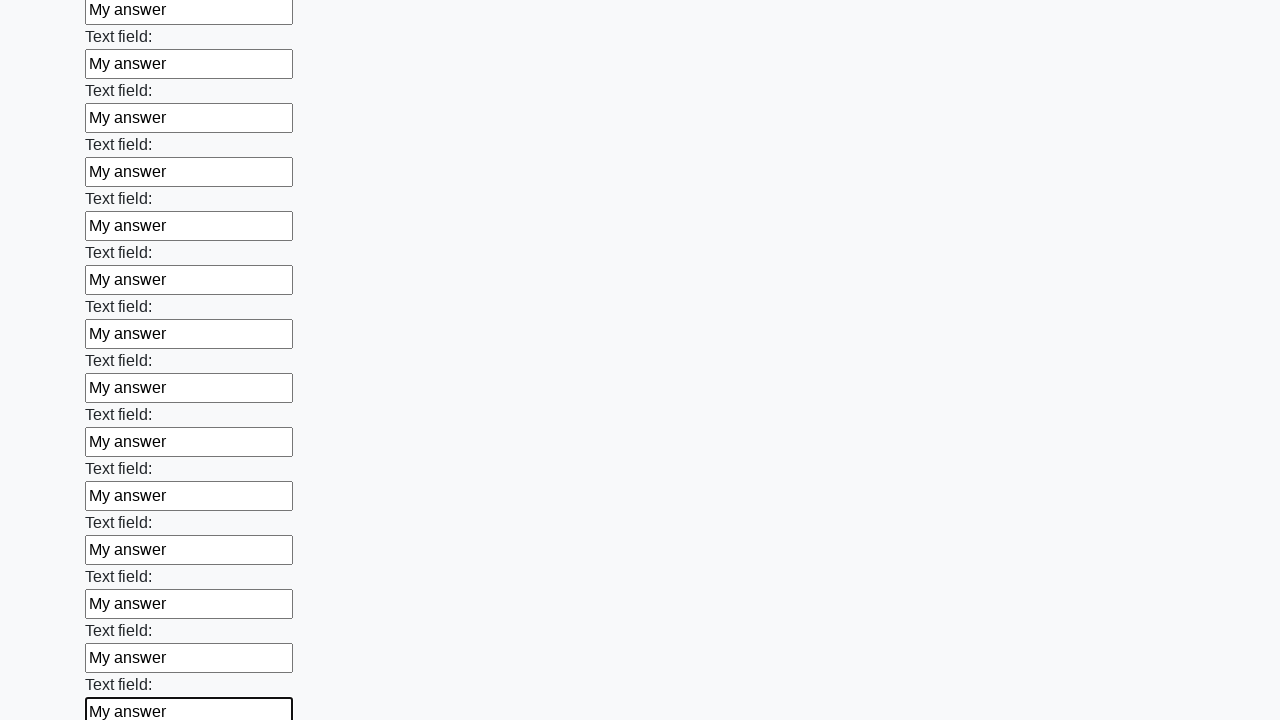

Filled a text input field with 'My answer' on [type=text] >> nth=68
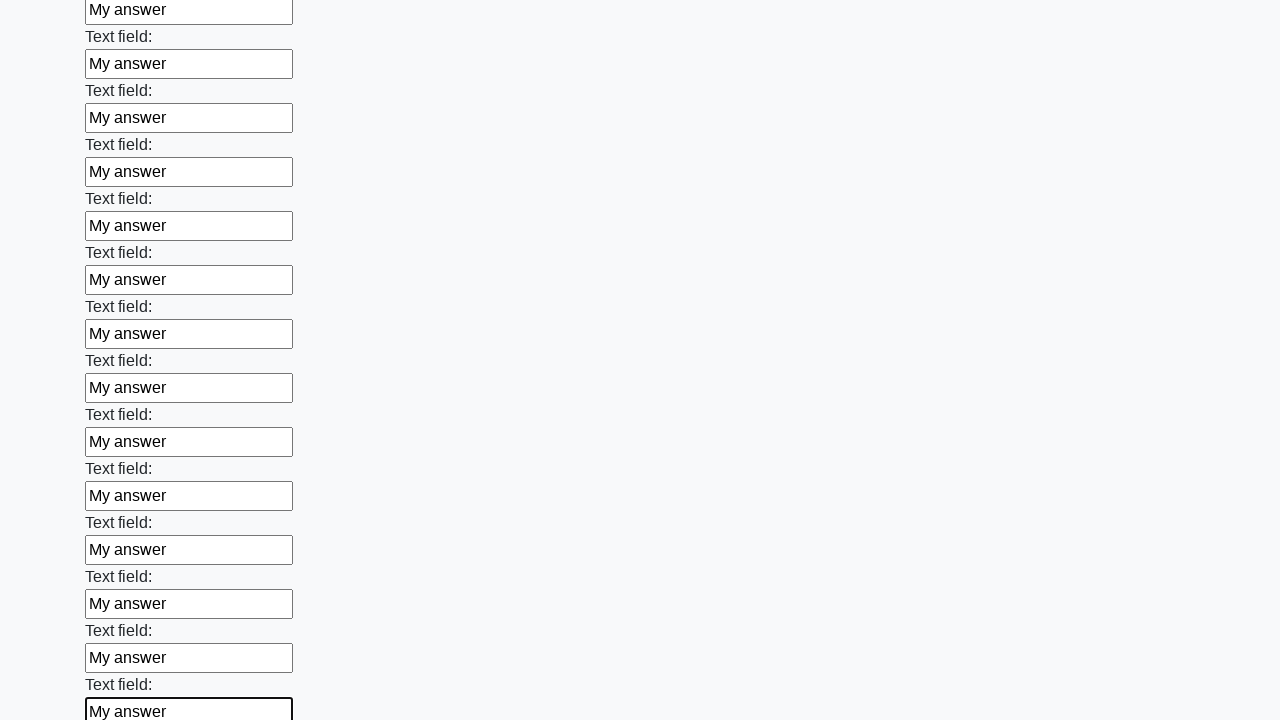

Filled a text input field with 'My answer' on [type=text] >> nth=69
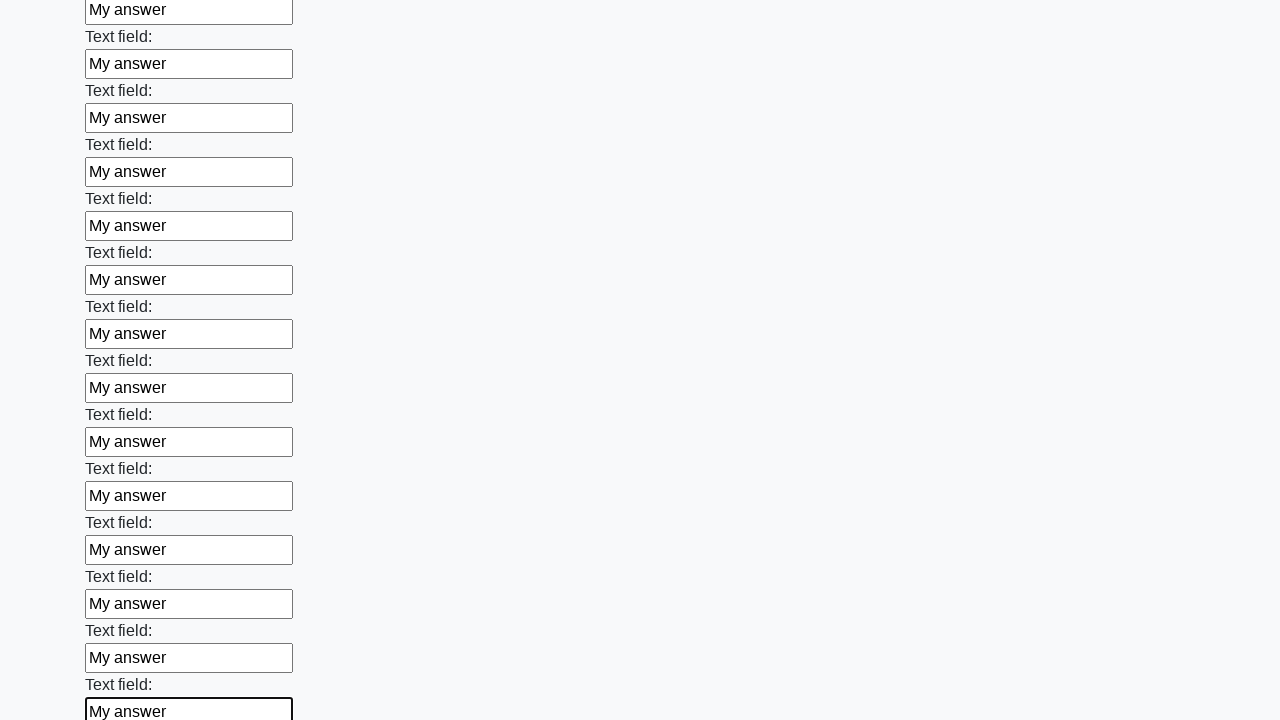

Filled a text input field with 'My answer' on [type=text] >> nth=70
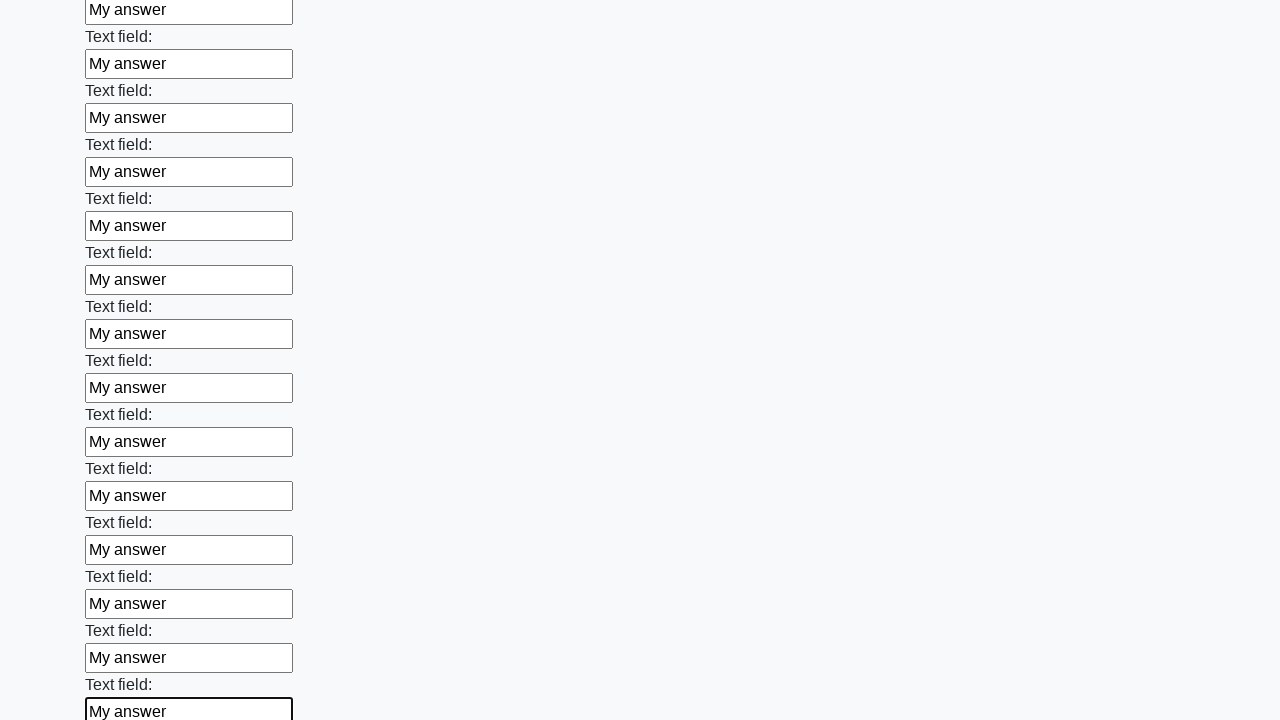

Filled a text input field with 'My answer' on [type=text] >> nth=71
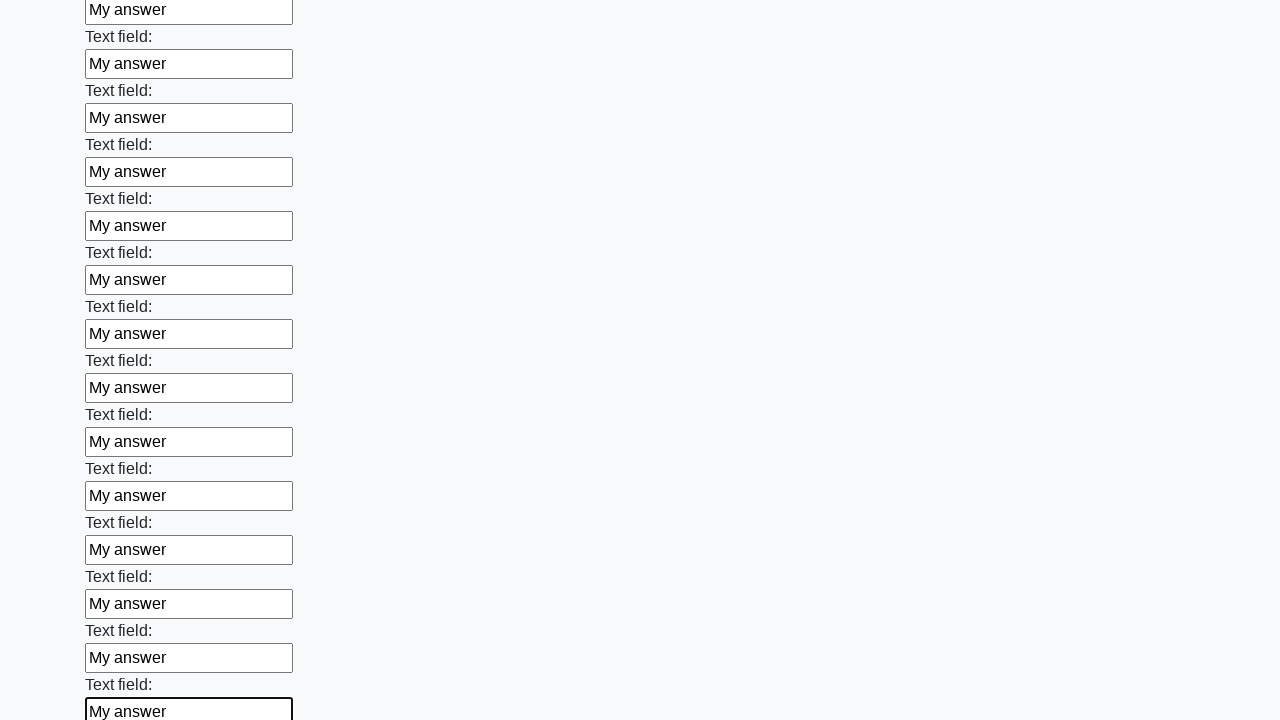

Filled a text input field with 'My answer' on [type=text] >> nth=72
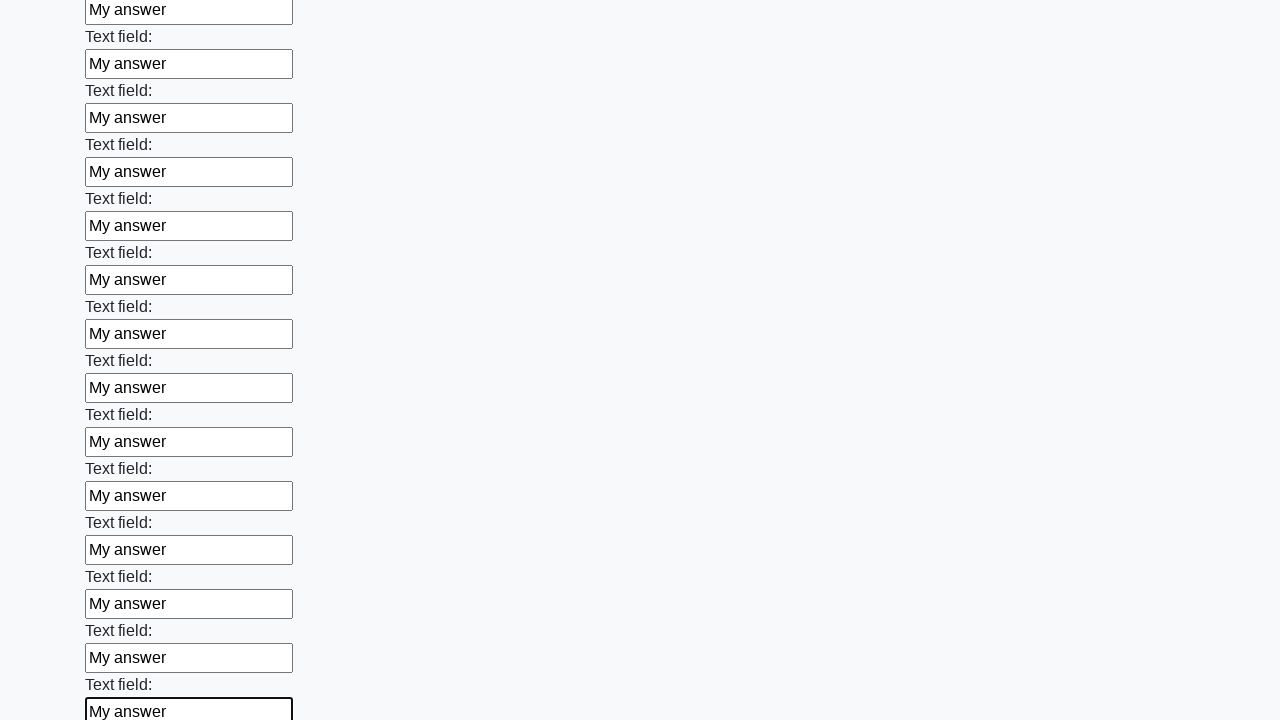

Filled a text input field with 'My answer' on [type=text] >> nth=73
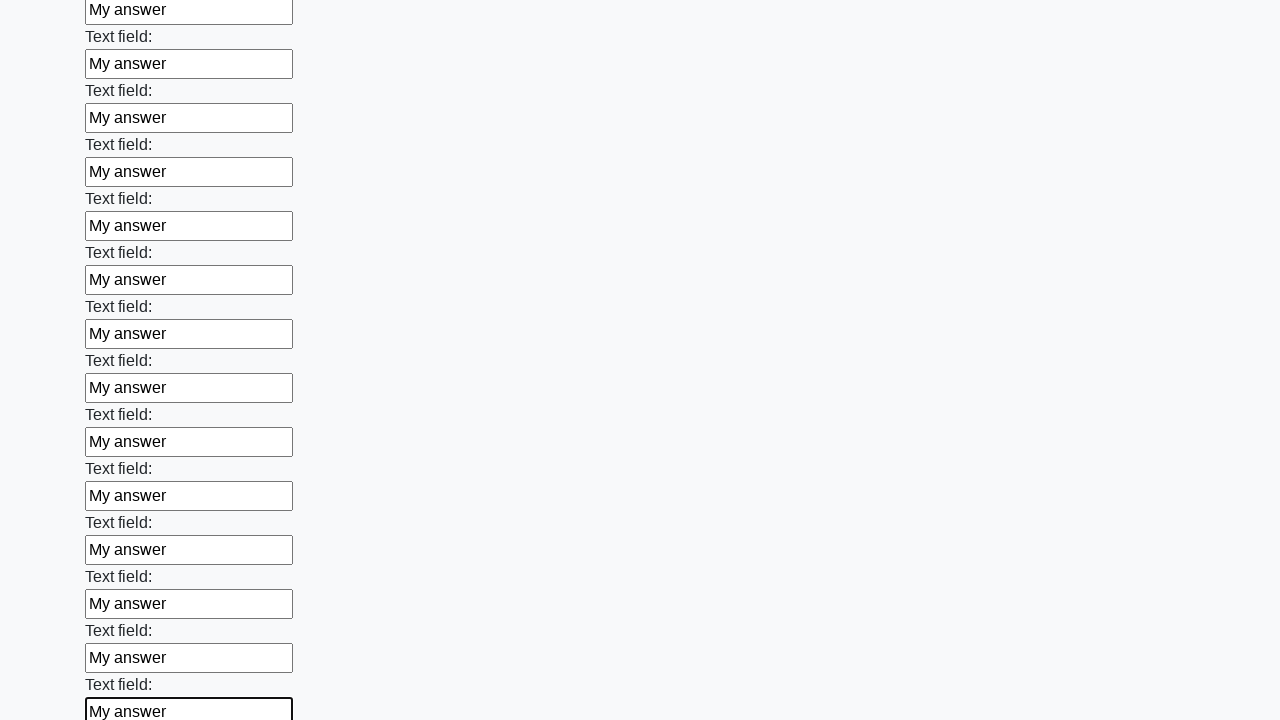

Filled a text input field with 'My answer' on [type=text] >> nth=74
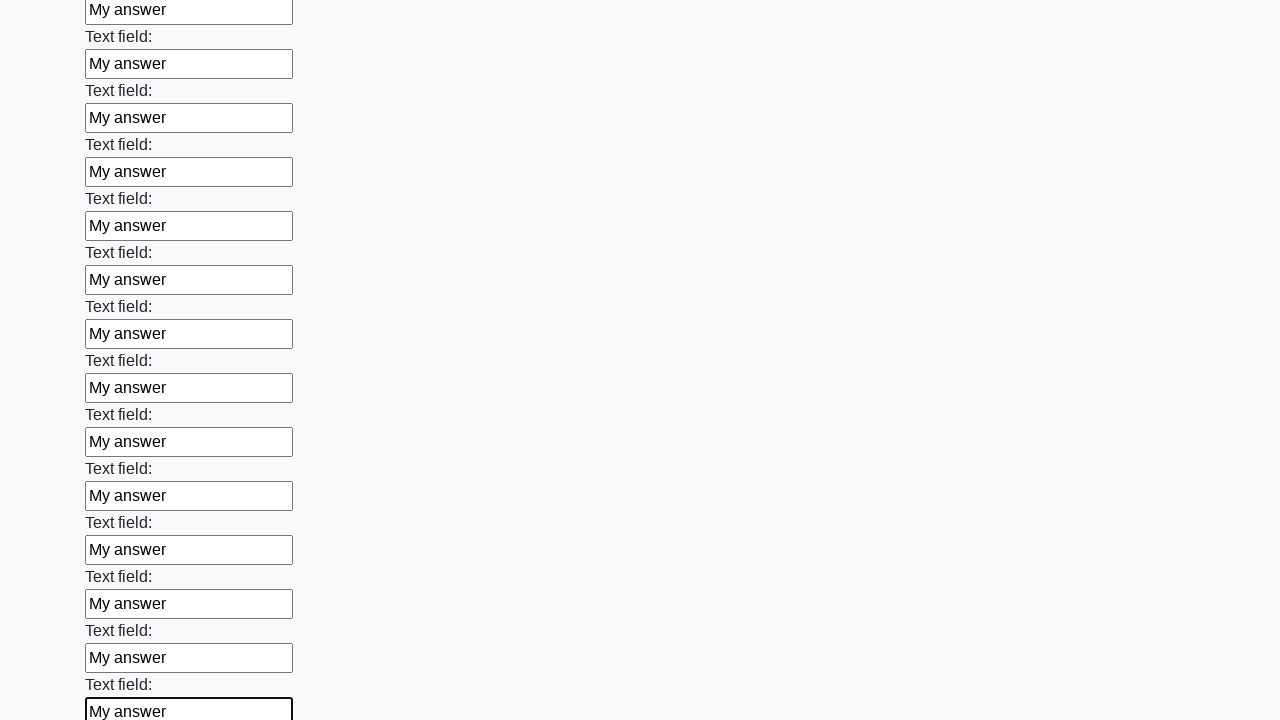

Filled a text input field with 'My answer' on [type=text] >> nth=75
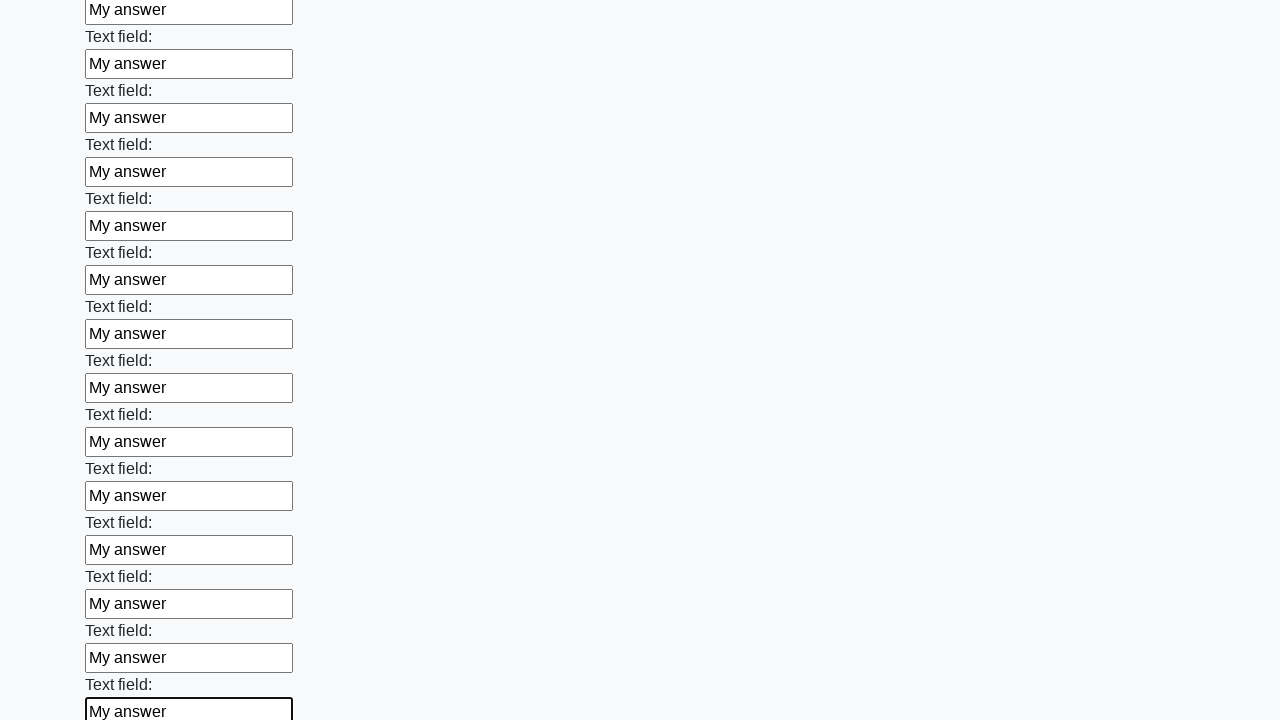

Filled a text input field with 'My answer' on [type=text] >> nth=76
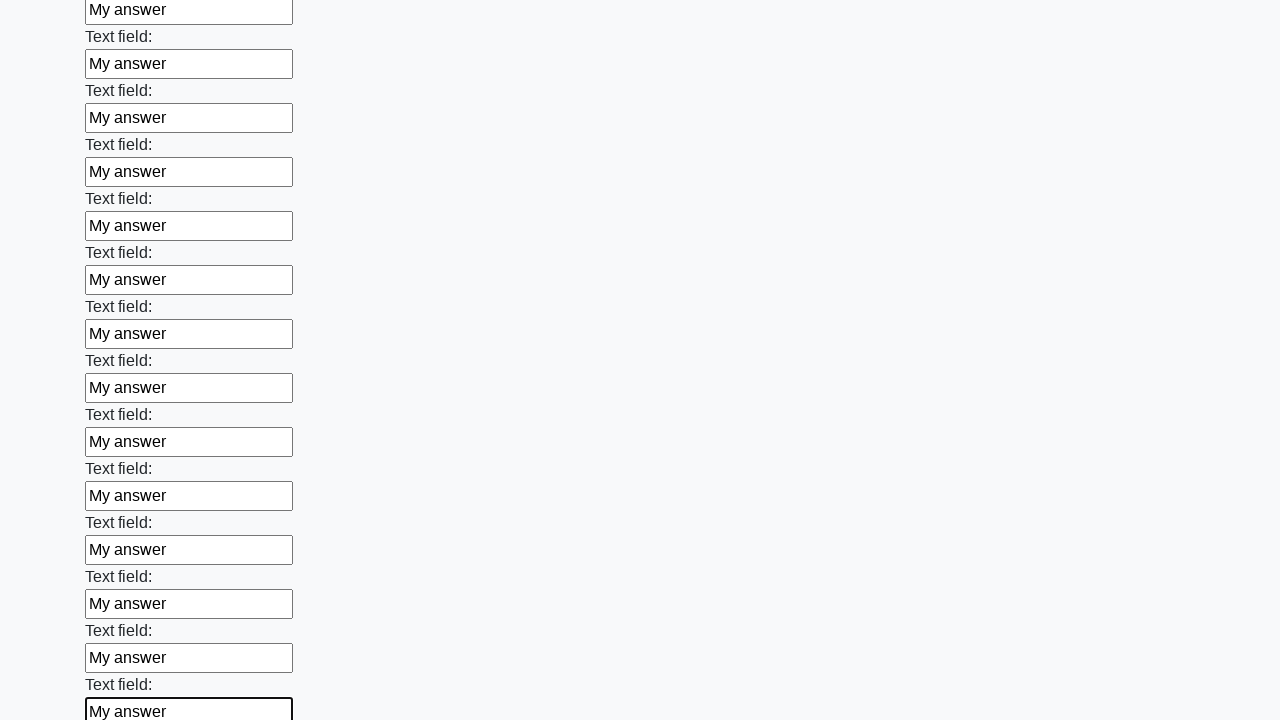

Filled a text input field with 'My answer' on [type=text] >> nth=77
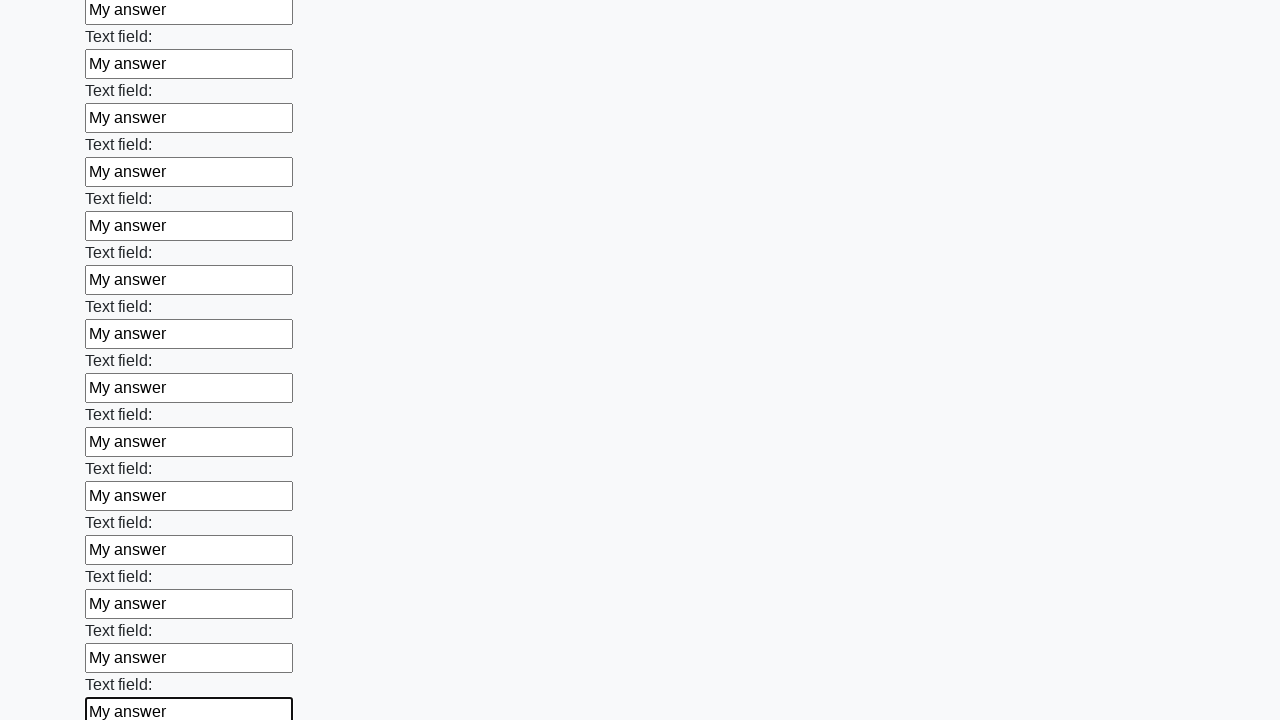

Filled a text input field with 'My answer' on [type=text] >> nth=78
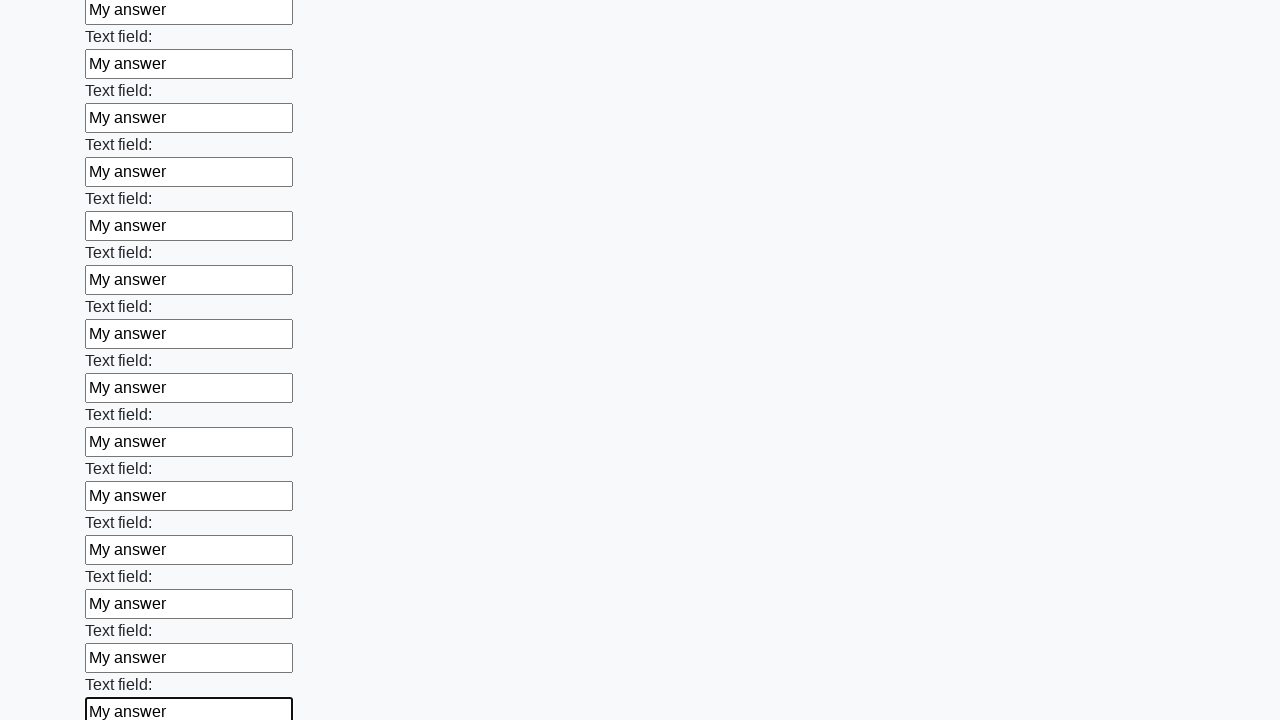

Filled a text input field with 'My answer' on [type=text] >> nth=79
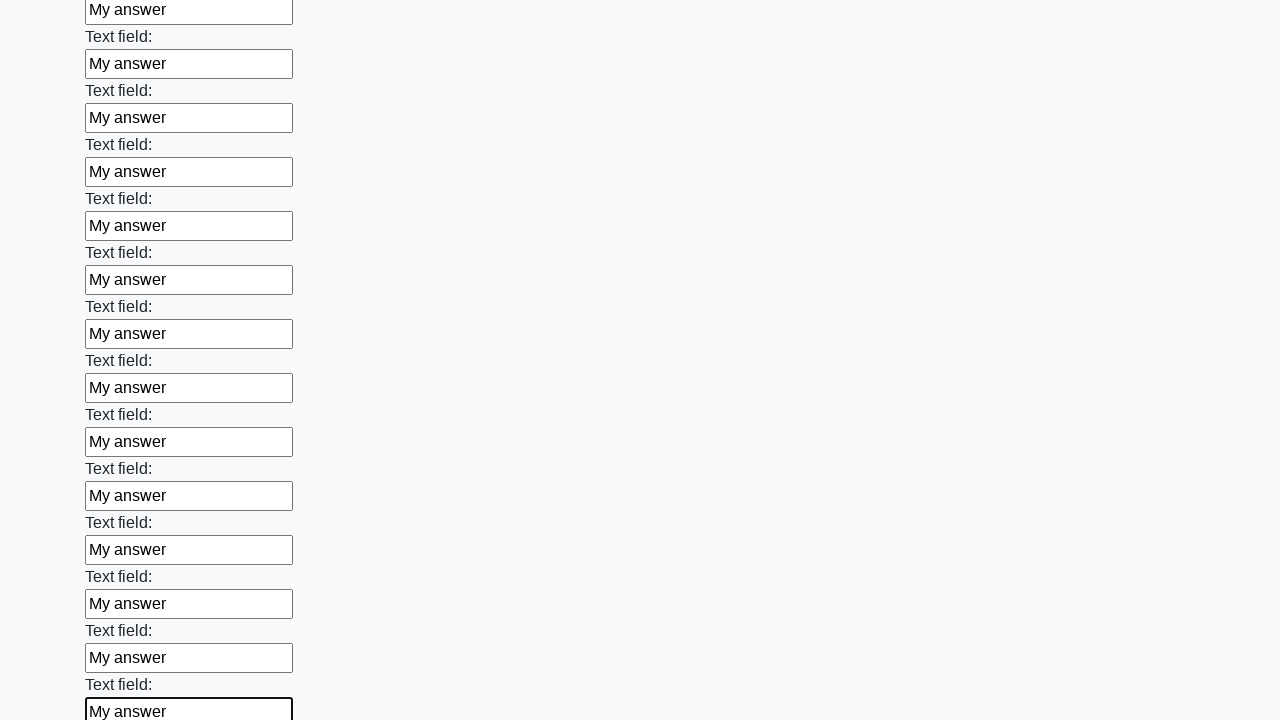

Filled a text input field with 'My answer' on [type=text] >> nth=80
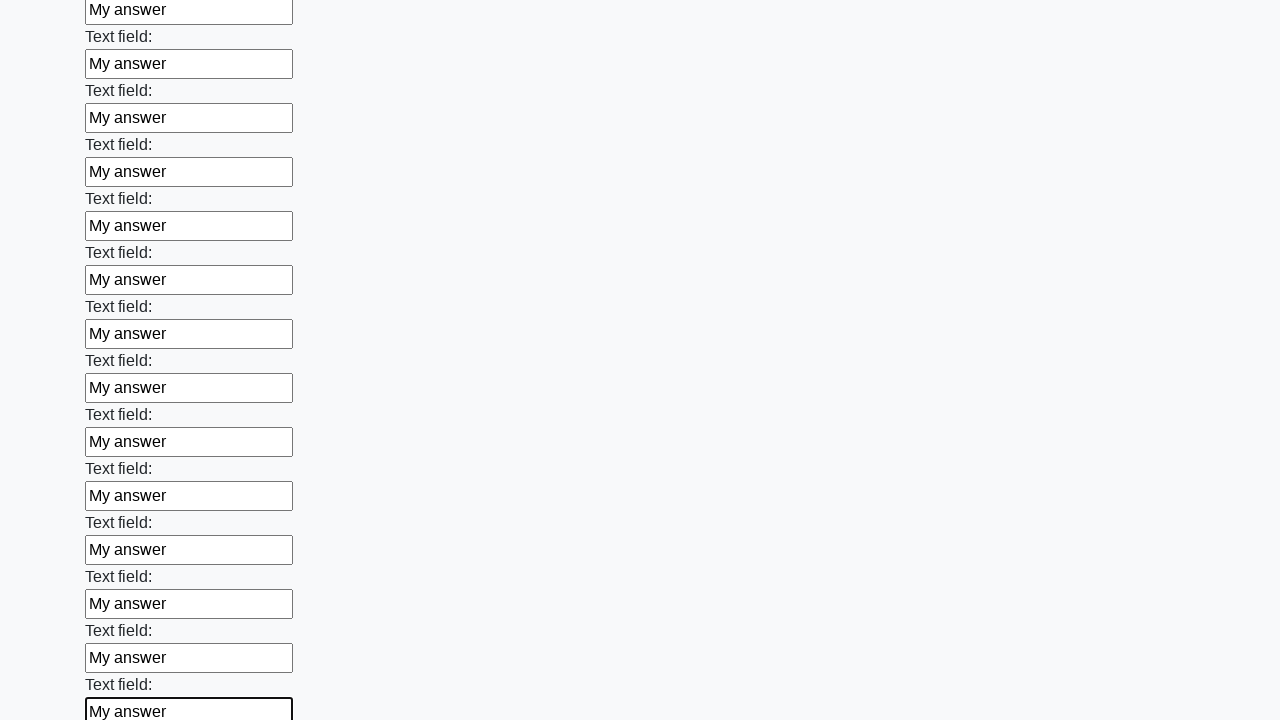

Filled a text input field with 'My answer' on [type=text] >> nth=81
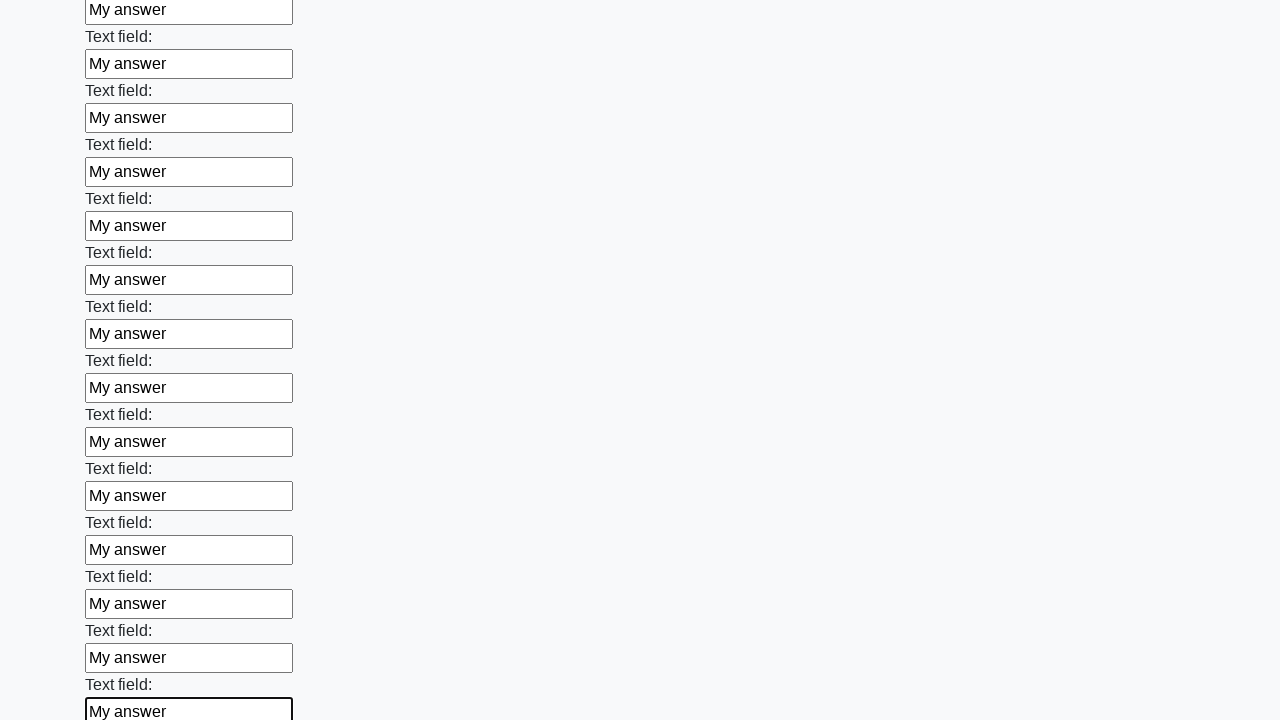

Filled a text input field with 'My answer' on [type=text] >> nth=82
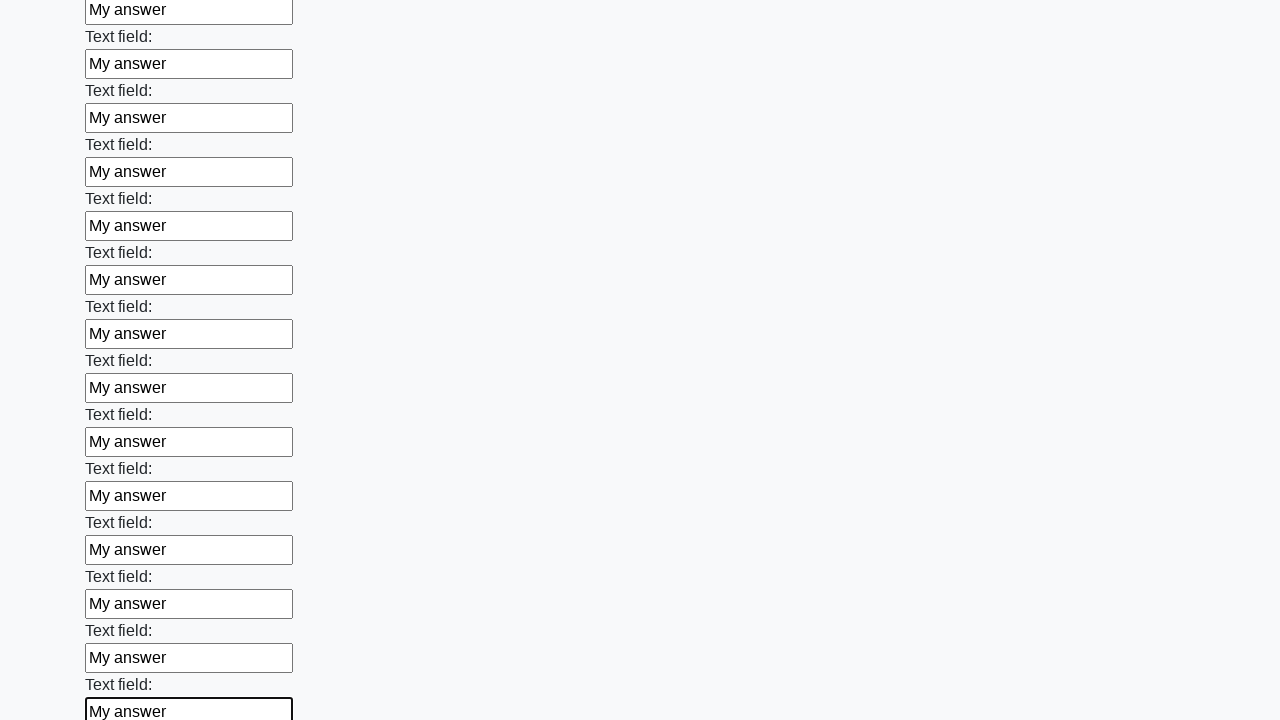

Filled a text input field with 'My answer' on [type=text] >> nth=83
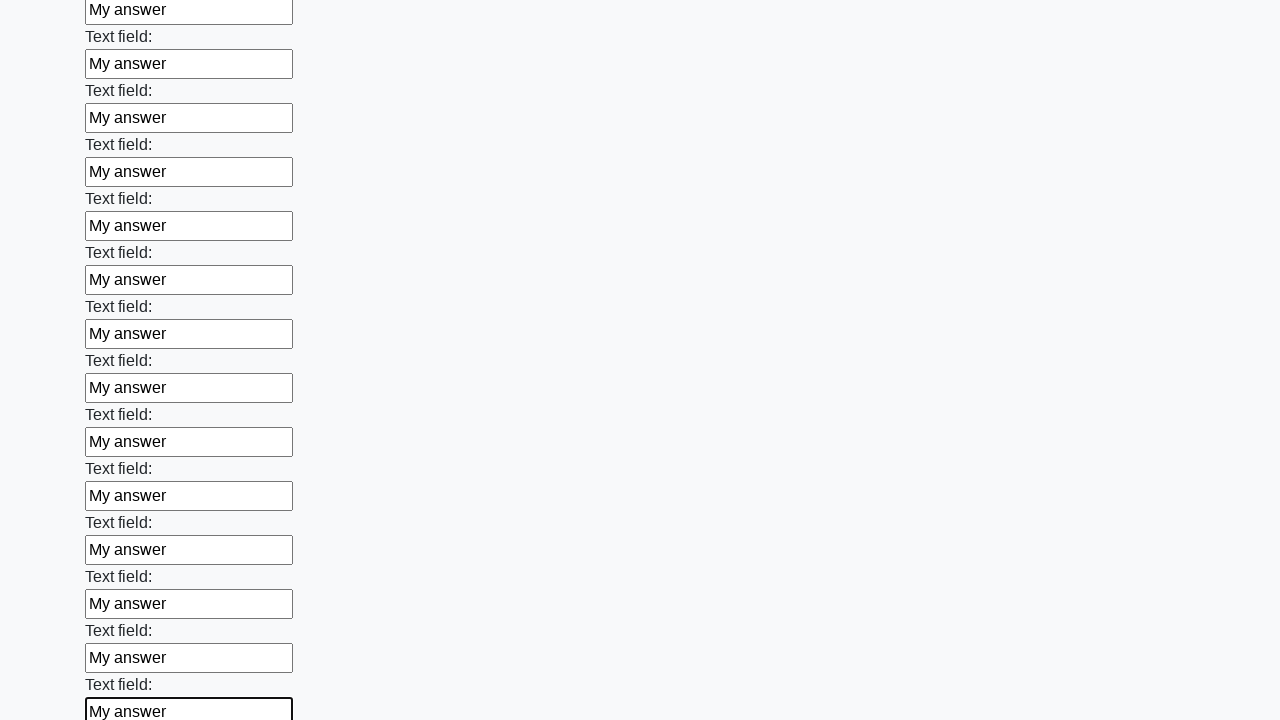

Filled a text input field with 'My answer' on [type=text] >> nth=84
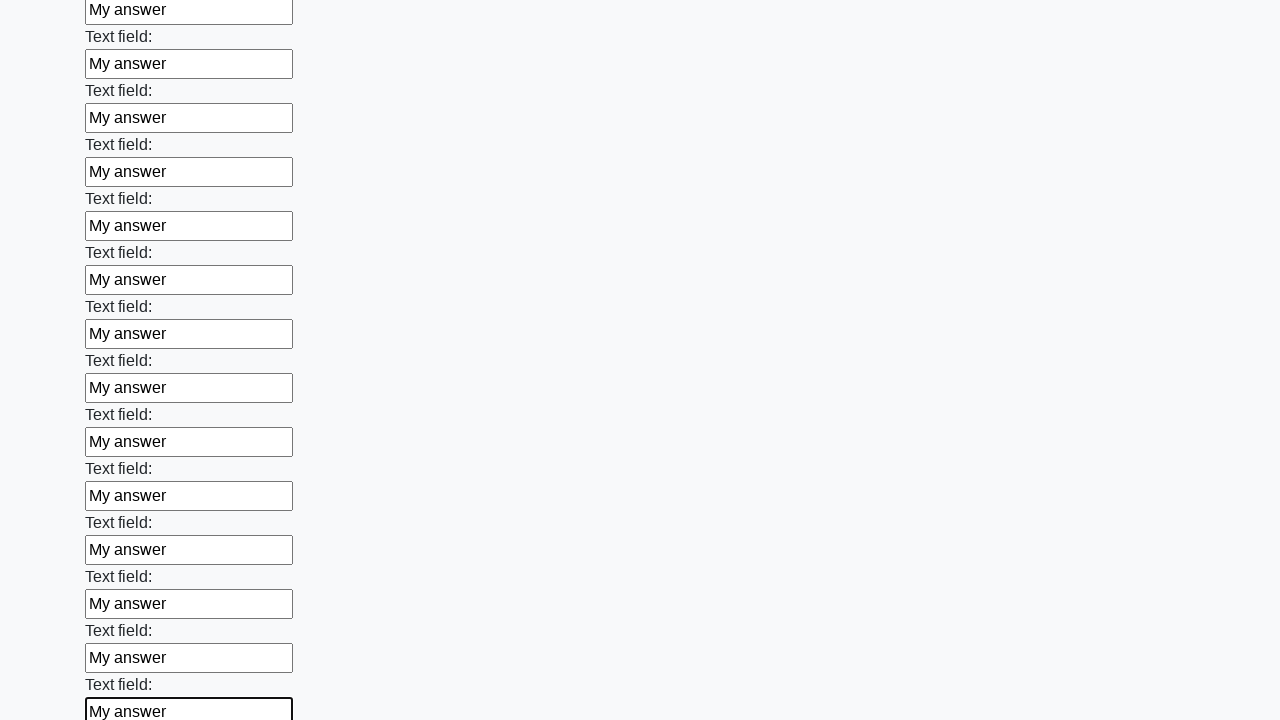

Filled a text input field with 'My answer' on [type=text] >> nth=85
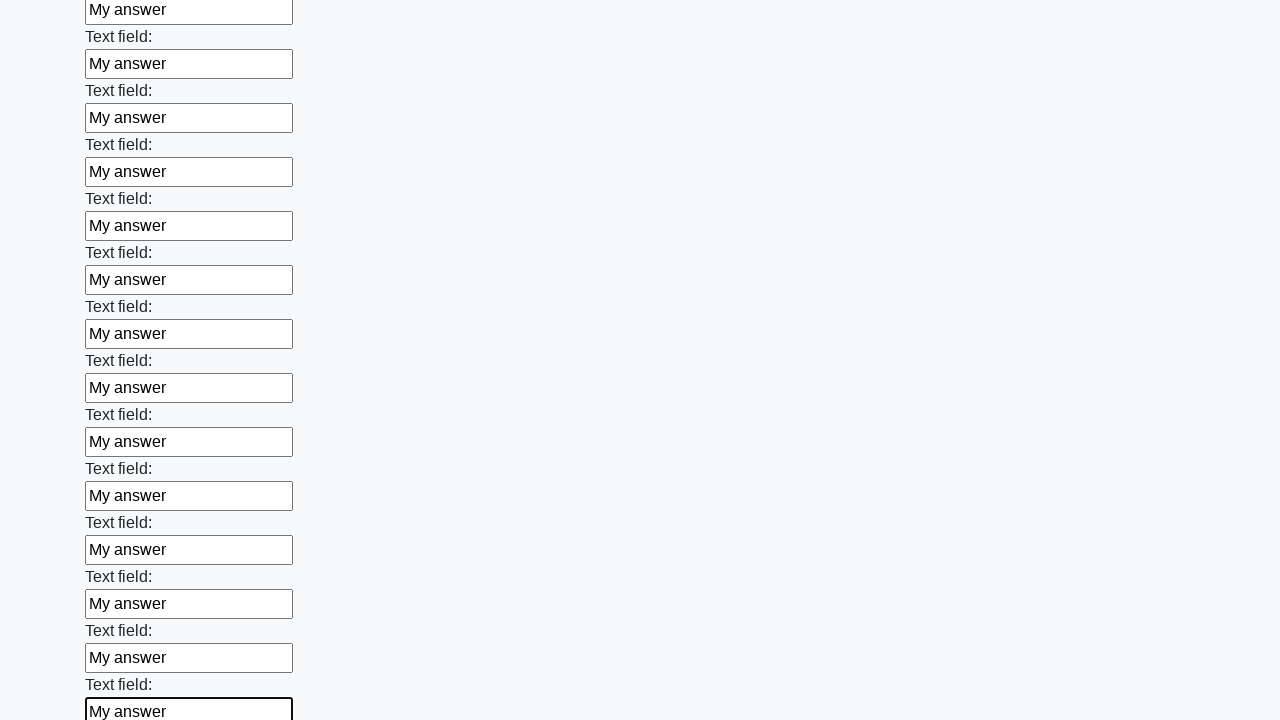

Filled a text input field with 'My answer' on [type=text] >> nth=86
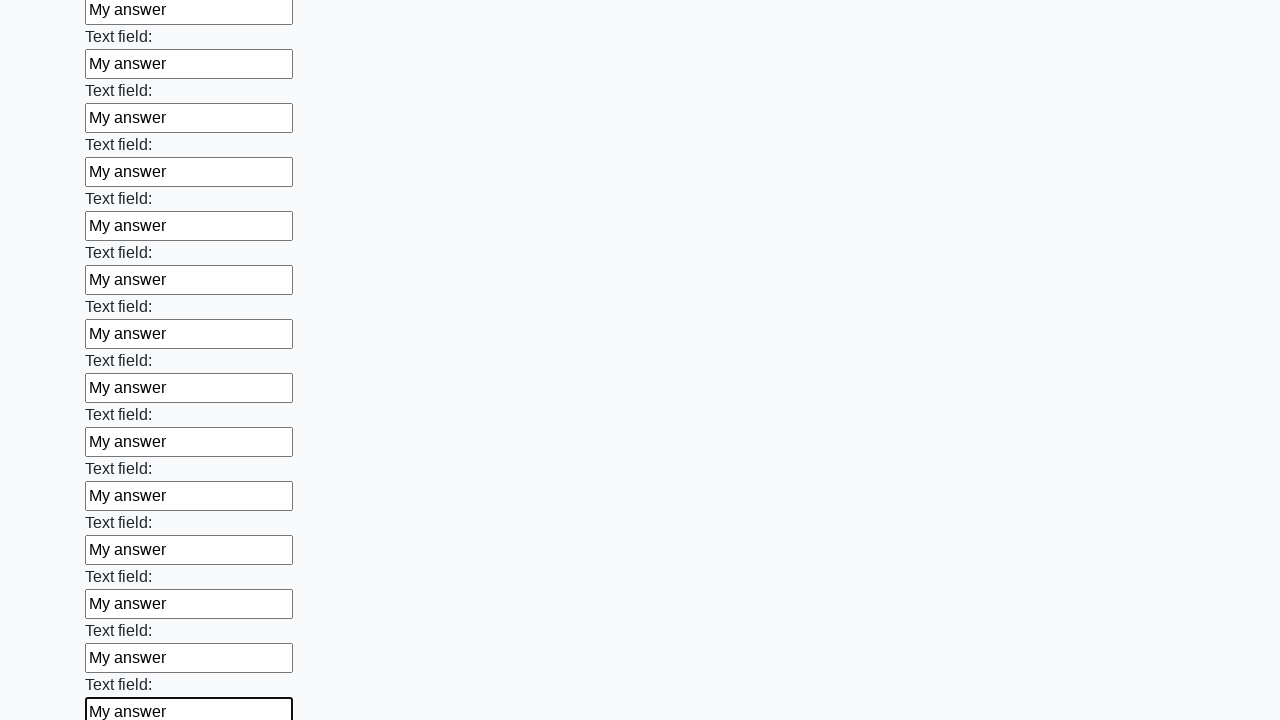

Filled a text input field with 'My answer' on [type=text] >> nth=87
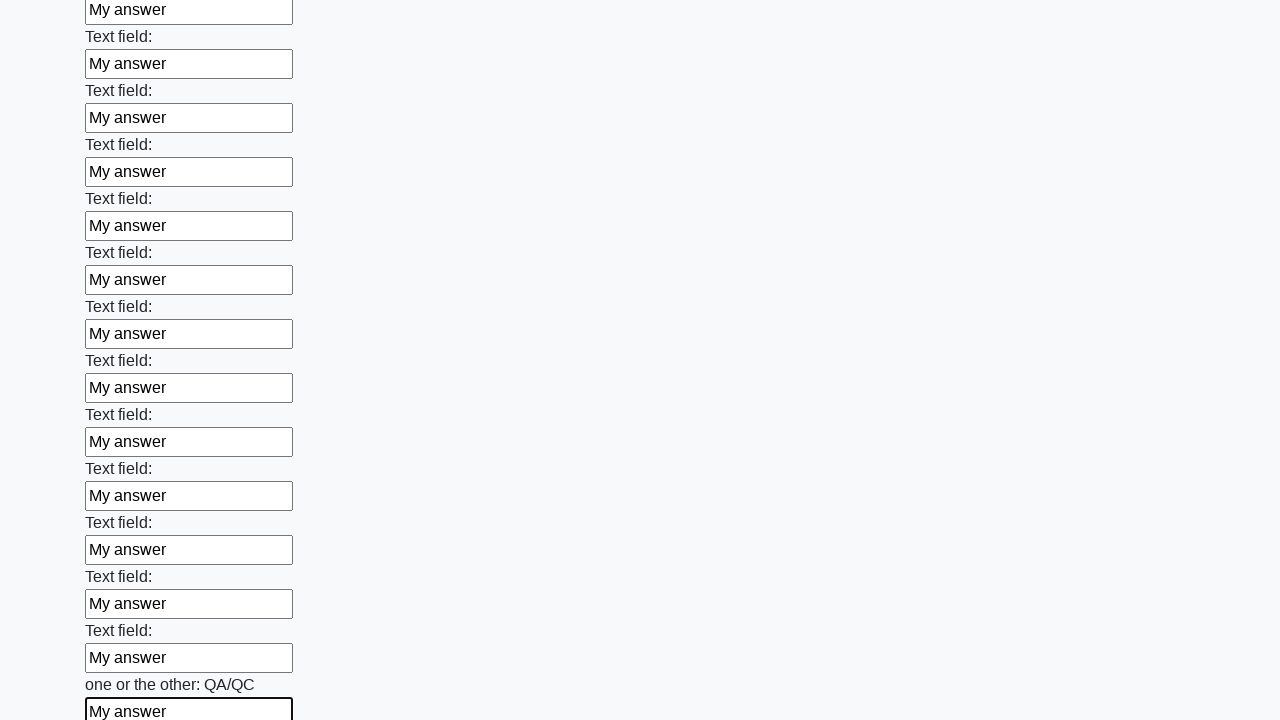

Filled a text input field with 'My answer' on [type=text] >> nth=88
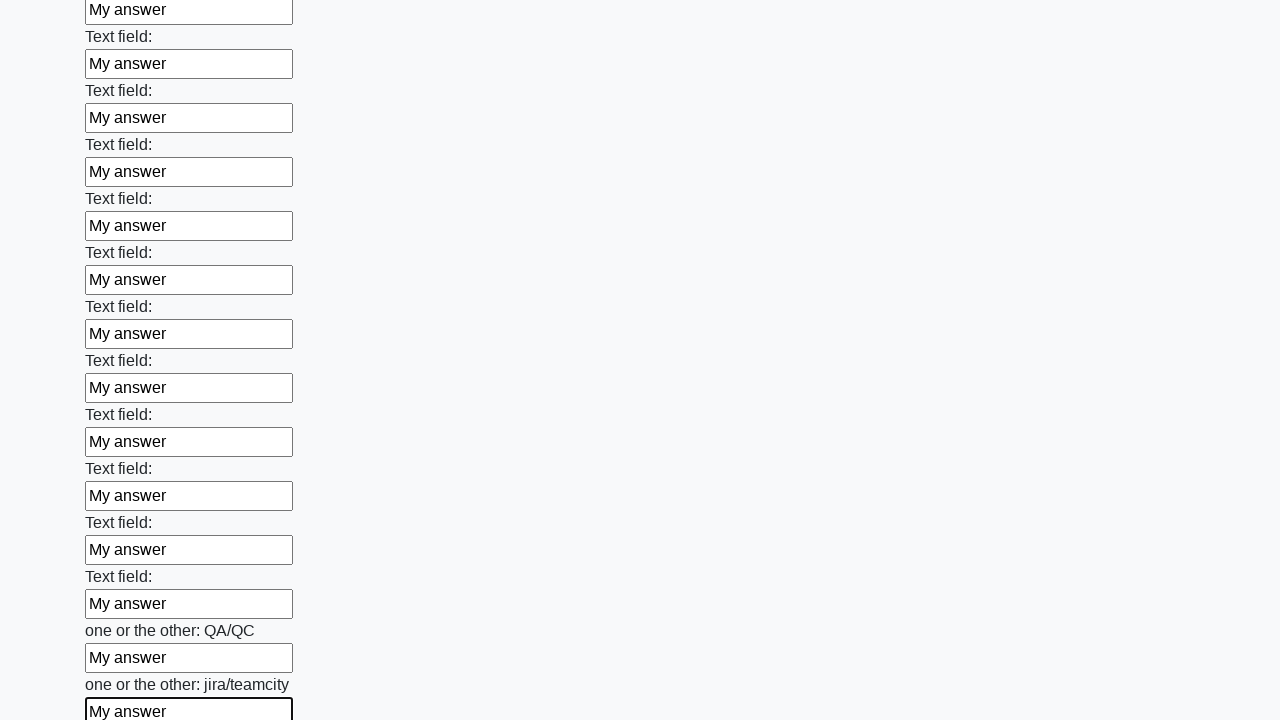

Filled a text input field with 'My answer' on [type=text] >> nth=89
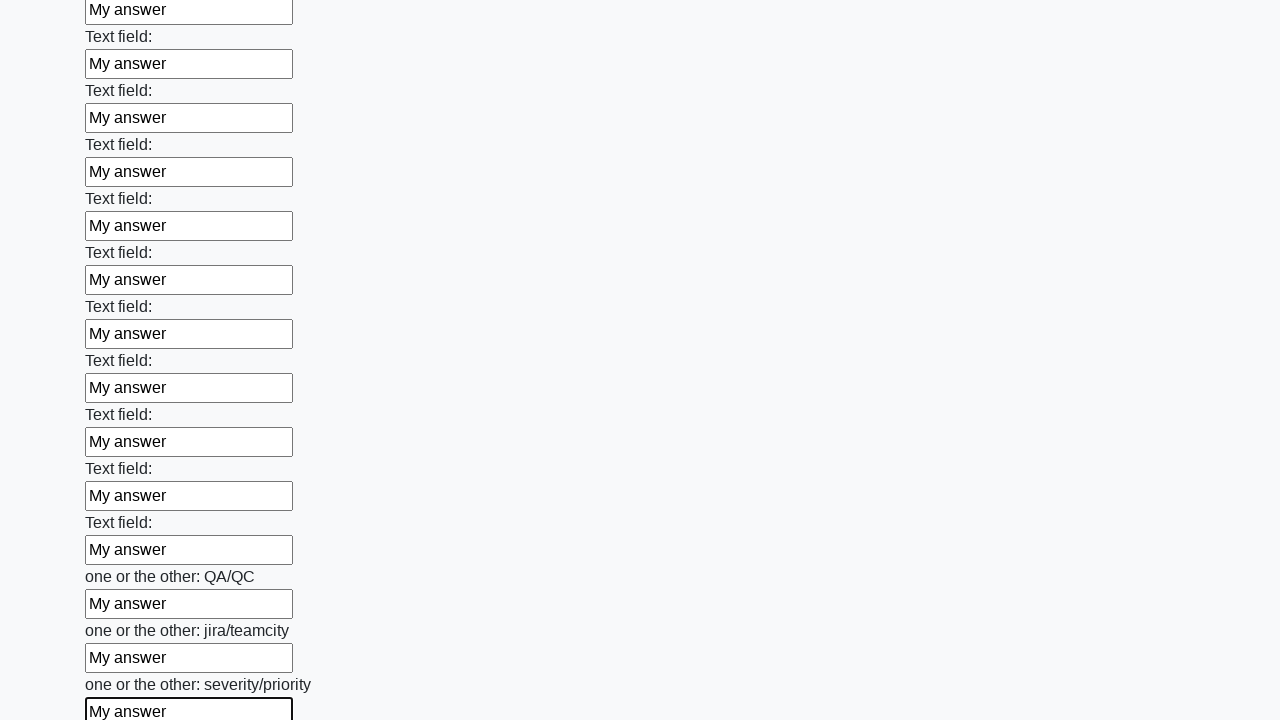

Filled a text input field with 'My answer' on [type=text] >> nth=90
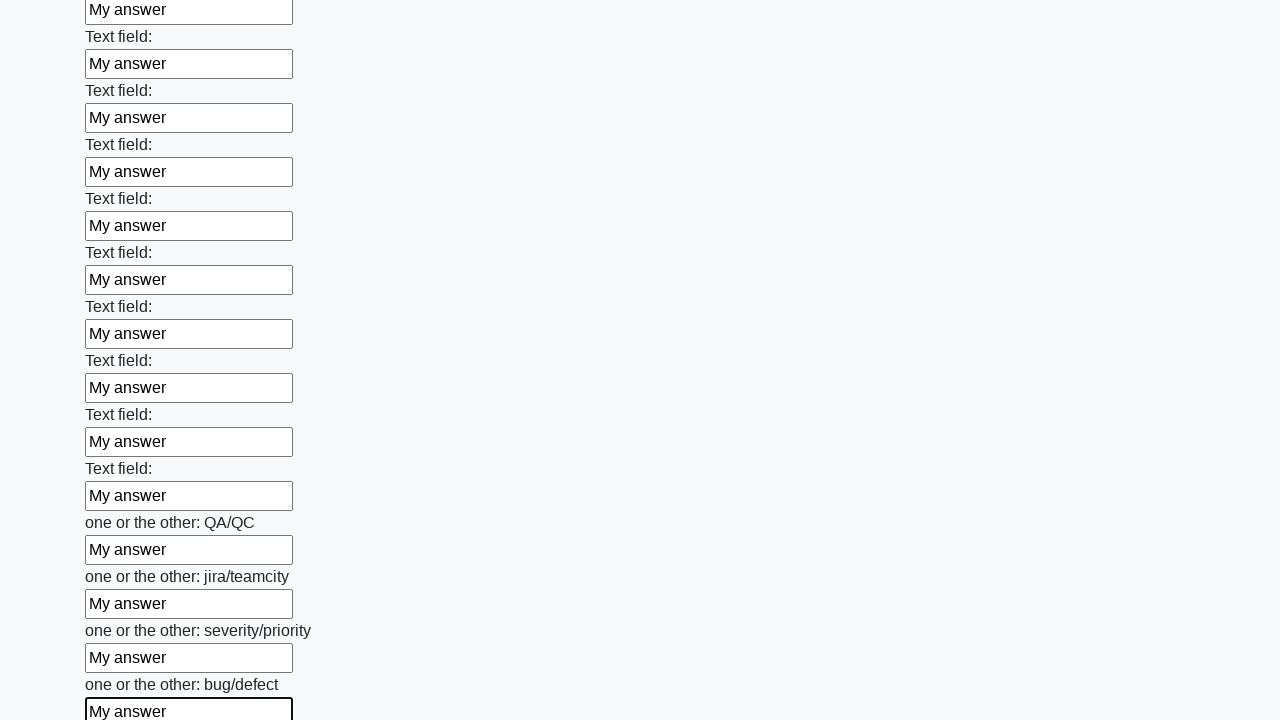

Filled a text input field with 'My answer' on [type=text] >> nth=91
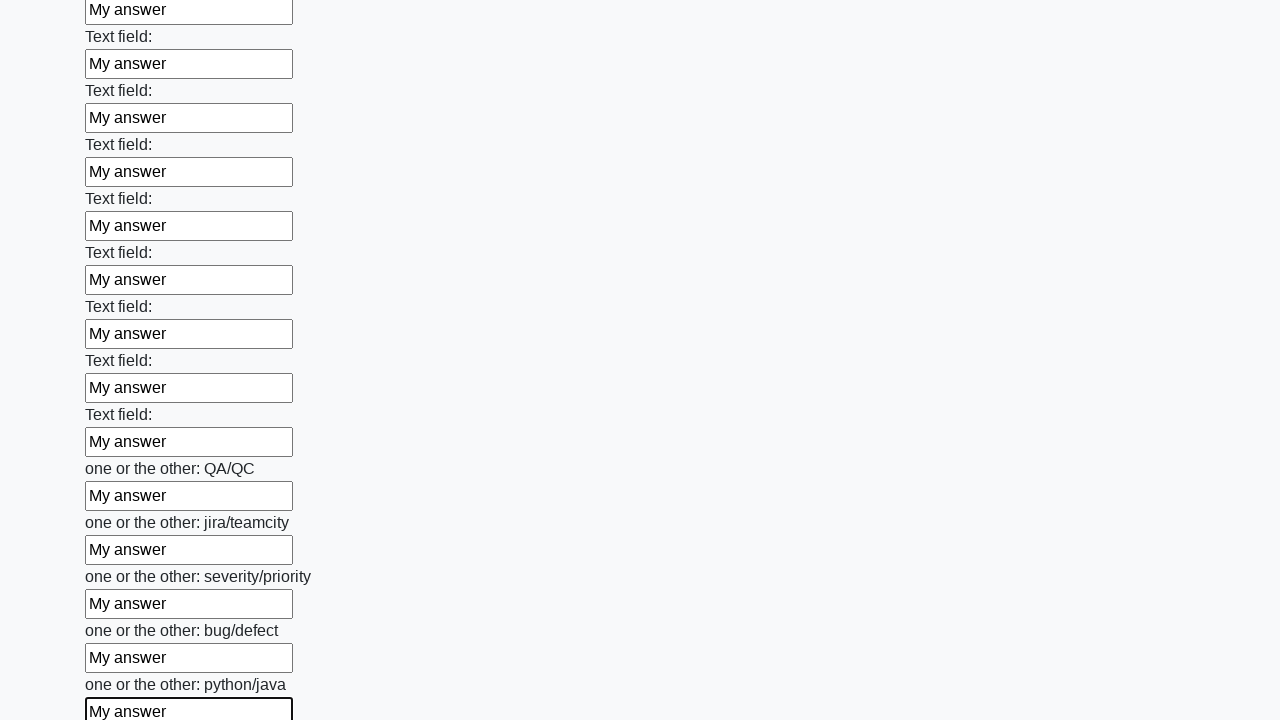

Filled a text input field with 'My answer' on [type=text] >> nth=92
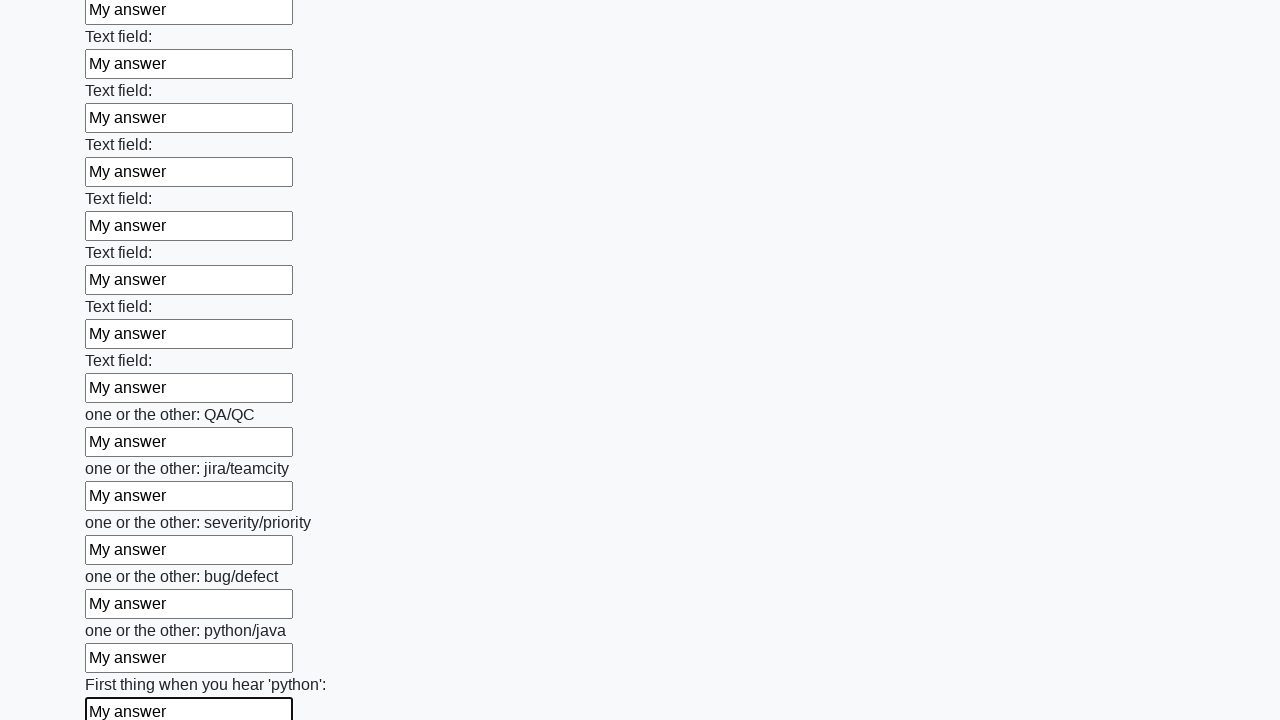

Filled a text input field with 'My answer' on [type=text] >> nth=93
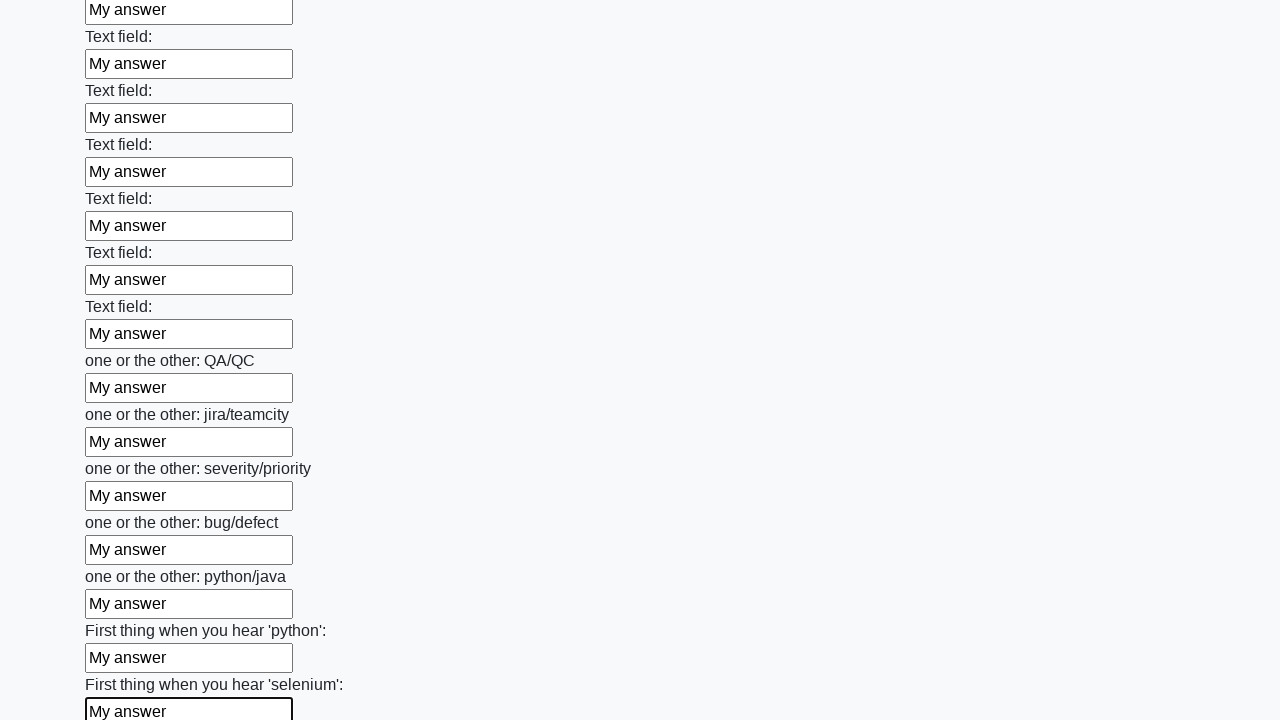

Filled a text input field with 'My answer' on [type=text] >> nth=94
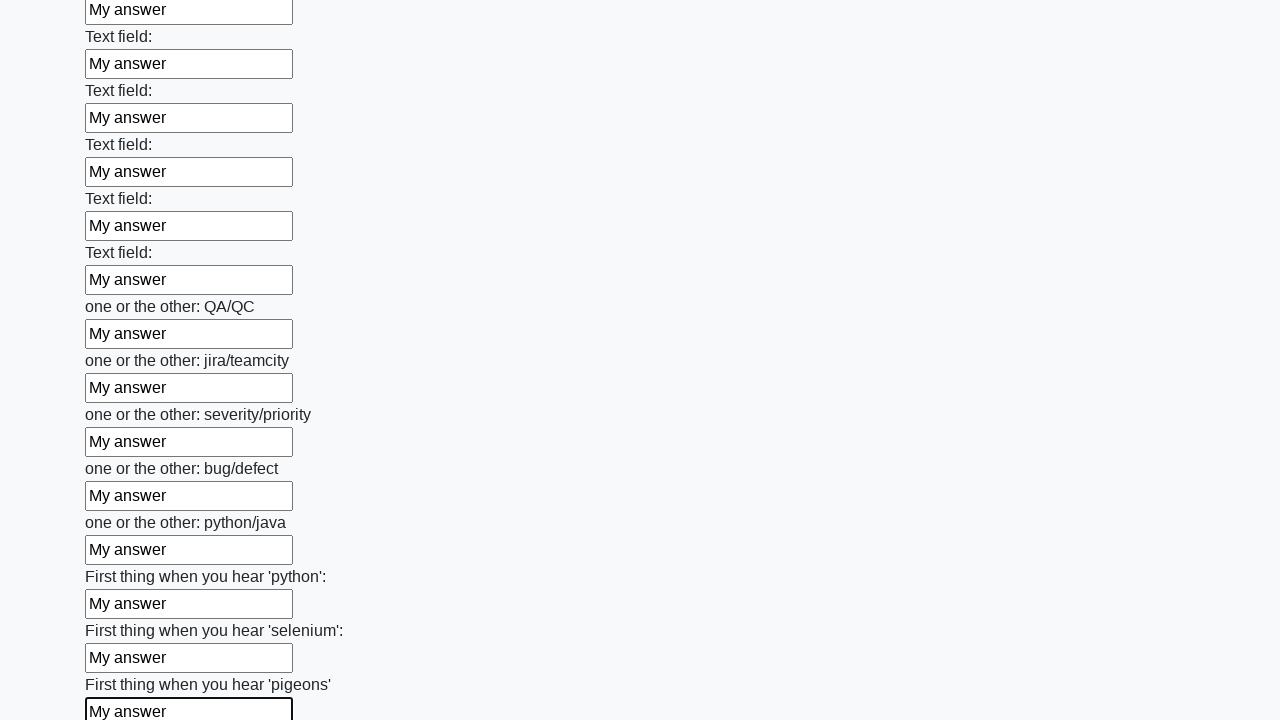

Filled a text input field with 'My answer' on [type=text] >> nth=95
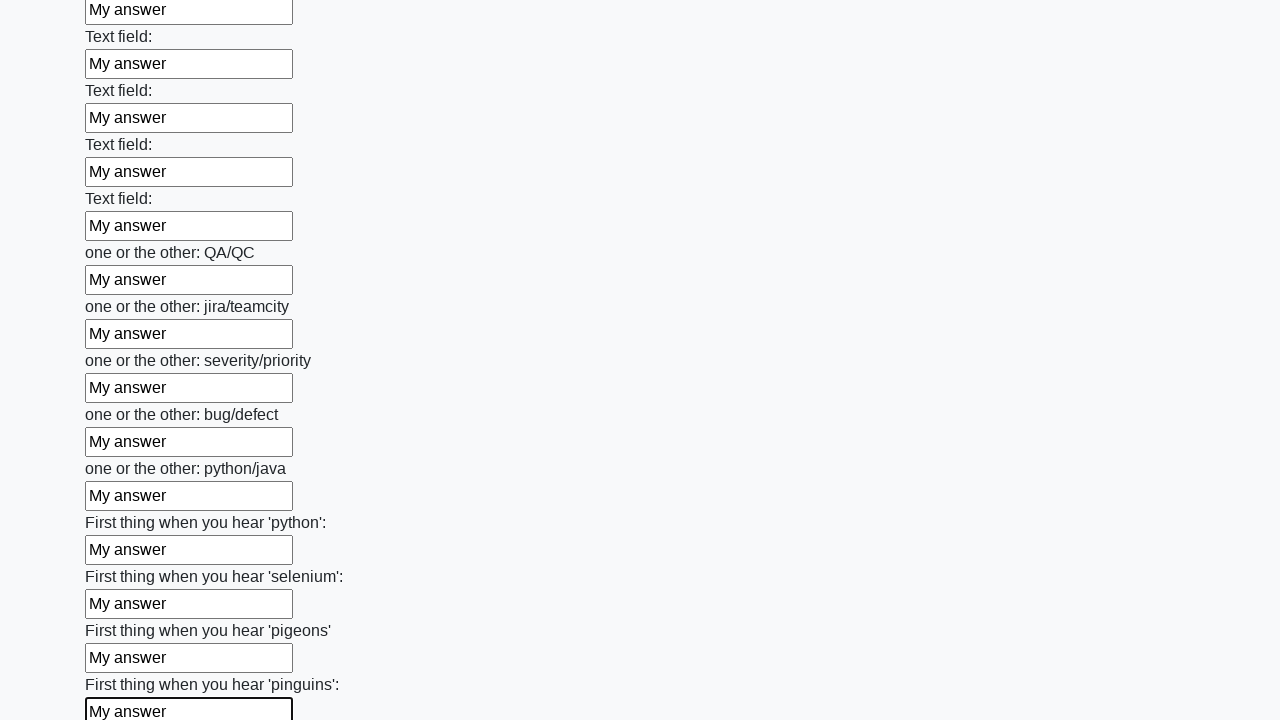

Filled a text input field with 'My answer' on [type=text] >> nth=96
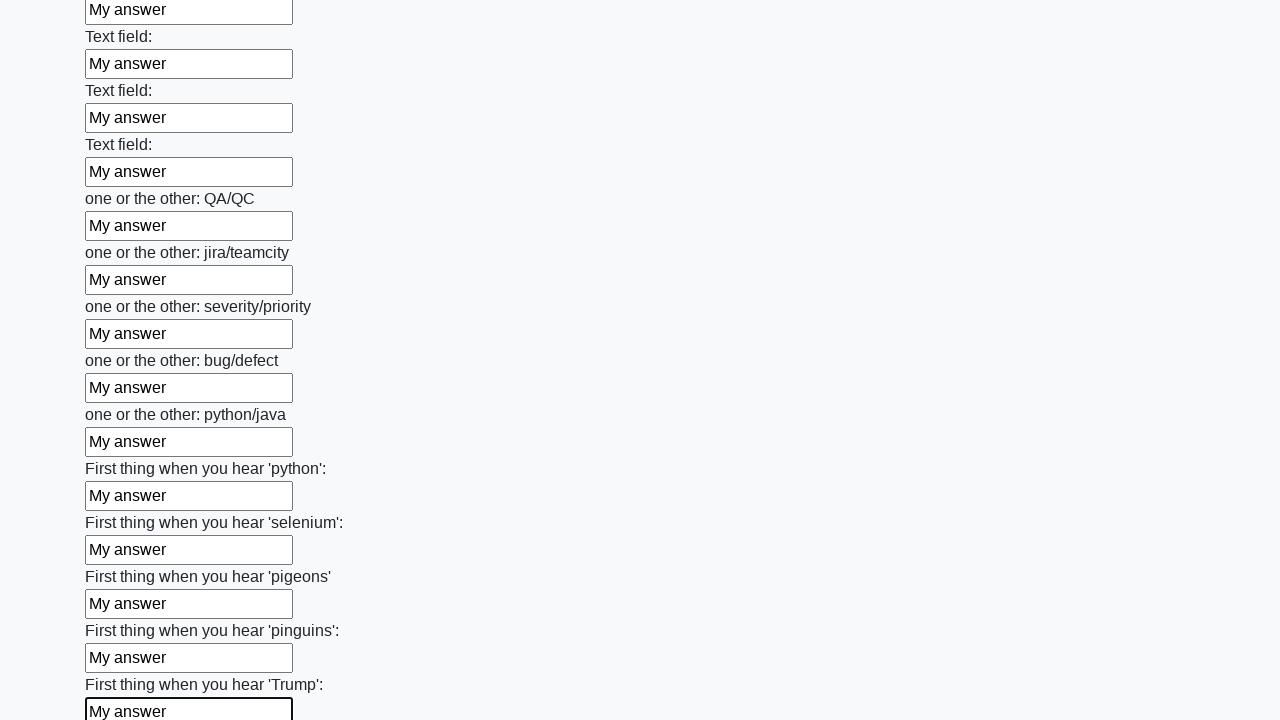

Filled a text input field with 'My answer' on [type=text] >> nth=97
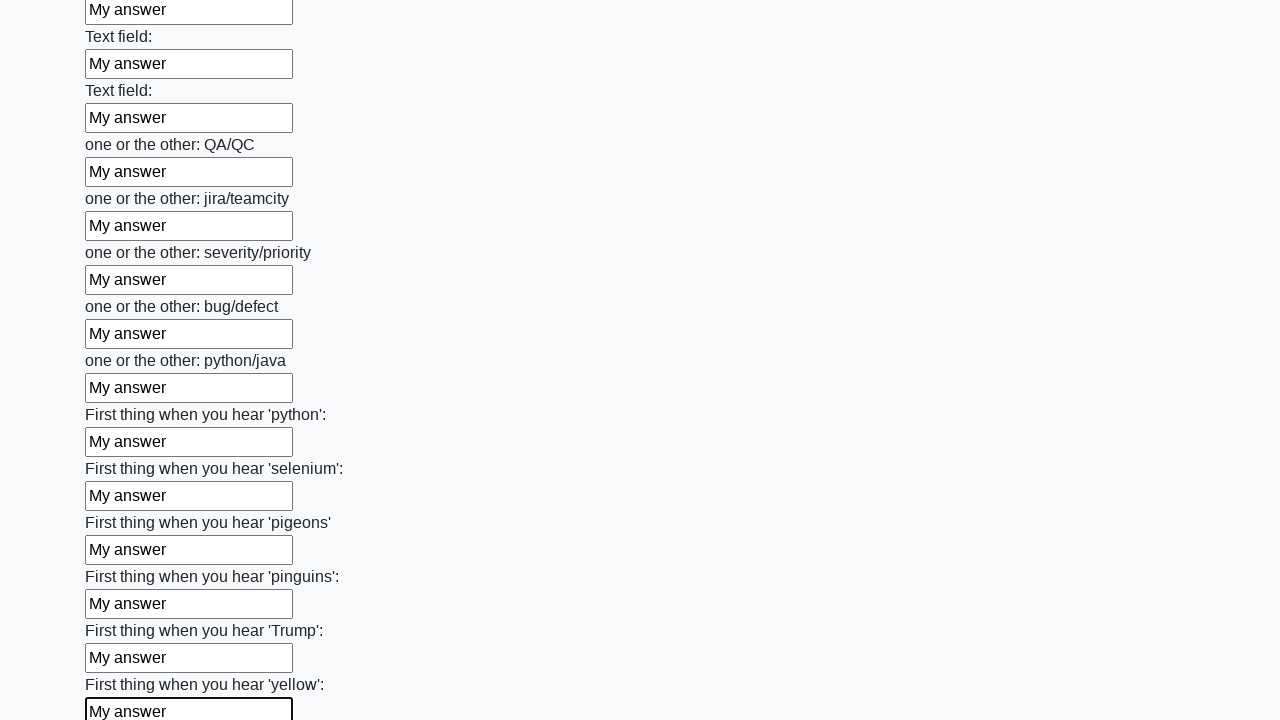

Filled a text input field with 'My answer' on [type=text] >> nth=98
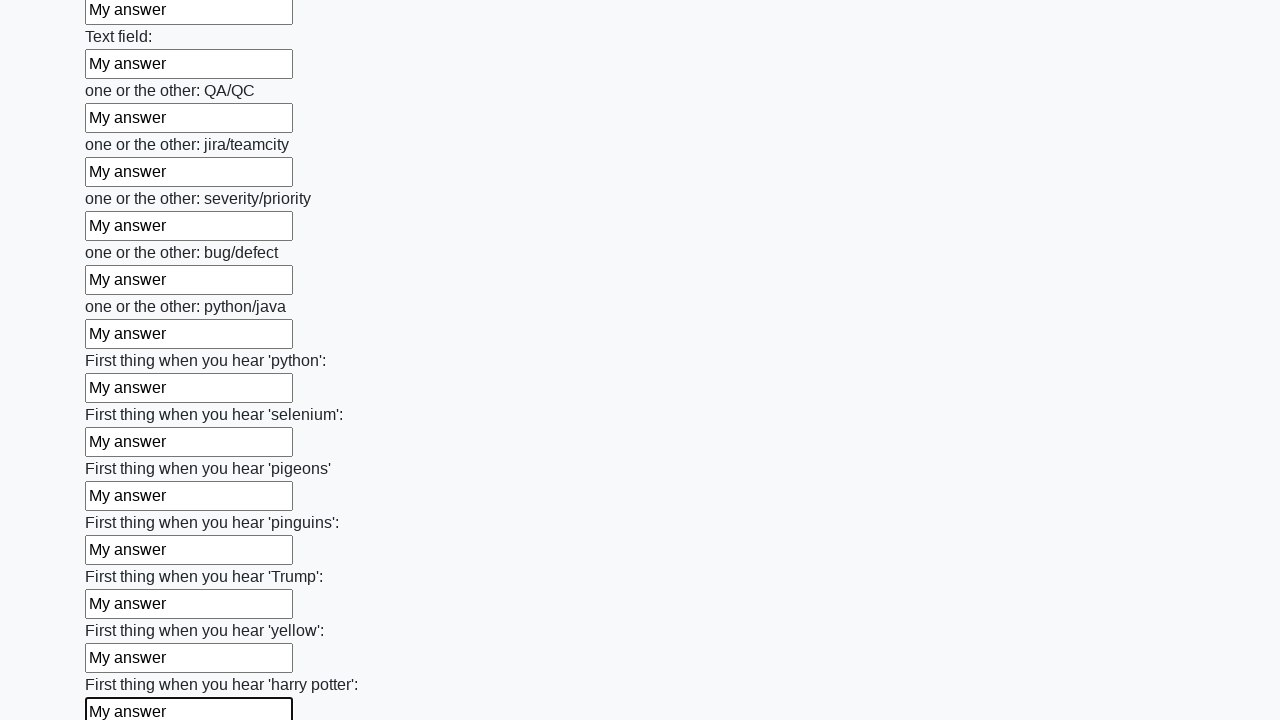

Filled a text input field with 'My answer' on [type=text] >> nth=99
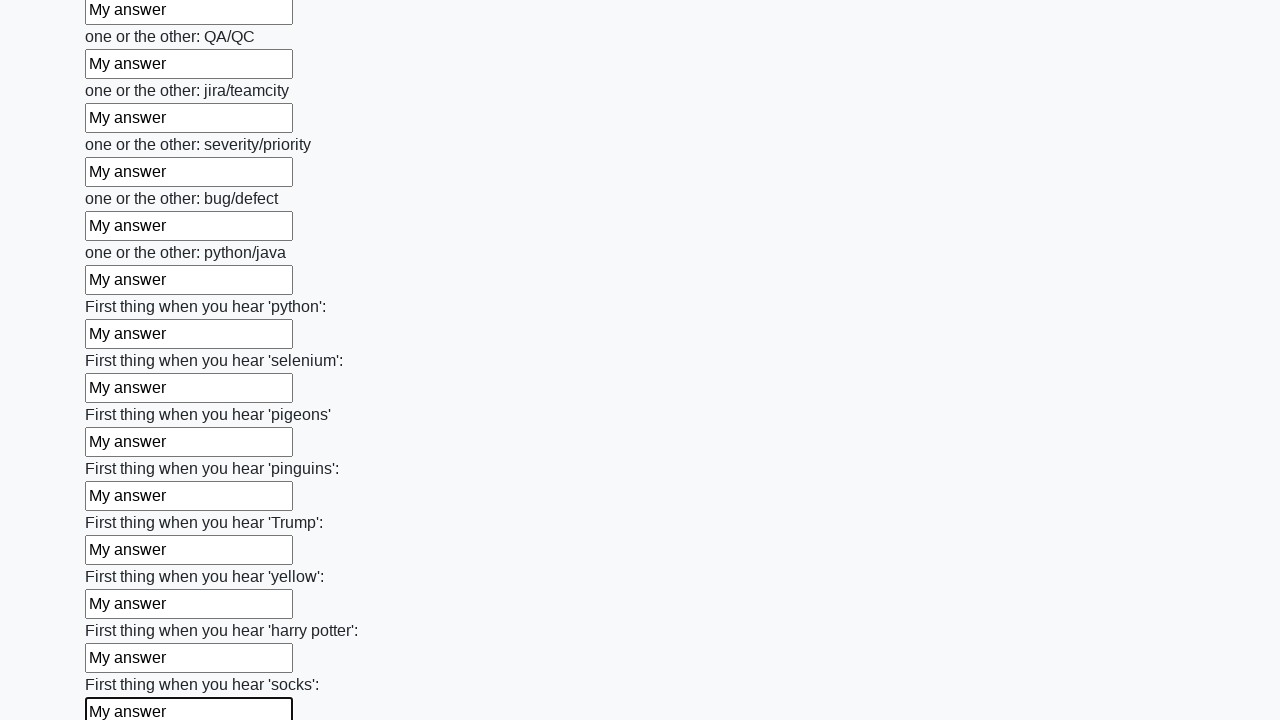

Clicked the submit button to submit the form at (123, 611) on button.btn
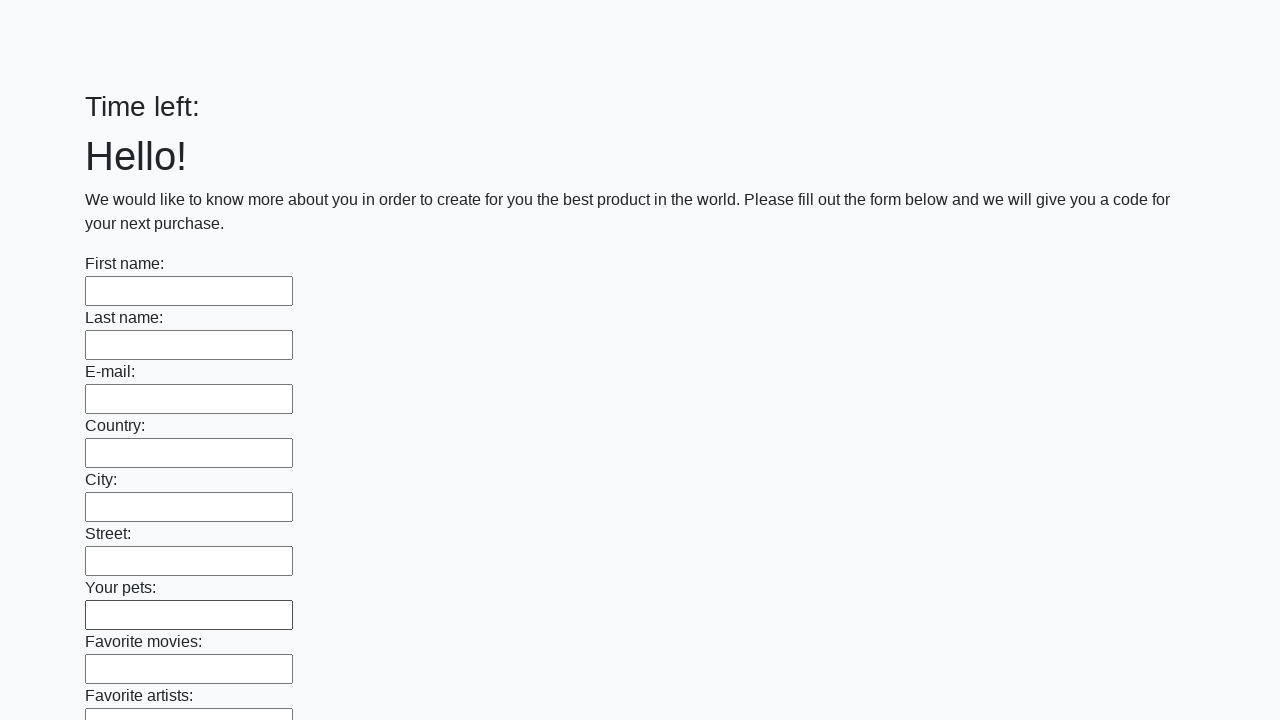

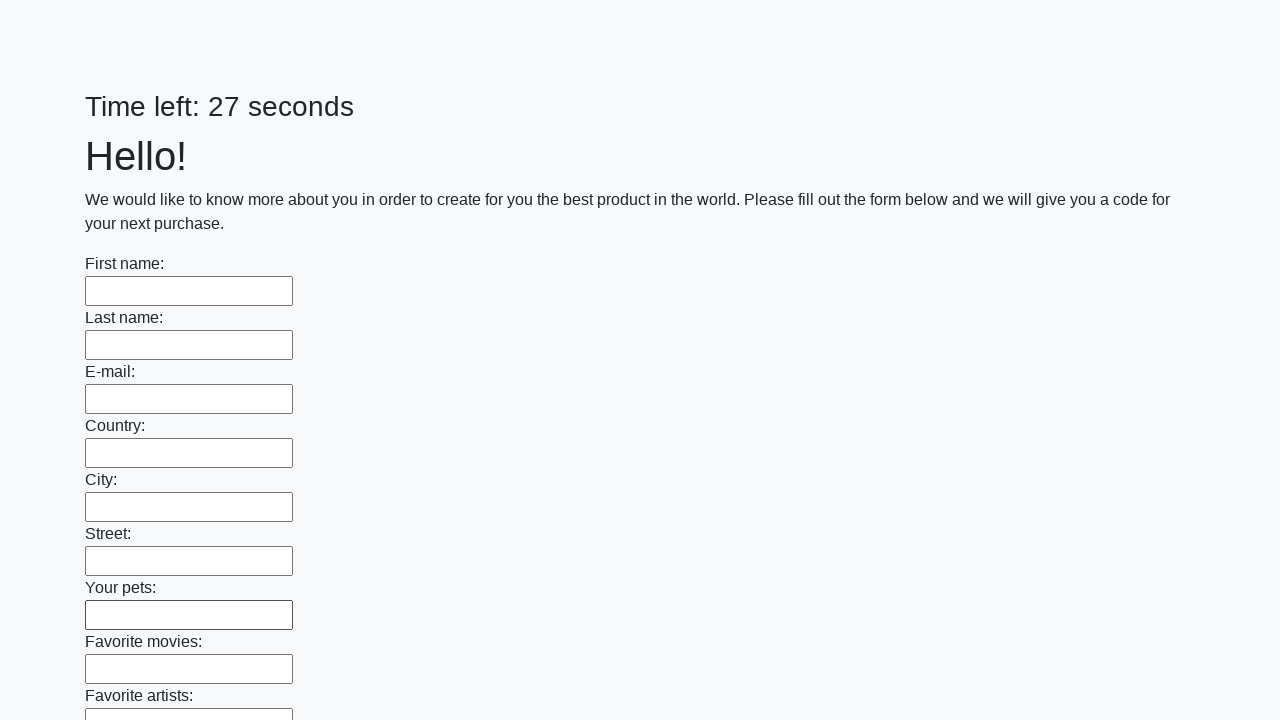